Scrolls down the YouTube homepage multiple times to load more content

Starting URL: https://youtube.com

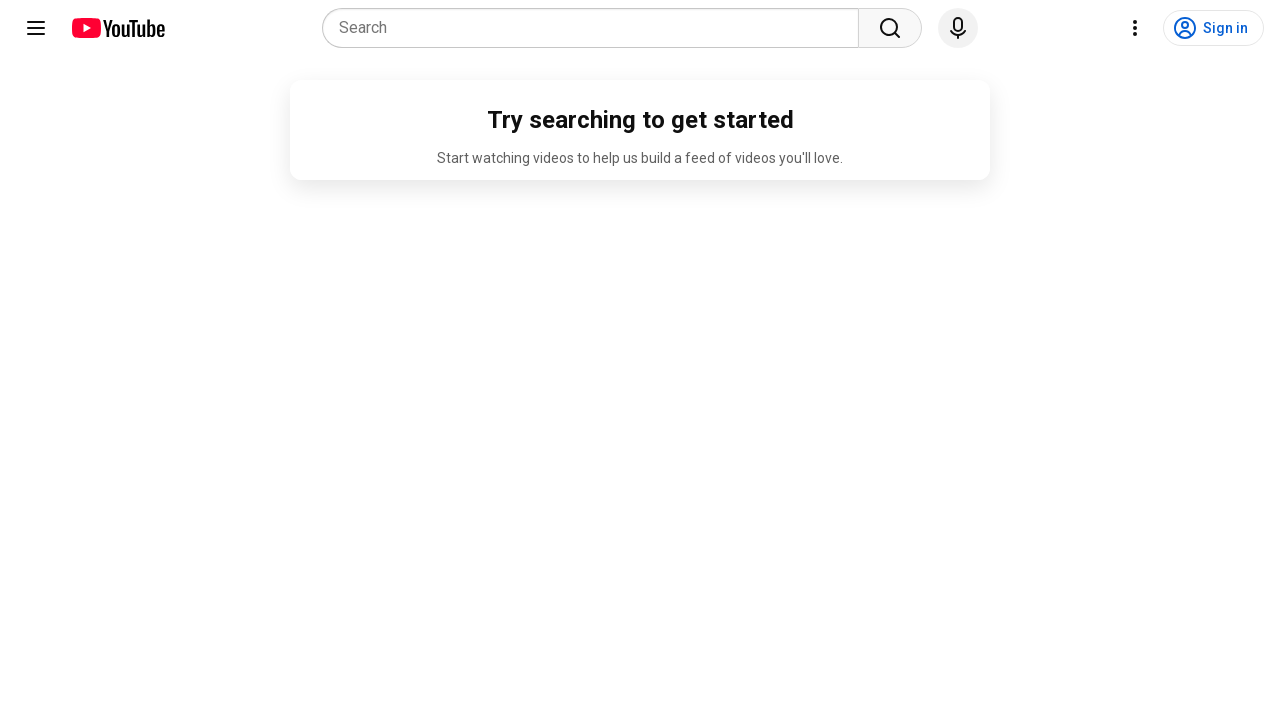

Navigated to YouTube homepage
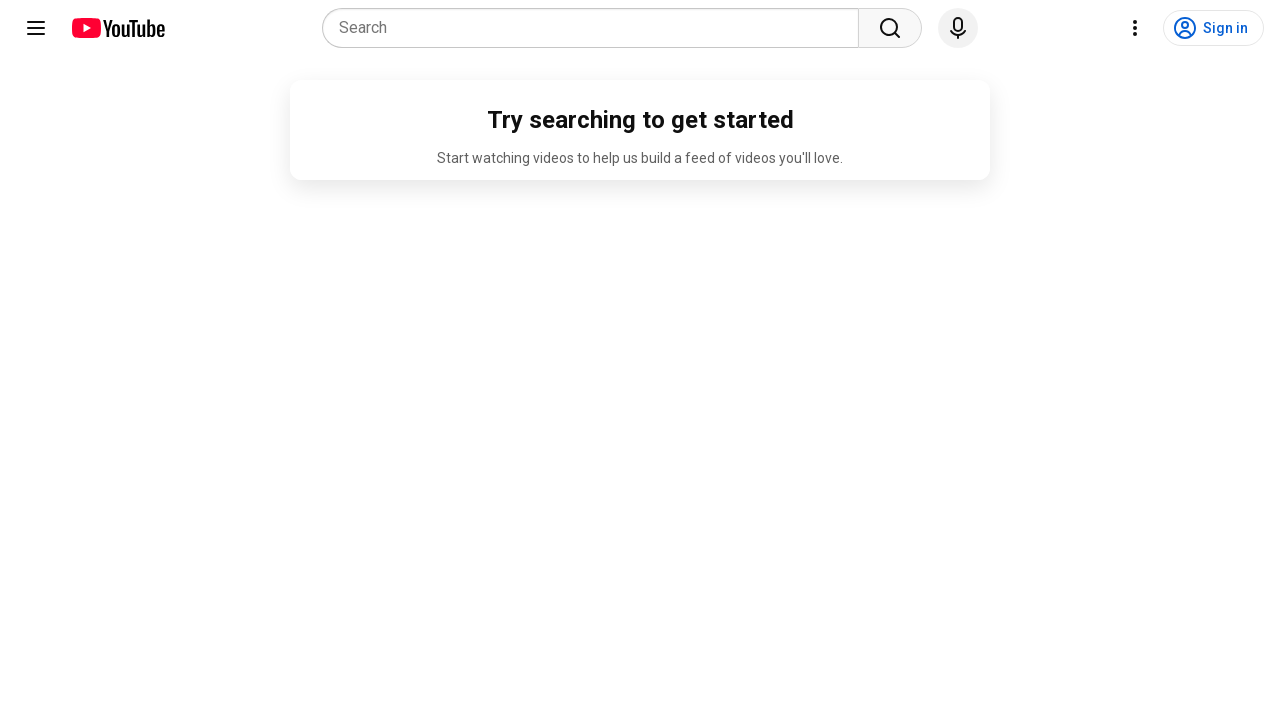

Scrolled down 5000 pixels (iteration 1/100) to load more content
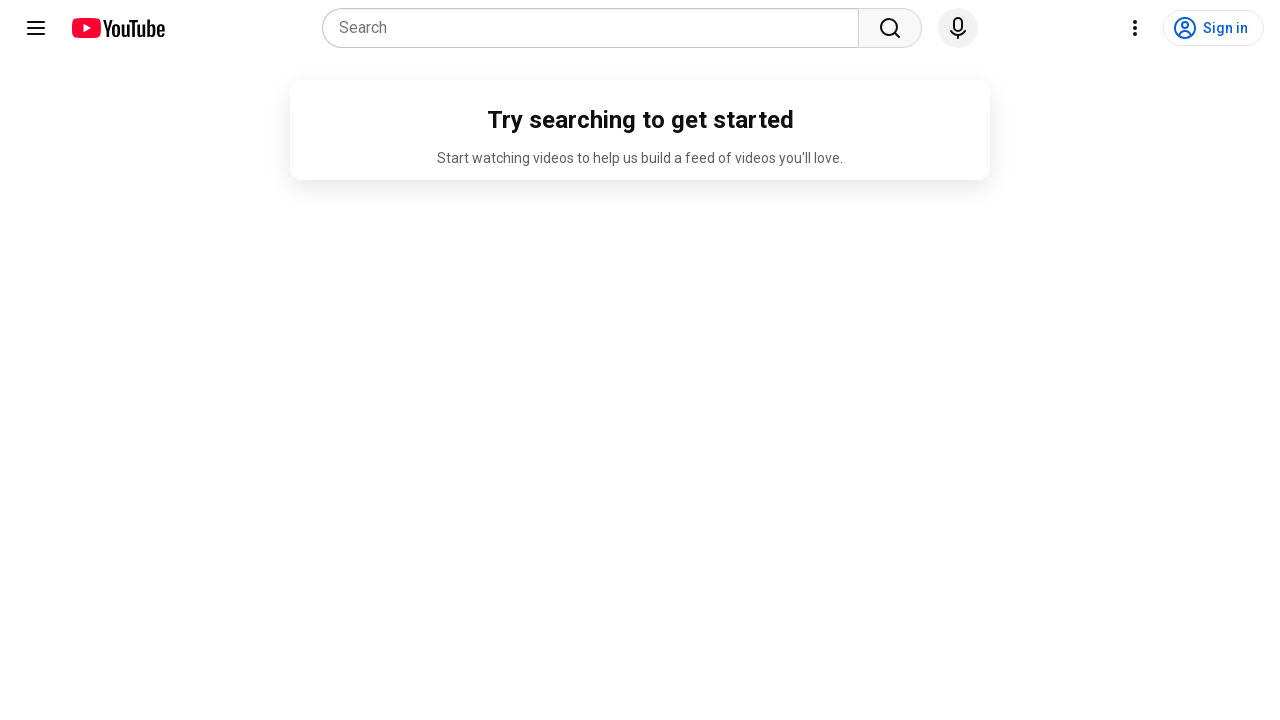

Scrolled down 5000 pixels (iteration 2/100) to load more content
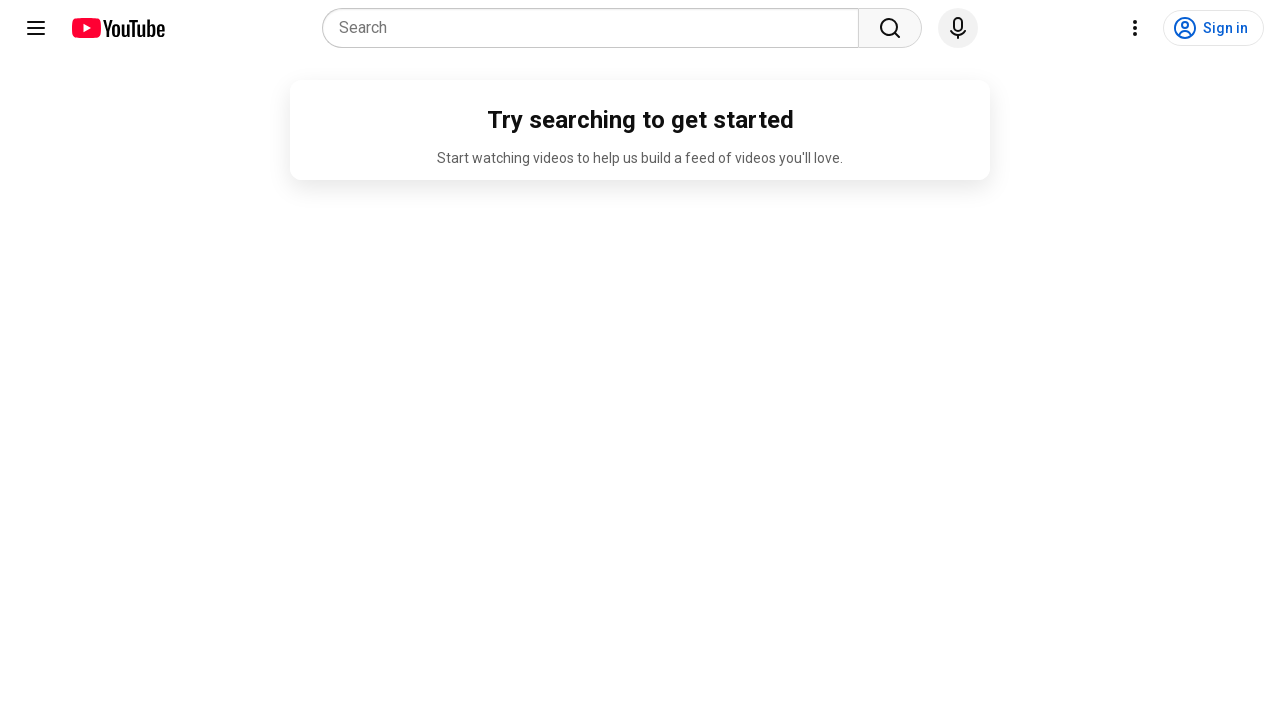

Scrolled down 5000 pixels (iteration 3/100) to load more content
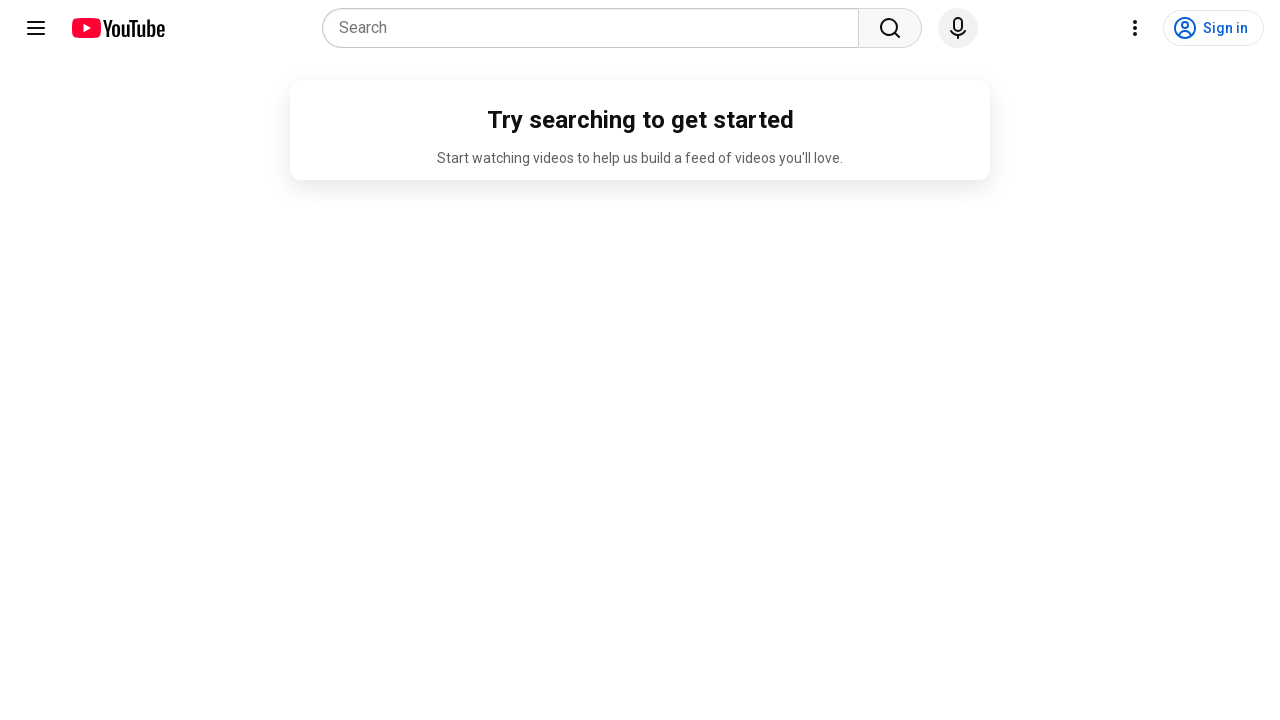

Scrolled down 5000 pixels (iteration 4/100) to load more content
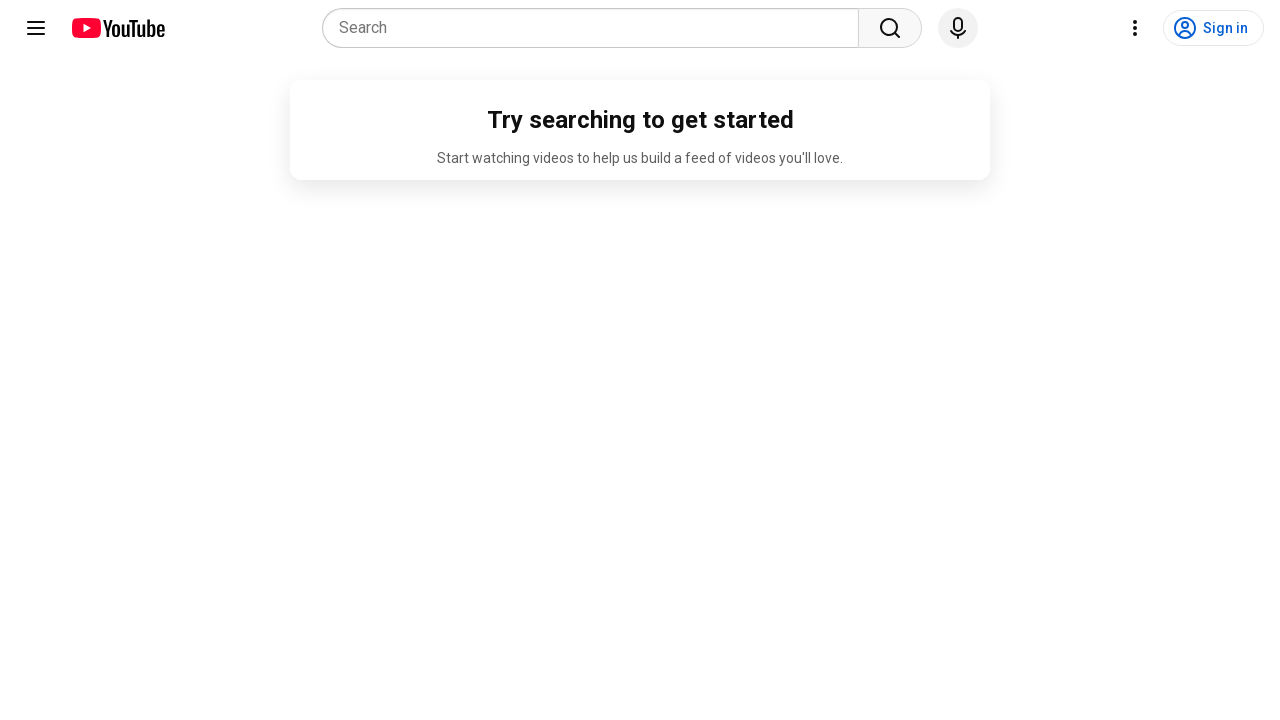

Scrolled down 5000 pixels (iteration 5/100) to load more content
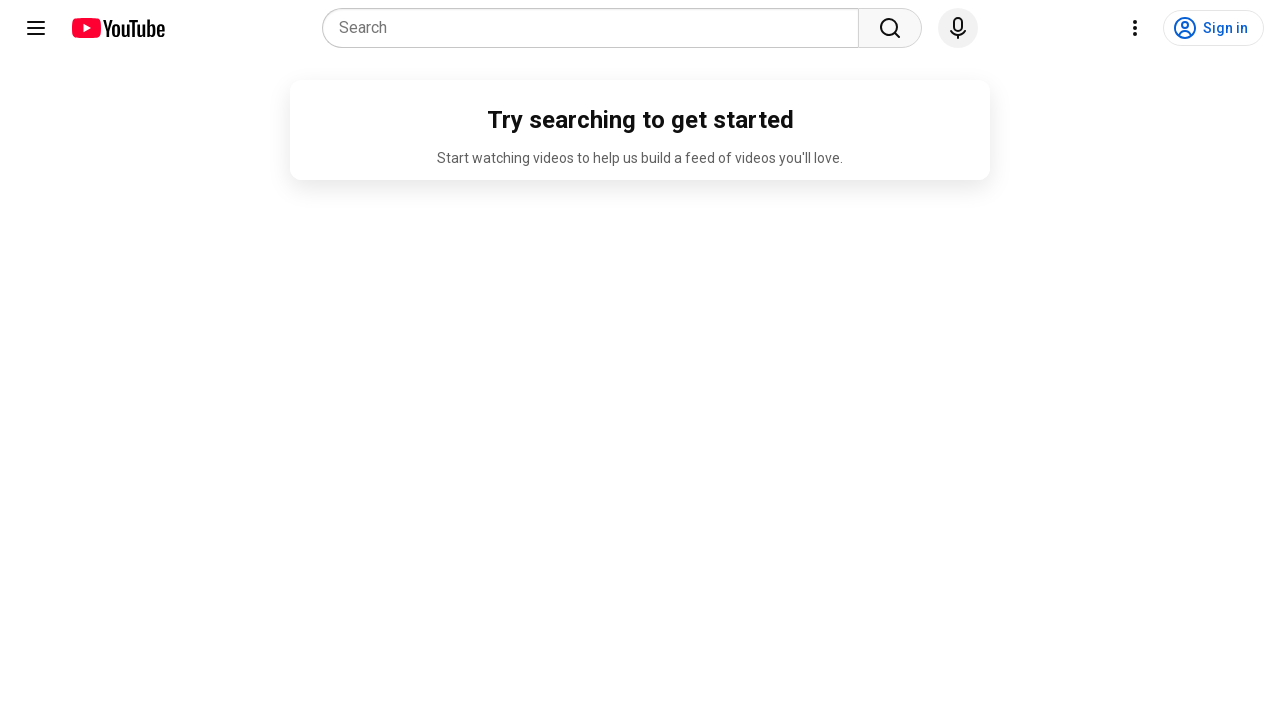

Scrolled down 5000 pixels (iteration 6/100) to load more content
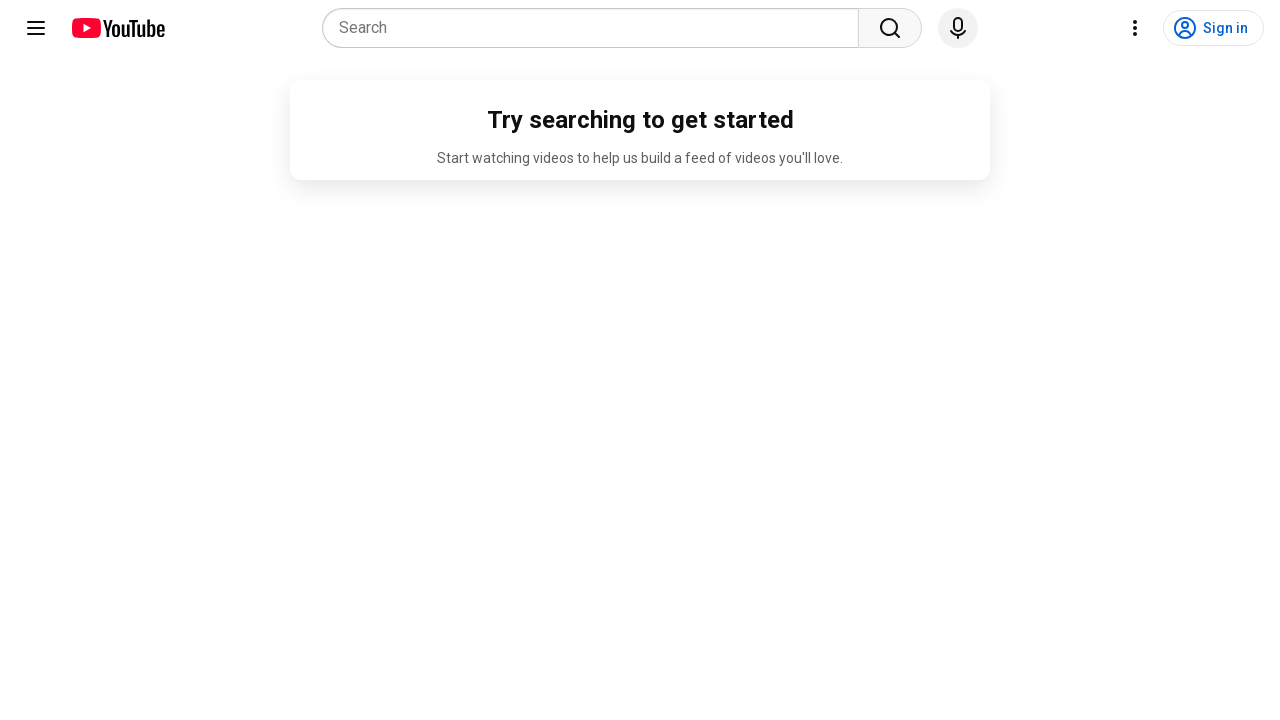

Scrolled down 5000 pixels (iteration 7/100) to load more content
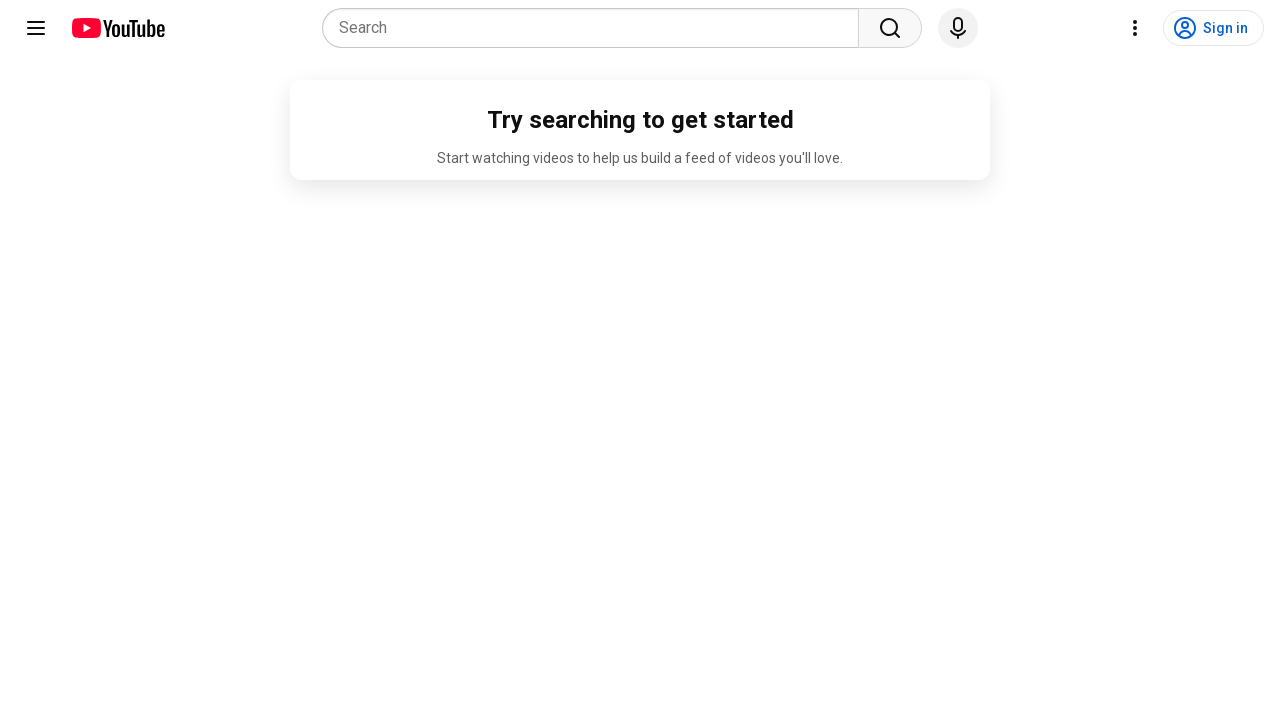

Scrolled down 5000 pixels (iteration 8/100) to load more content
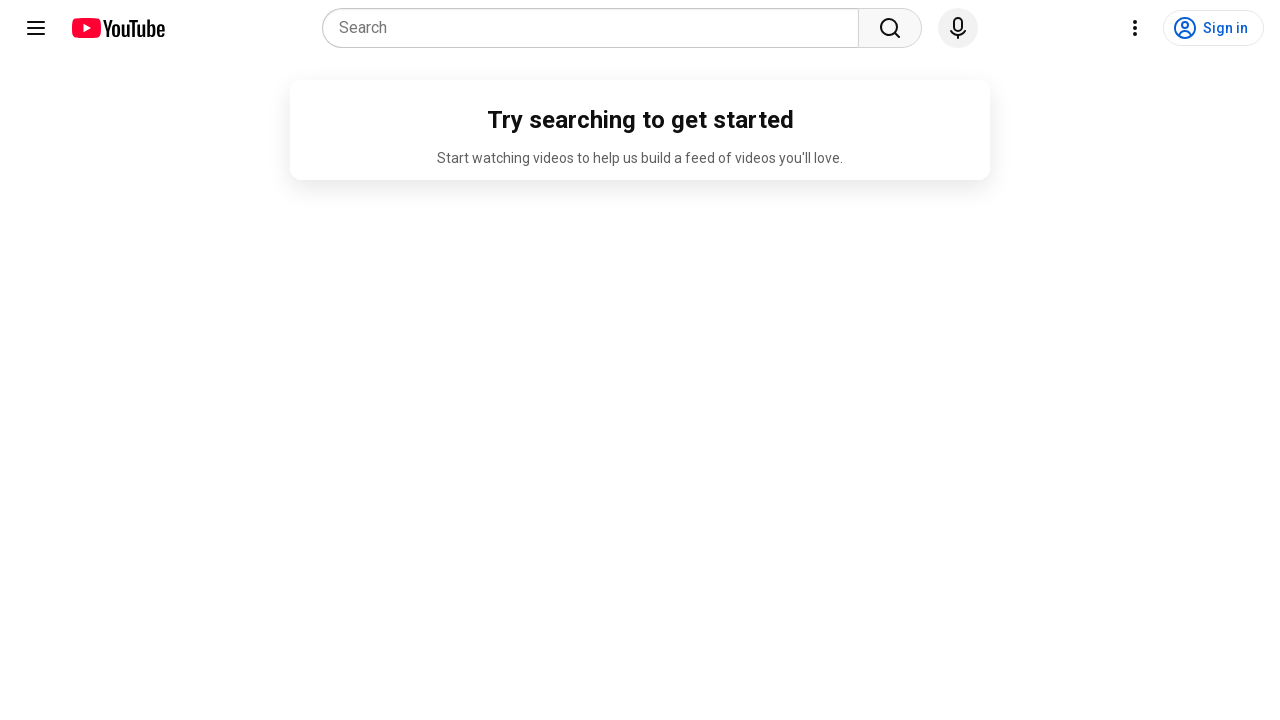

Scrolled down 5000 pixels (iteration 9/100) to load more content
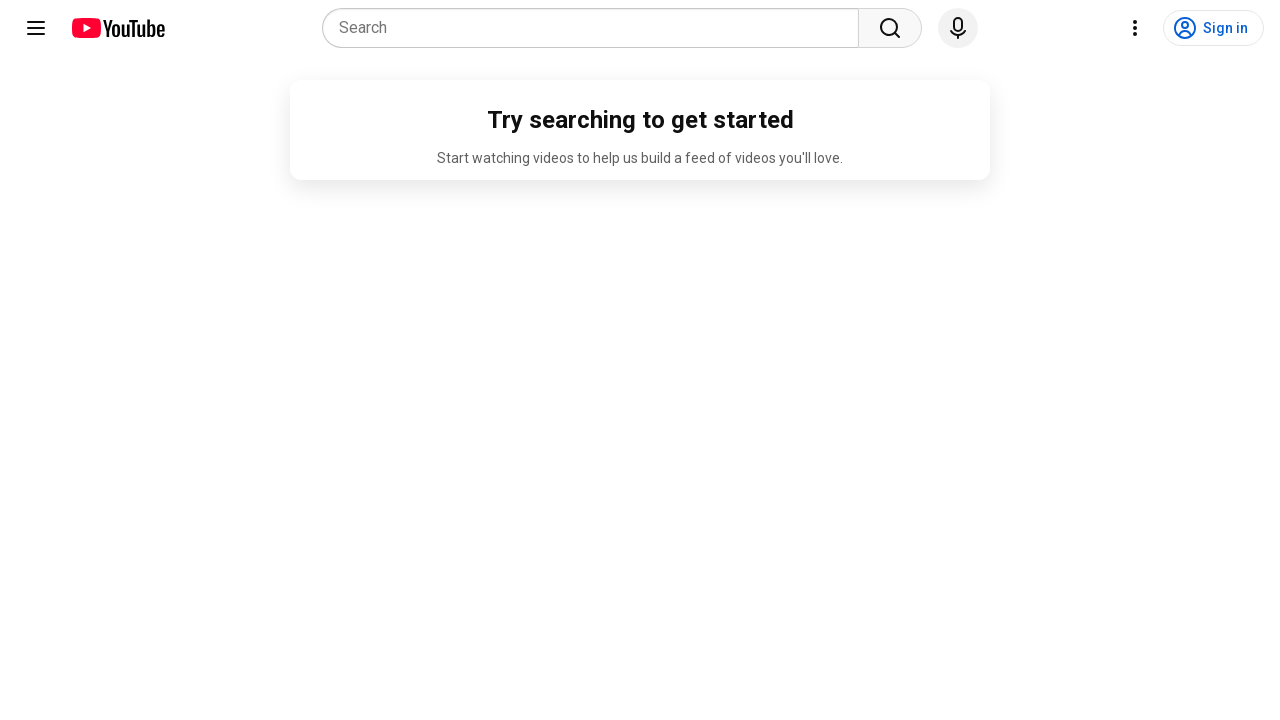

Scrolled down 5000 pixels (iteration 10/100) to load more content
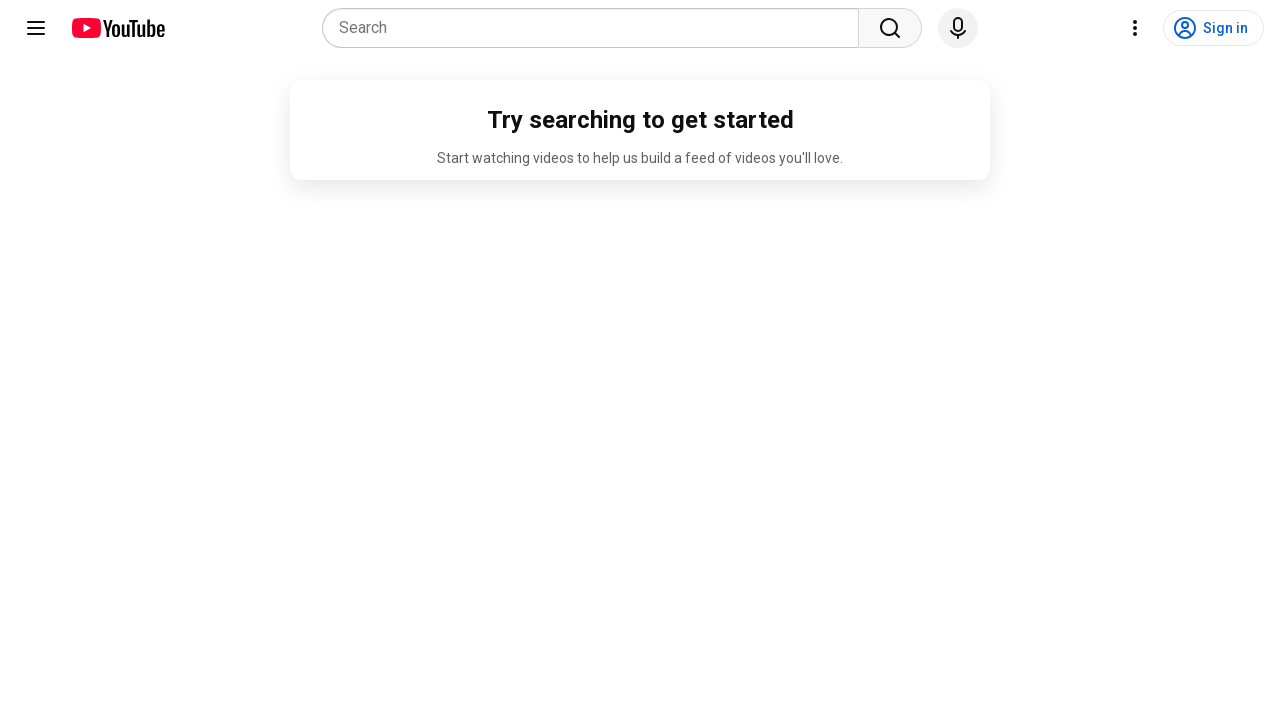

Scrolled down 5000 pixels (iteration 11/100) to load more content
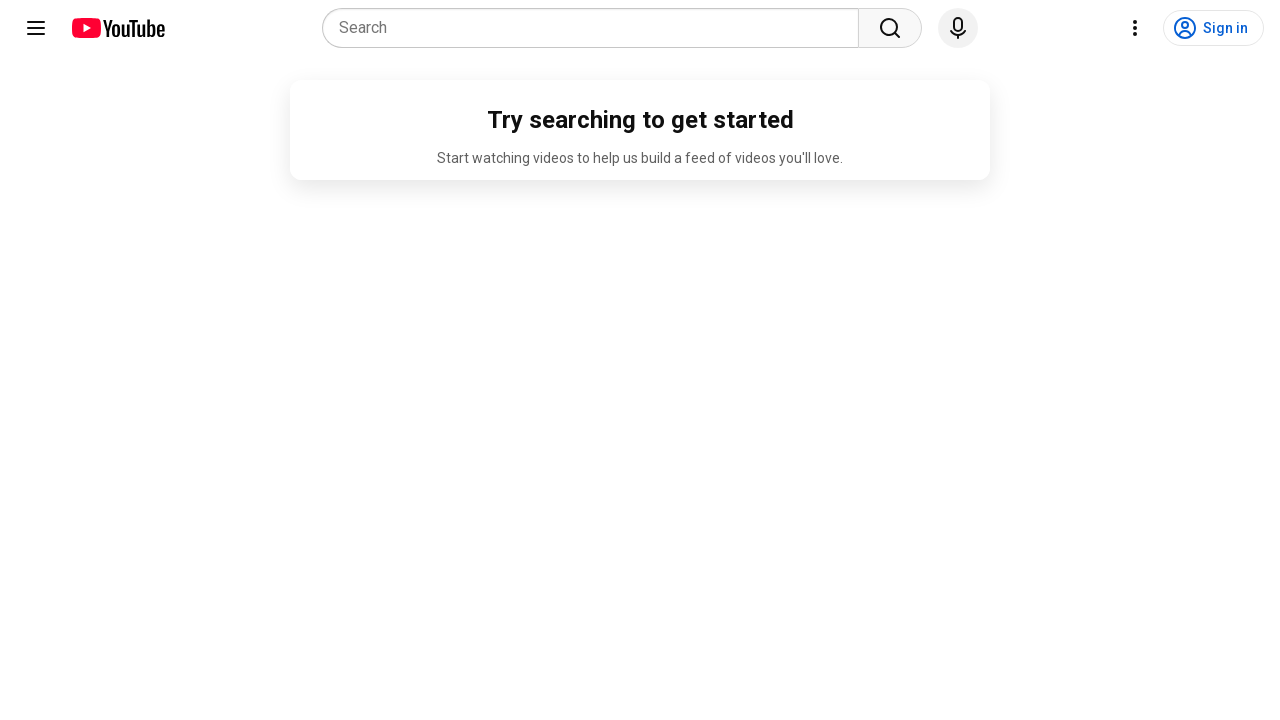

Scrolled down 5000 pixels (iteration 12/100) to load more content
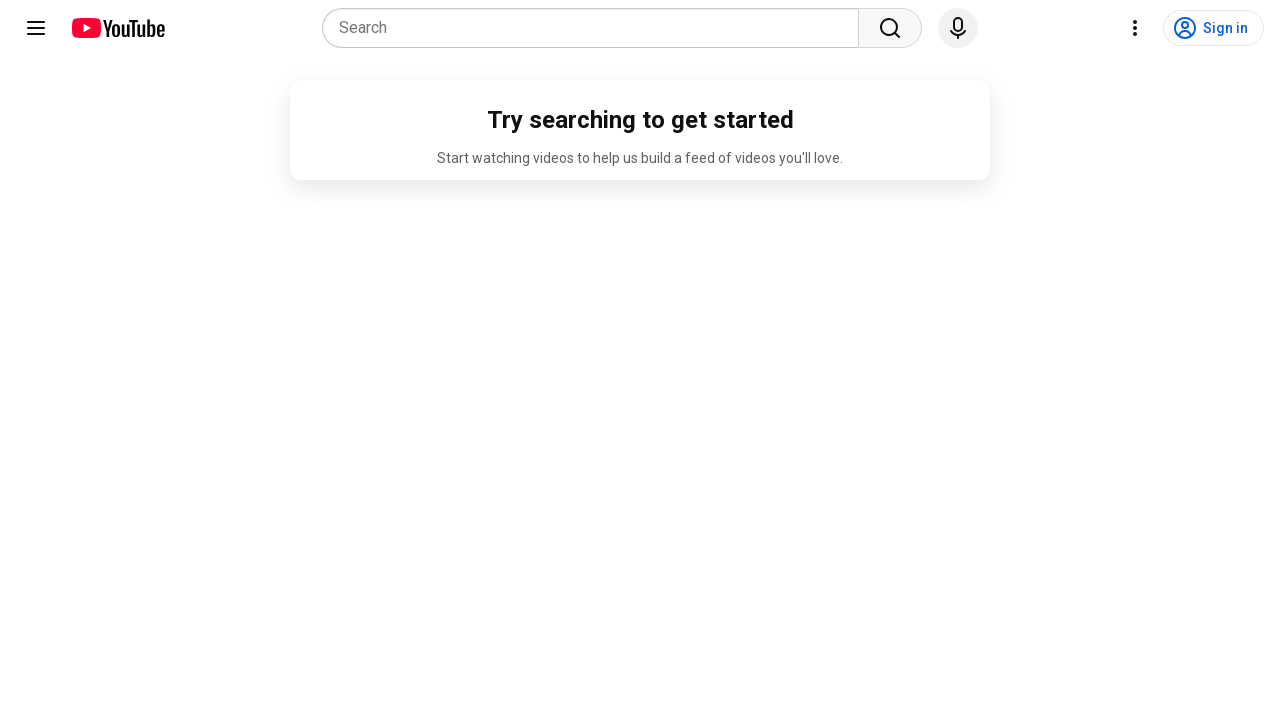

Scrolled down 5000 pixels (iteration 13/100) to load more content
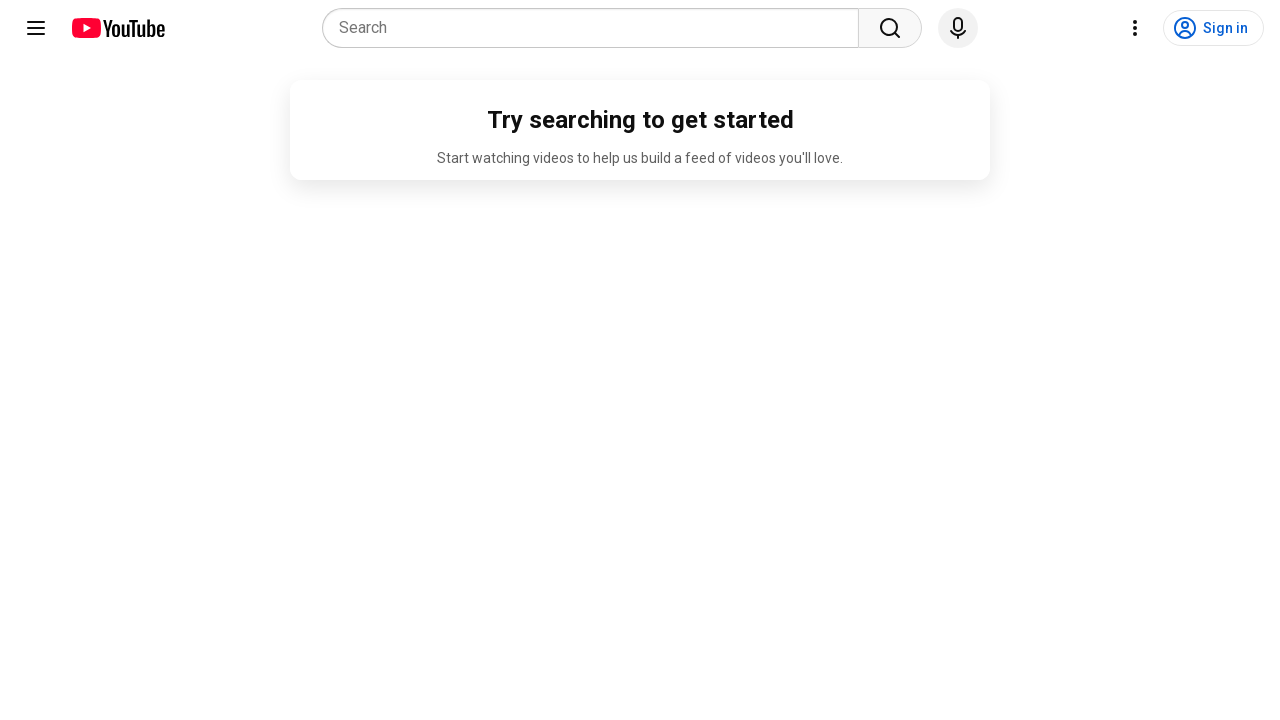

Scrolled down 5000 pixels (iteration 14/100) to load more content
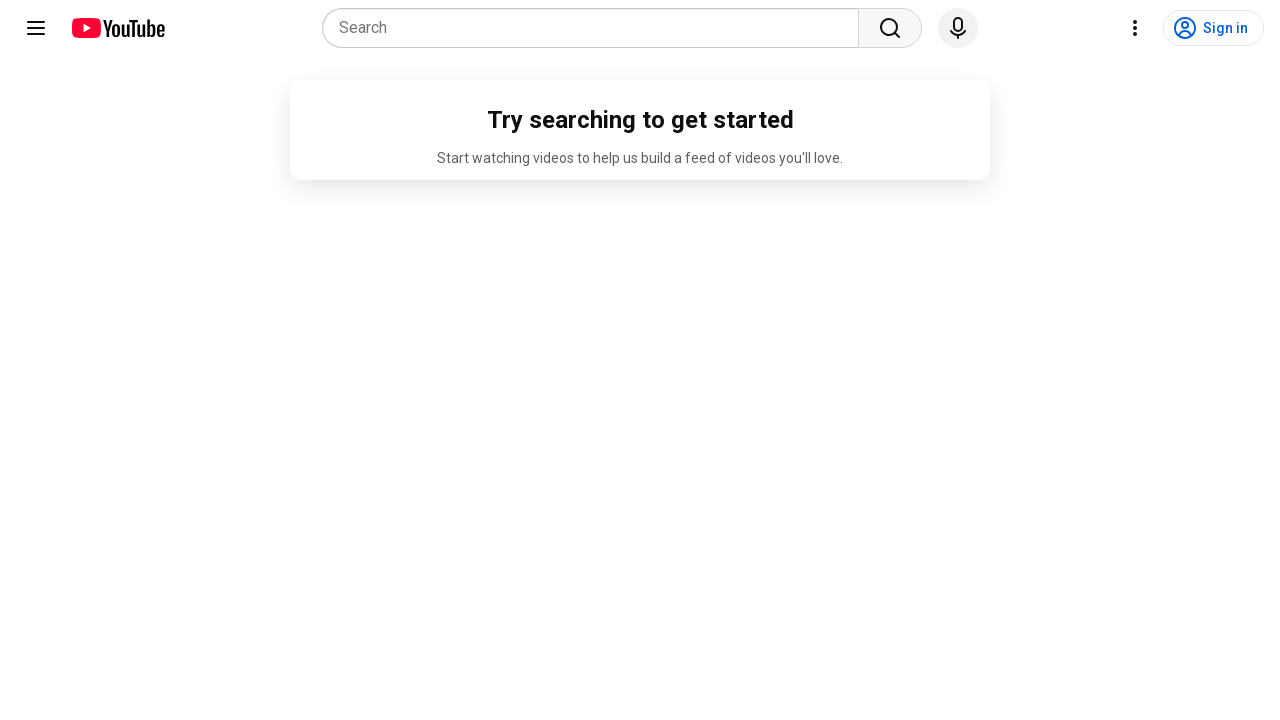

Scrolled down 5000 pixels (iteration 15/100) to load more content
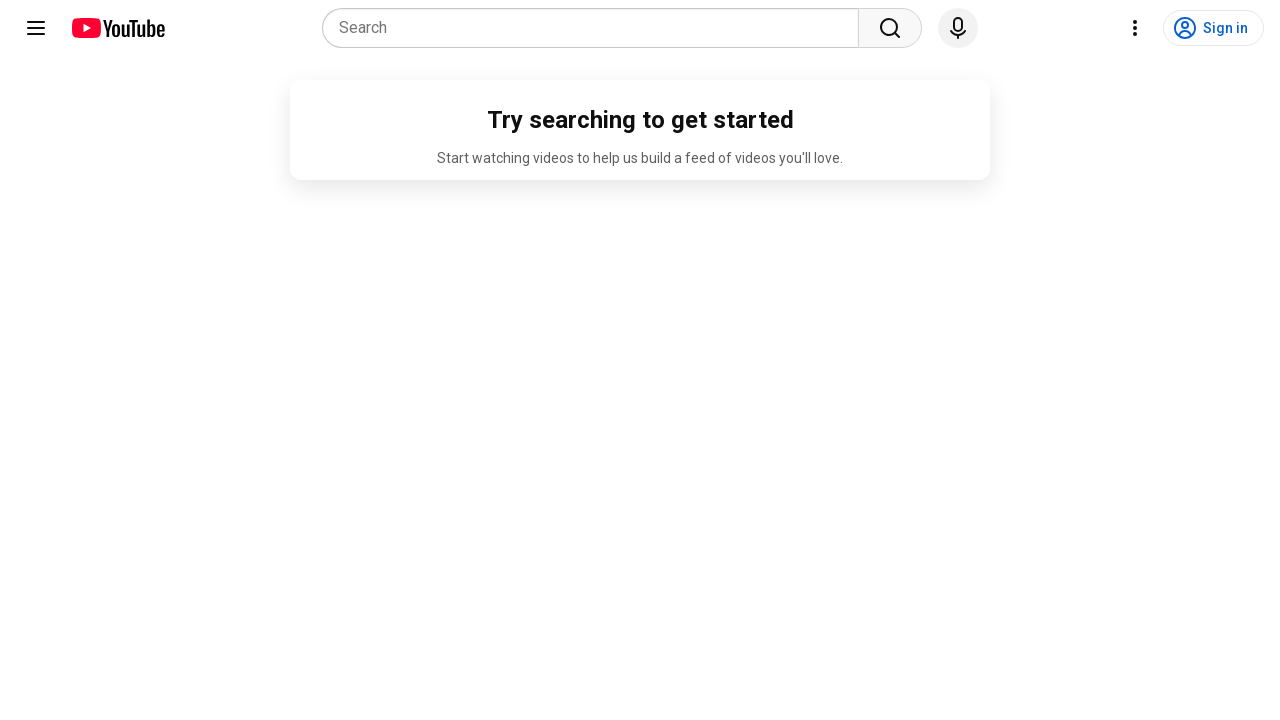

Scrolled down 5000 pixels (iteration 16/100) to load more content
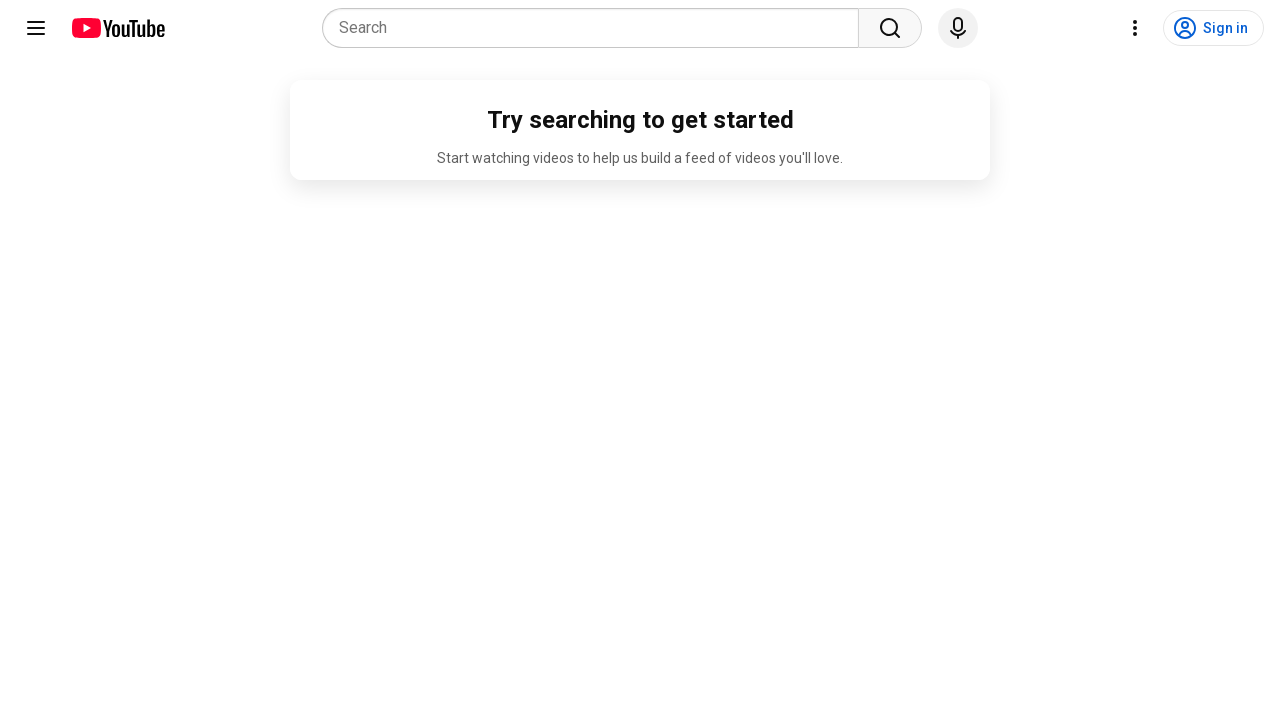

Scrolled down 5000 pixels (iteration 17/100) to load more content
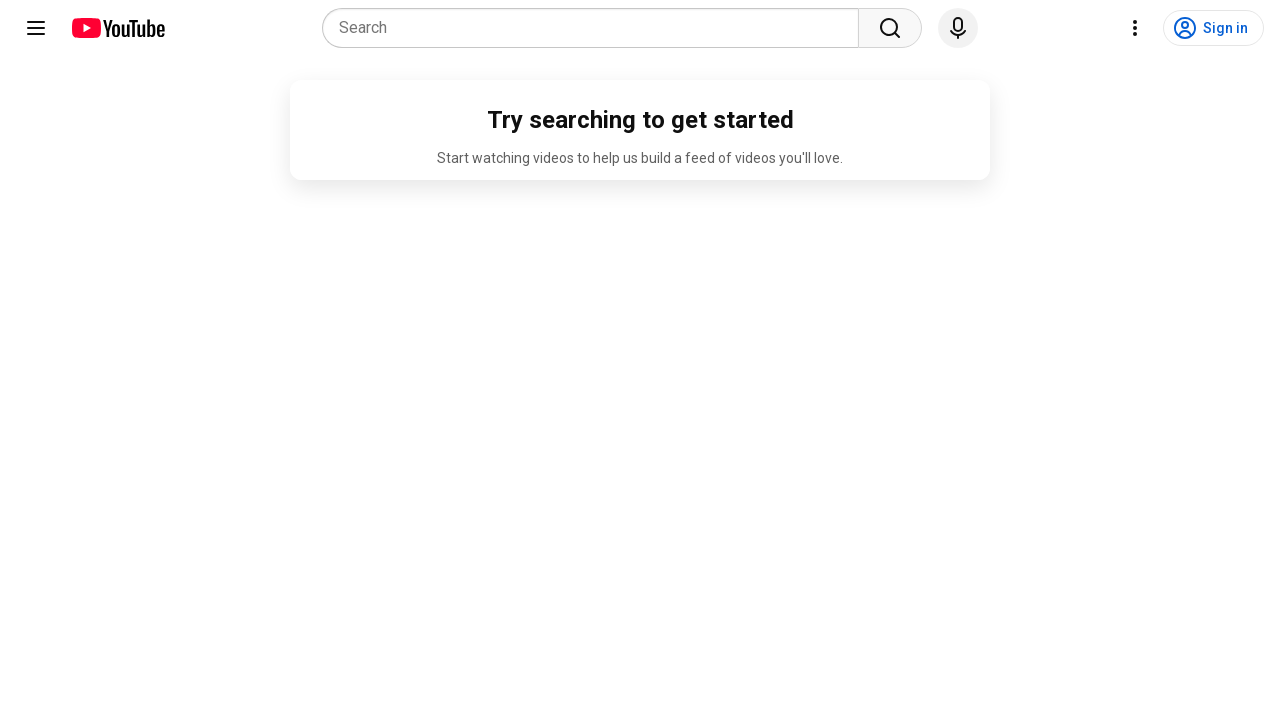

Scrolled down 5000 pixels (iteration 18/100) to load more content
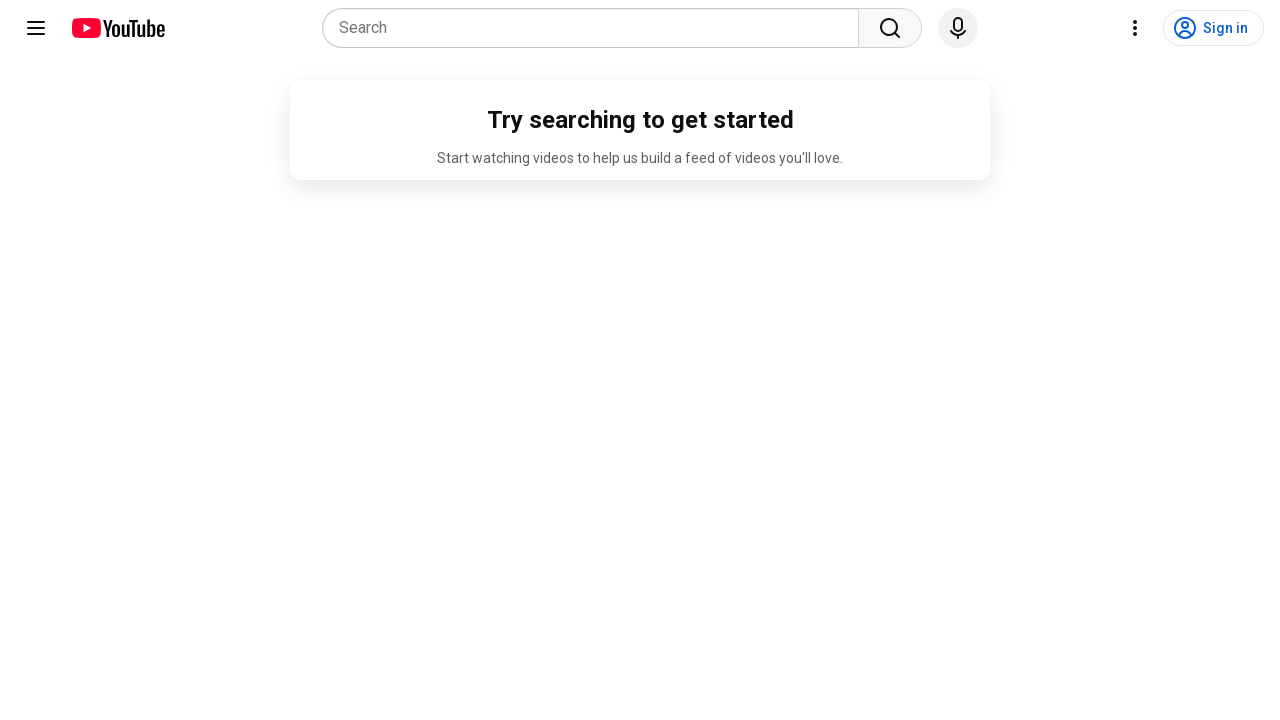

Scrolled down 5000 pixels (iteration 19/100) to load more content
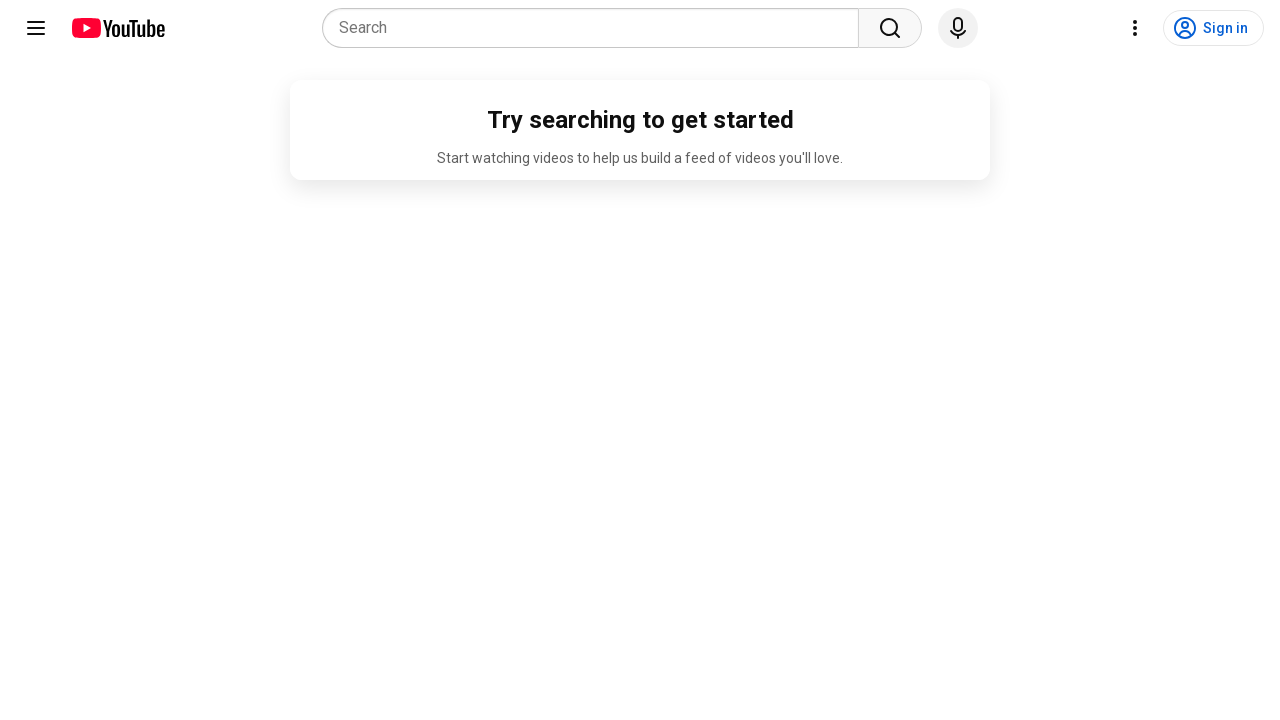

Scrolled down 5000 pixels (iteration 20/100) to load more content
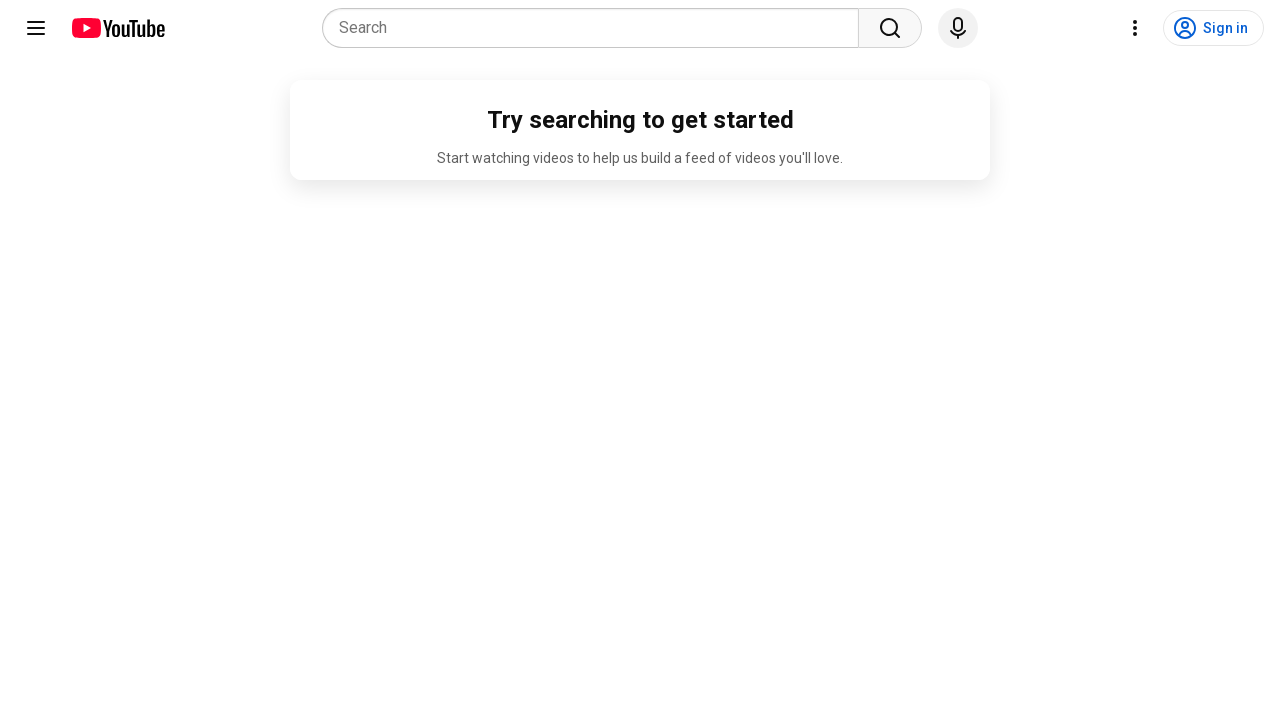

Scrolled down 5000 pixels (iteration 21/100) to load more content
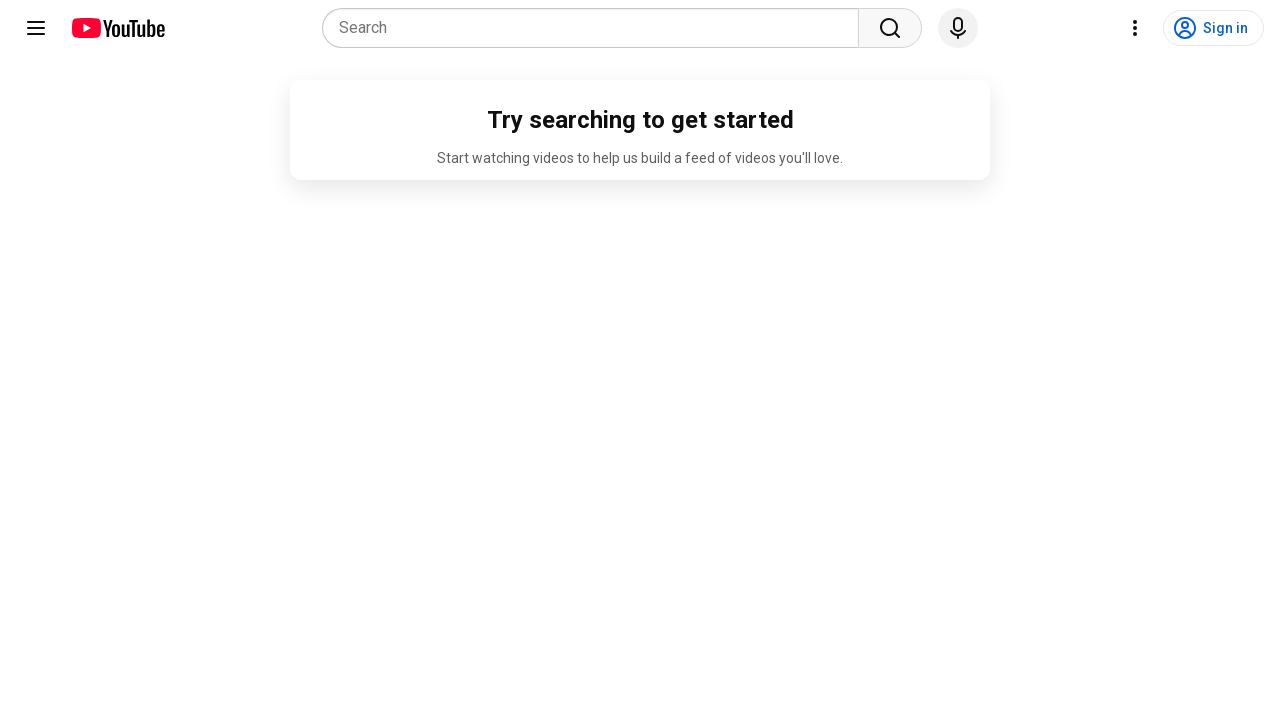

Scrolled down 5000 pixels (iteration 22/100) to load more content
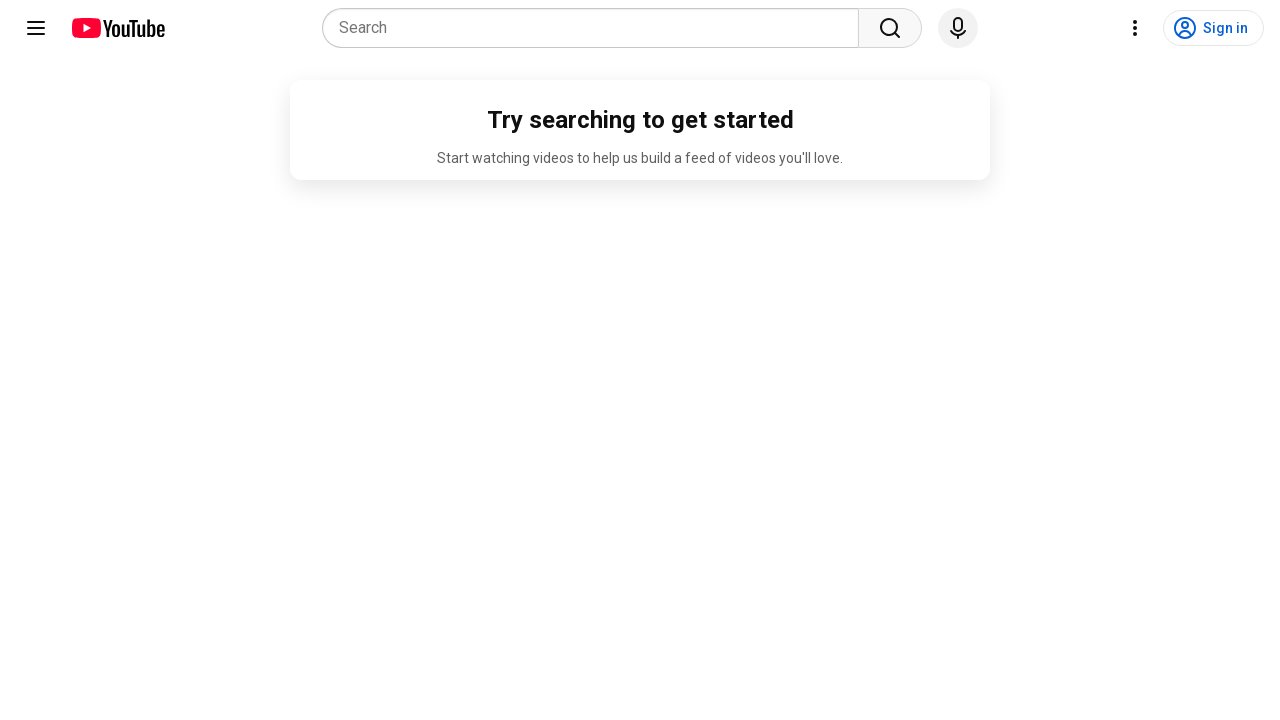

Scrolled down 5000 pixels (iteration 23/100) to load more content
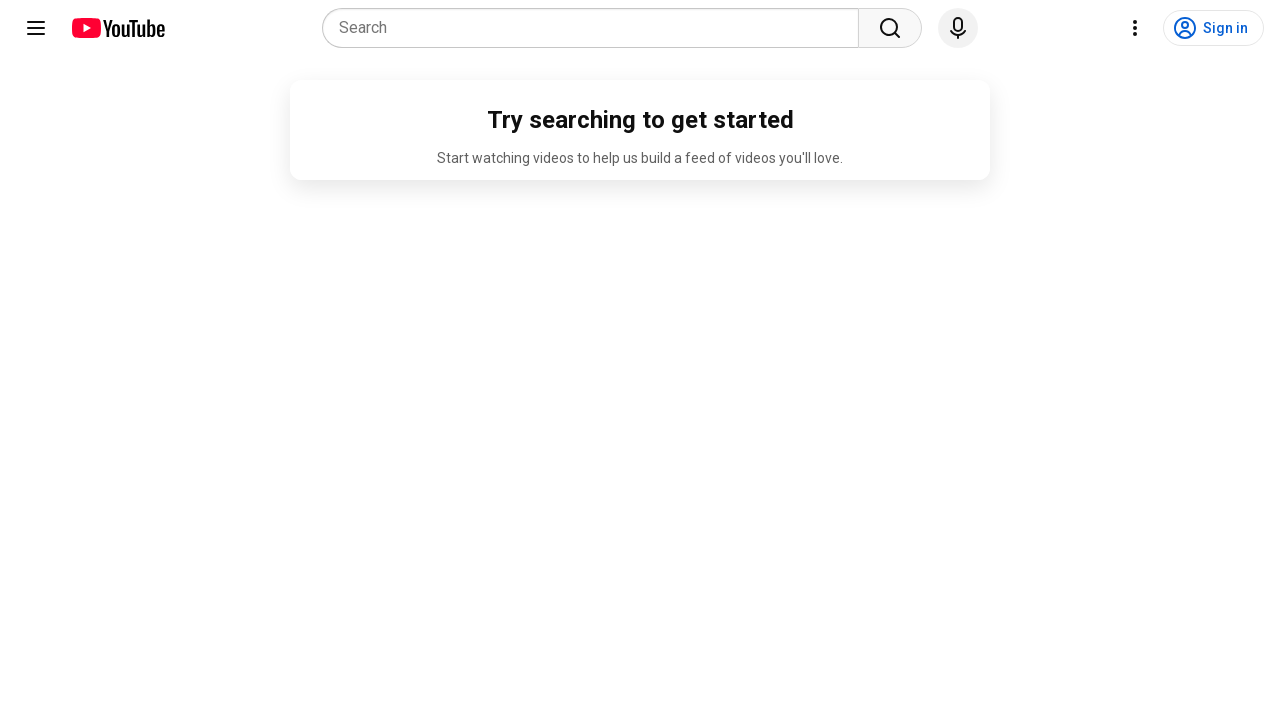

Scrolled down 5000 pixels (iteration 24/100) to load more content
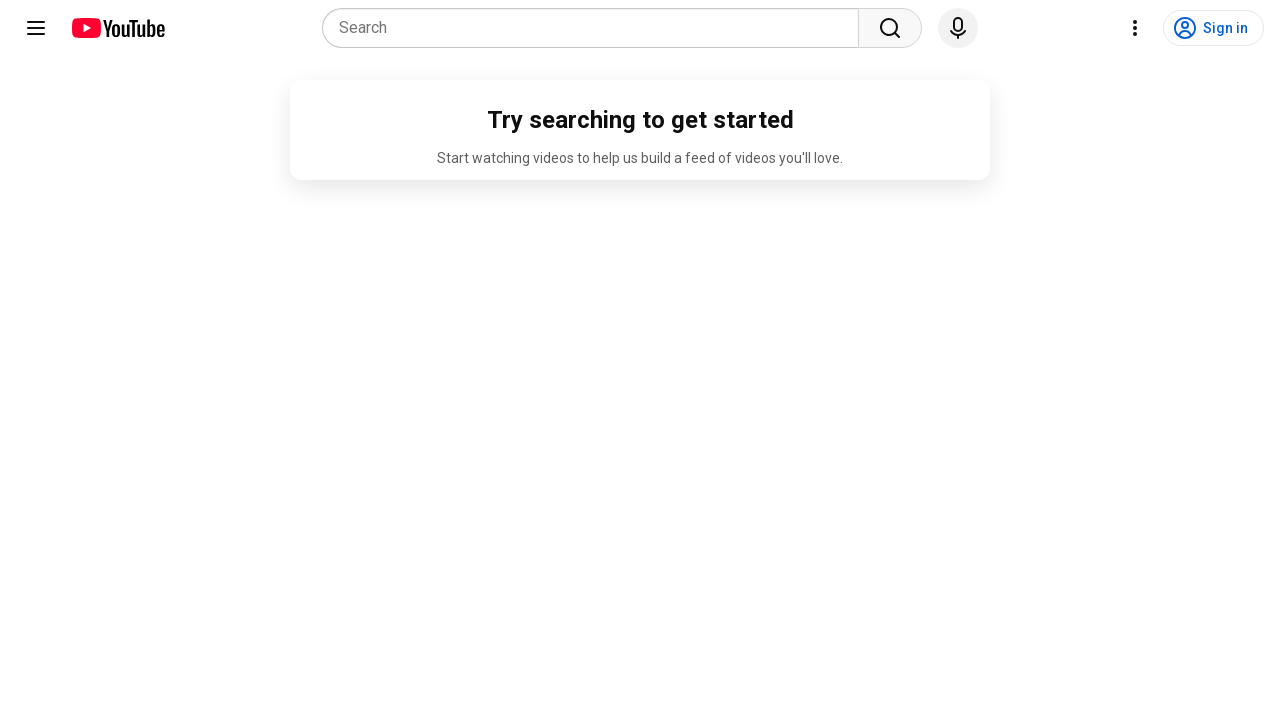

Scrolled down 5000 pixels (iteration 25/100) to load more content
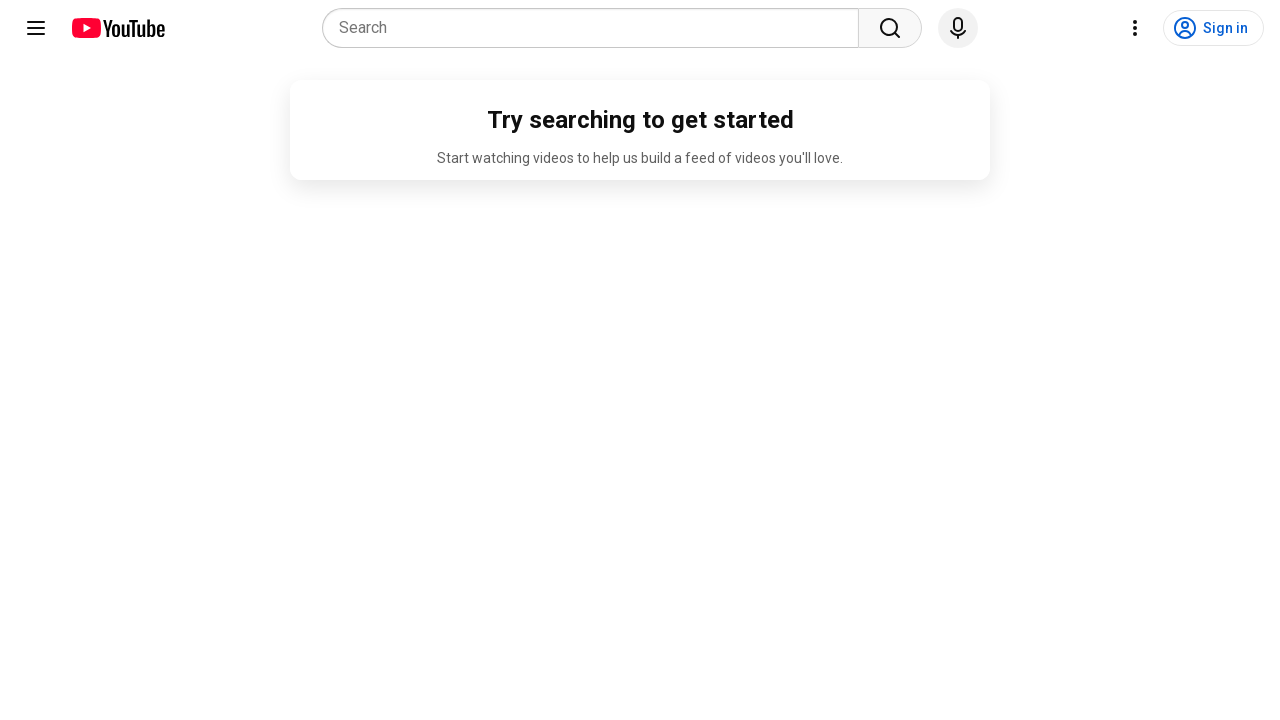

Scrolled down 5000 pixels (iteration 26/100) to load more content
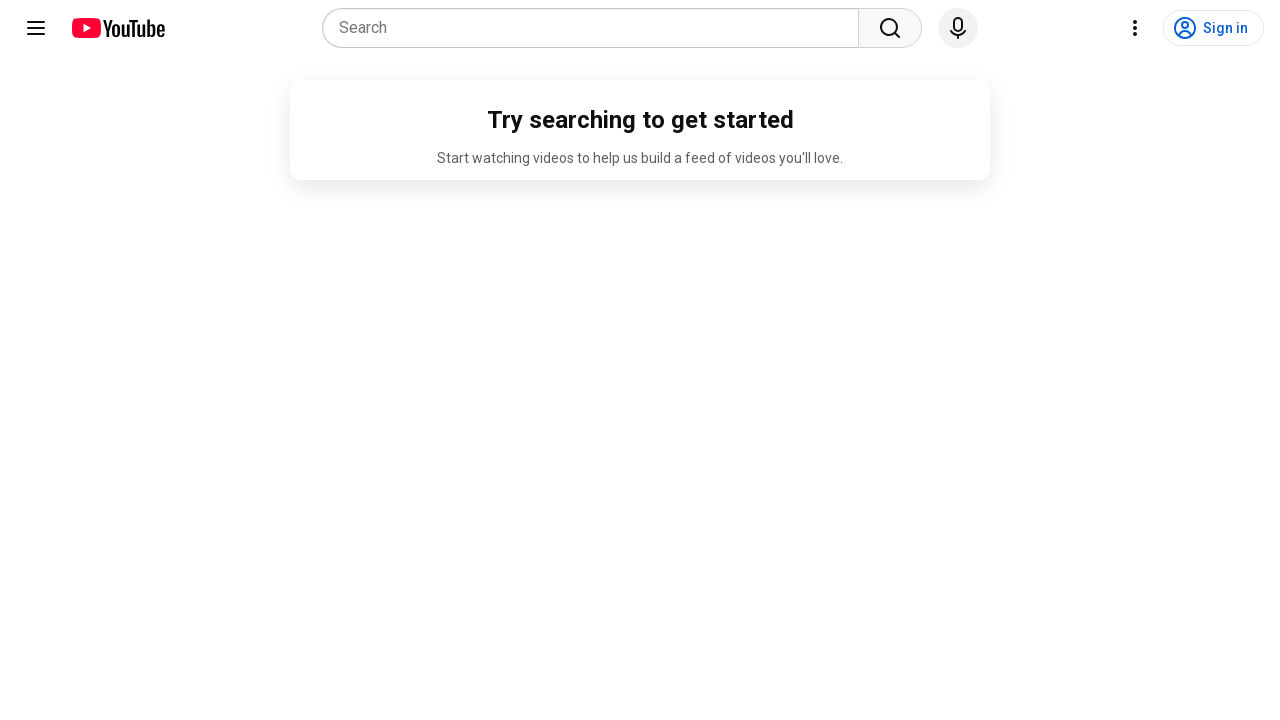

Scrolled down 5000 pixels (iteration 27/100) to load more content
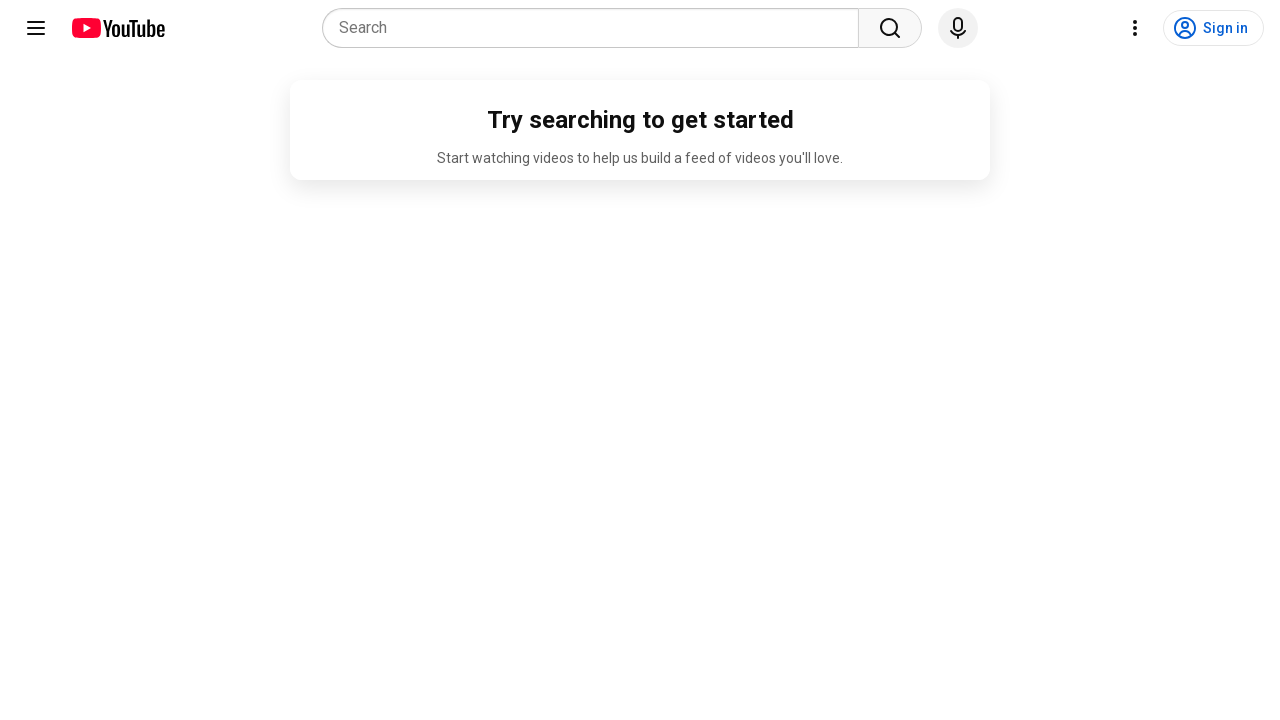

Scrolled down 5000 pixels (iteration 28/100) to load more content
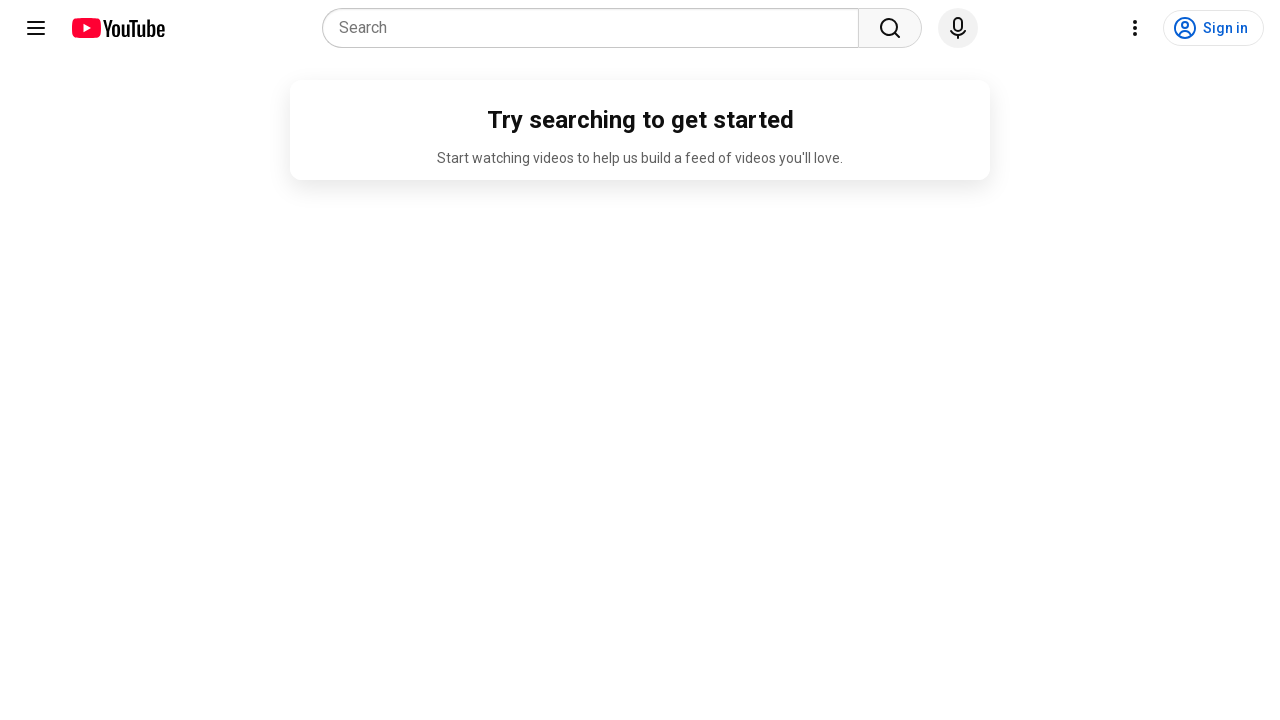

Scrolled down 5000 pixels (iteration 29/100) to load more content
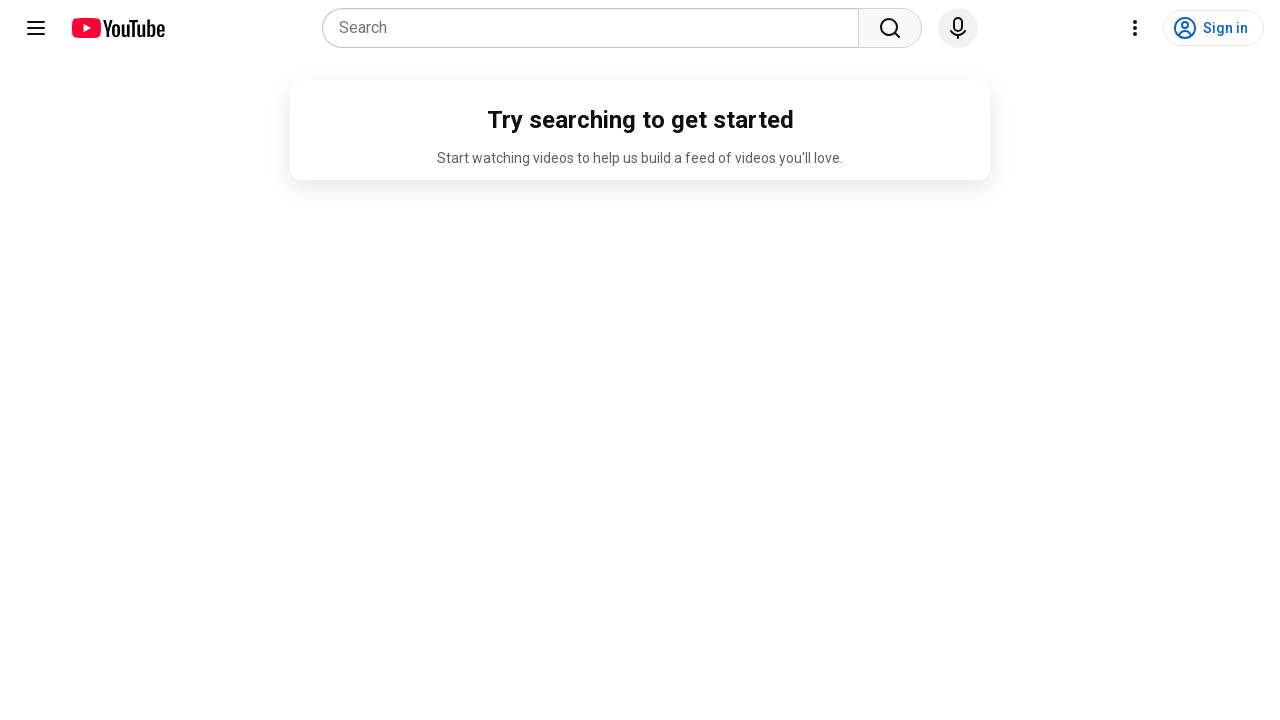

Scrolled down 5000 pixels (iteration 30/100) to load more content
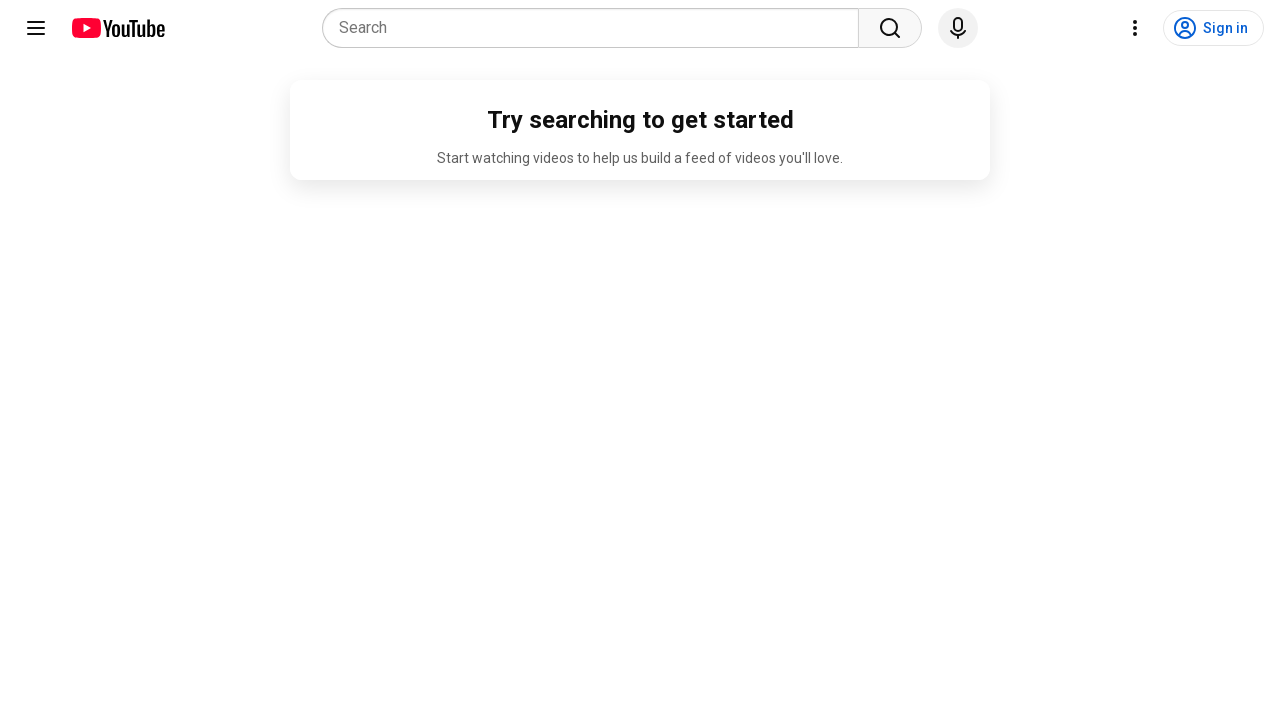

Scrolled down 5000 pixels (iteration 31/100) to load more content
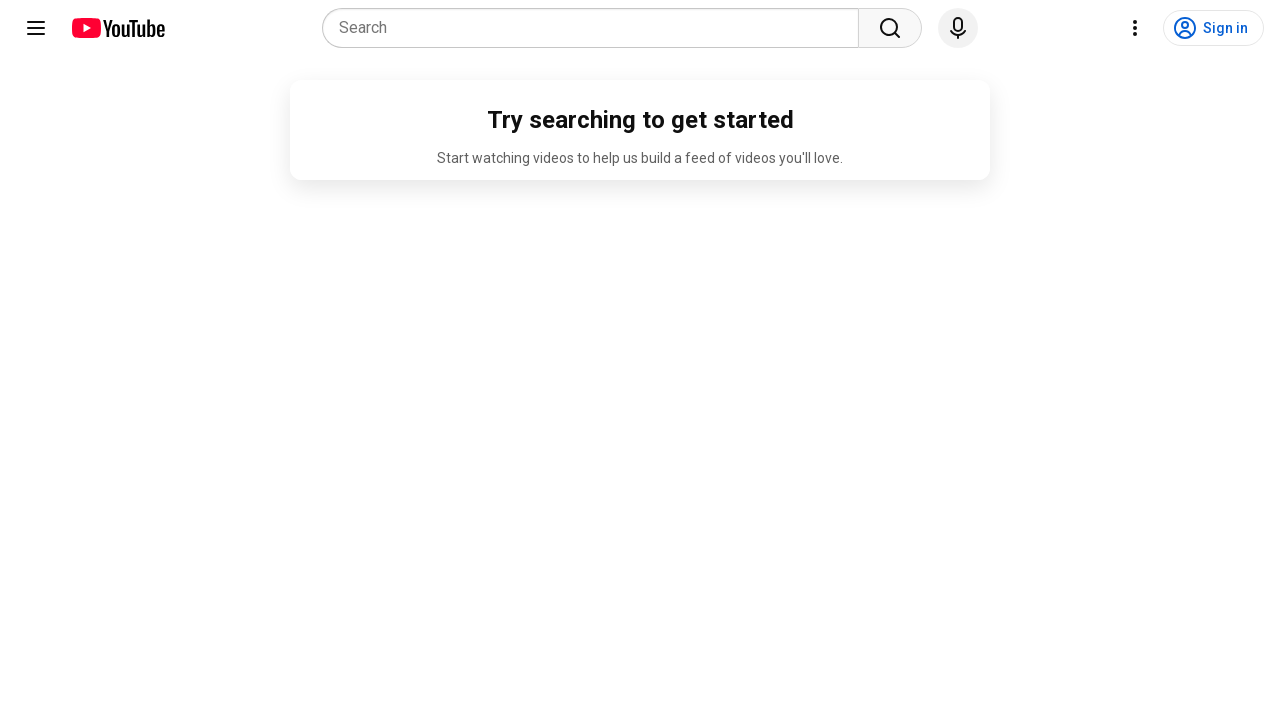

Scrolled down 5000 pixels (iteration 32/100) to load more content
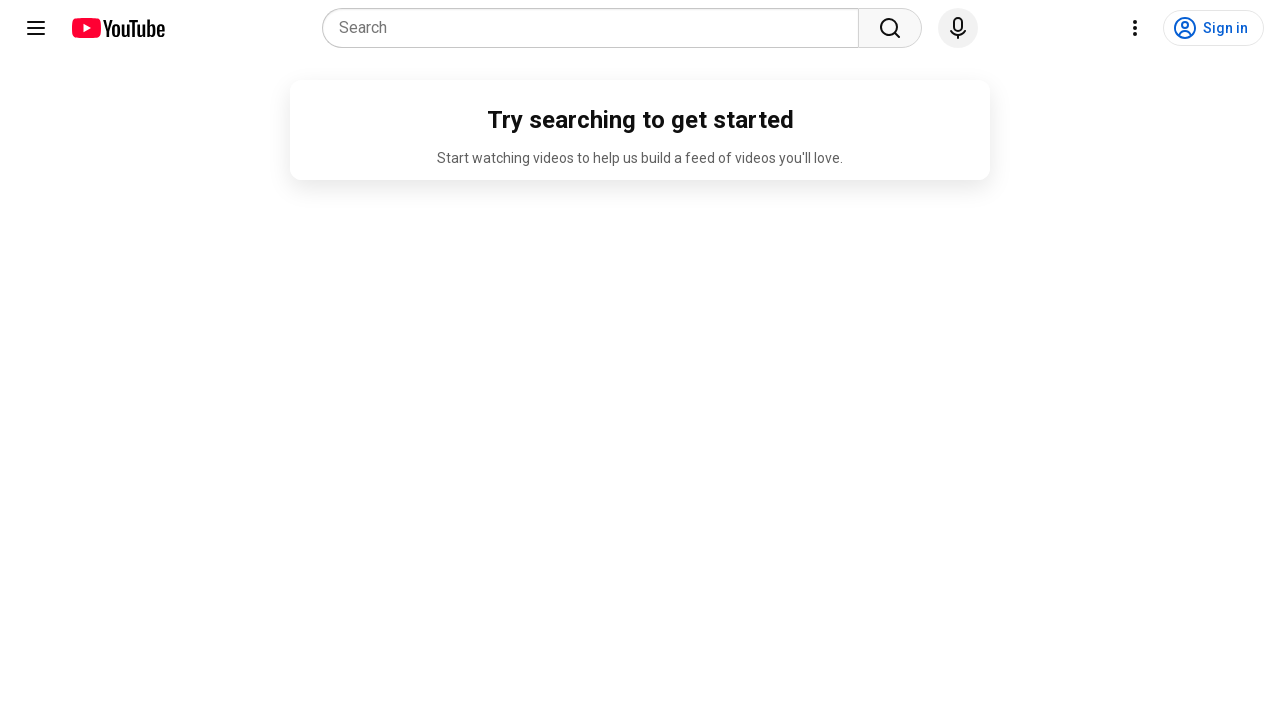

Scrolled down 5000 pixels (iteration 33/100) to load more content
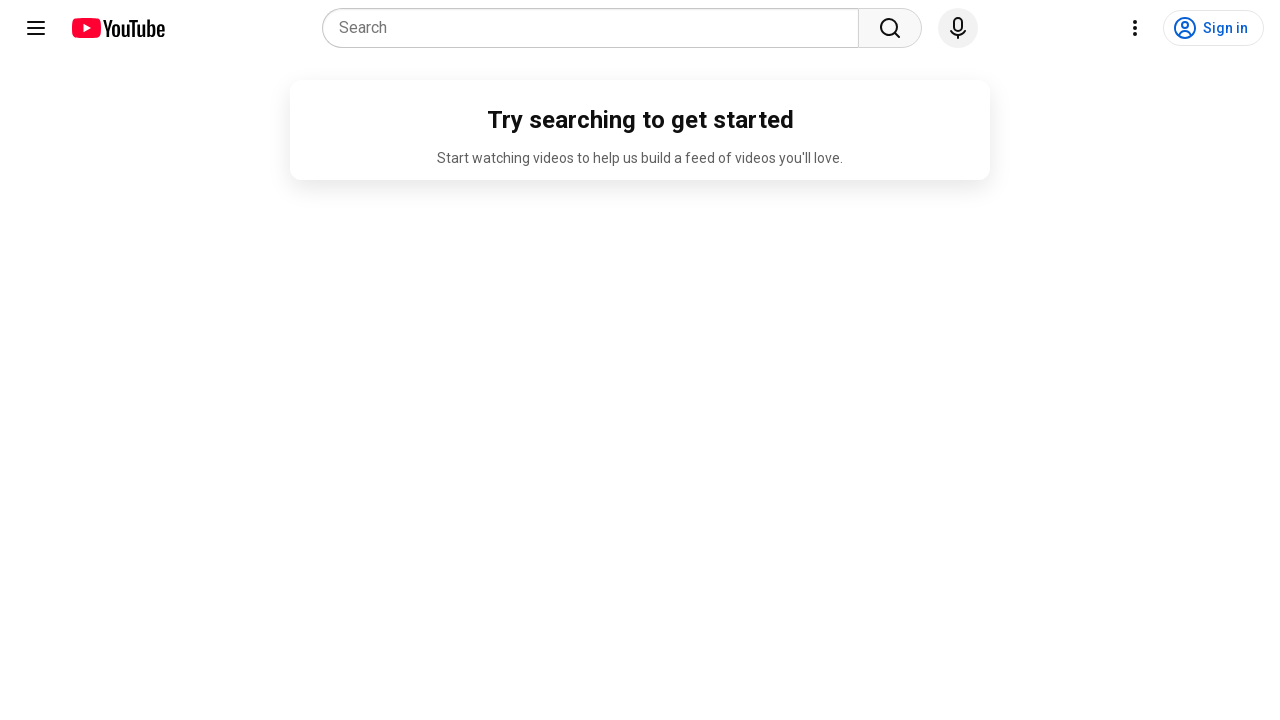

Scrolled down 5000 pixels (iteration 34/100) to load more content
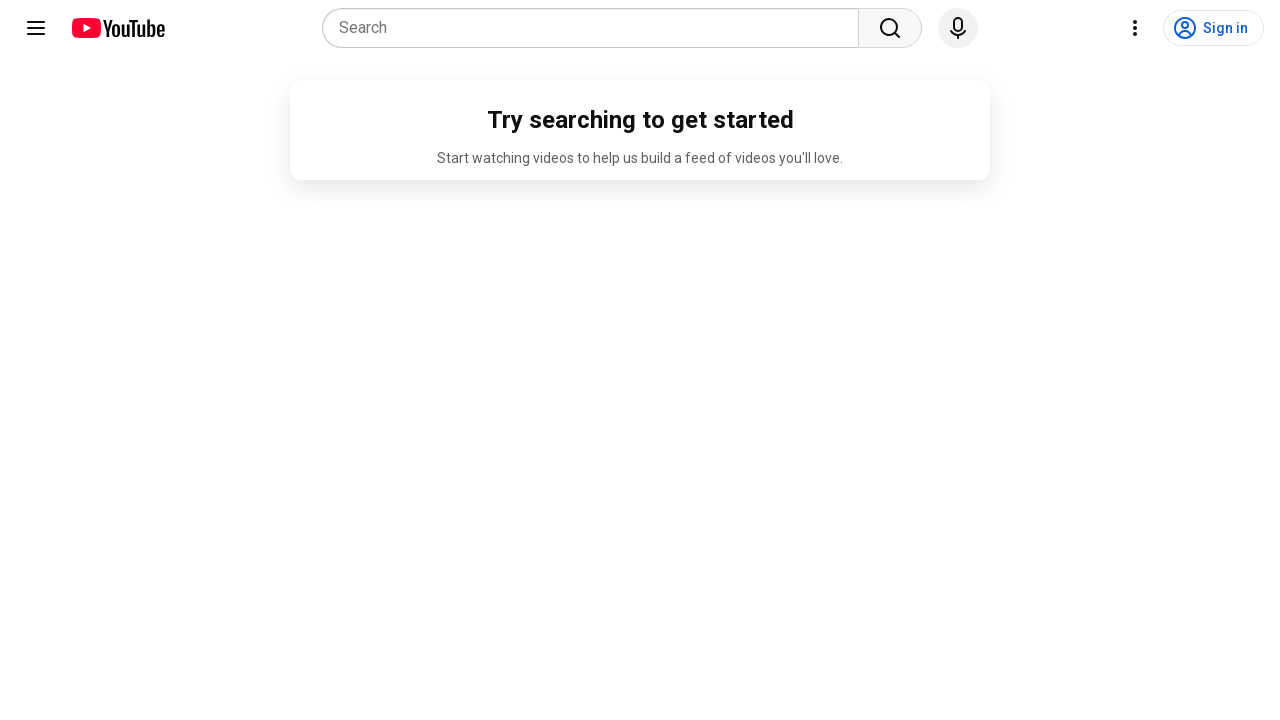

Scrolled down 5000 pixels (iteration 35/100) to load more content
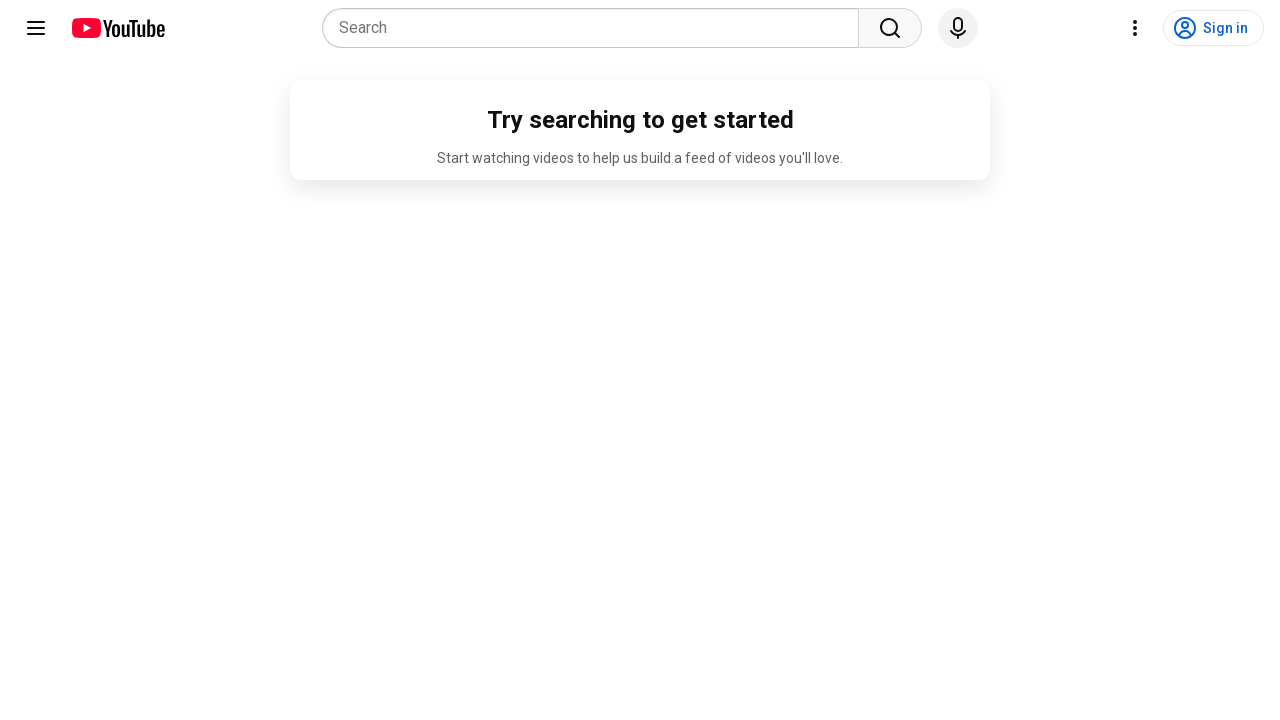

Scrolled down 5000 pixels (iteration 36/100) to load more content
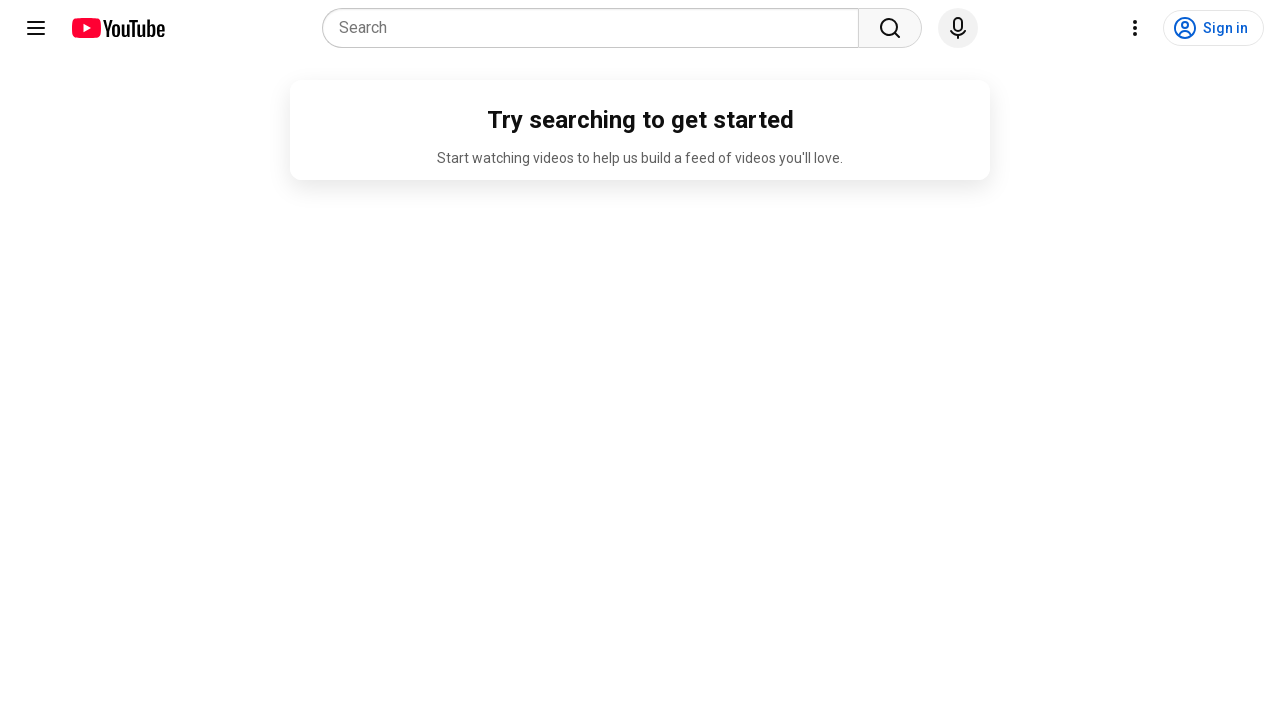

Scrolled down 5000 pixels (iteration 37/100) to load more content
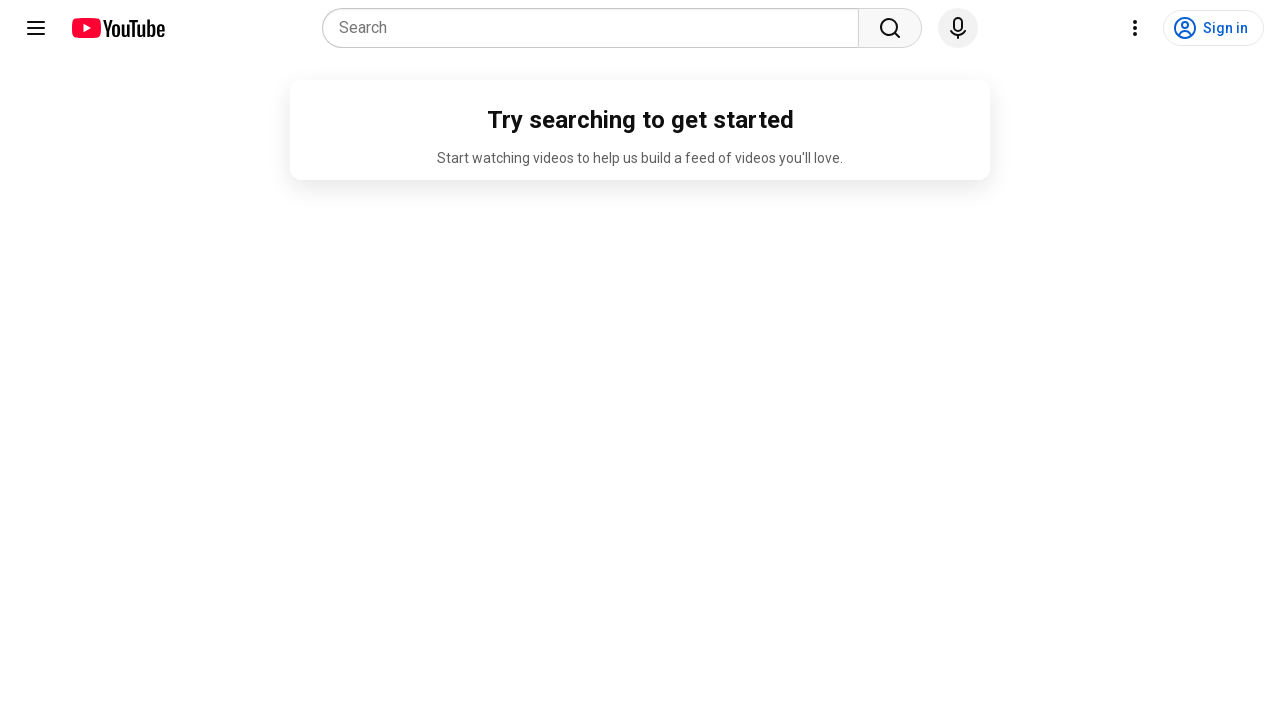

Scrolled down 5000 pixels (iteration 38/100) to load more content
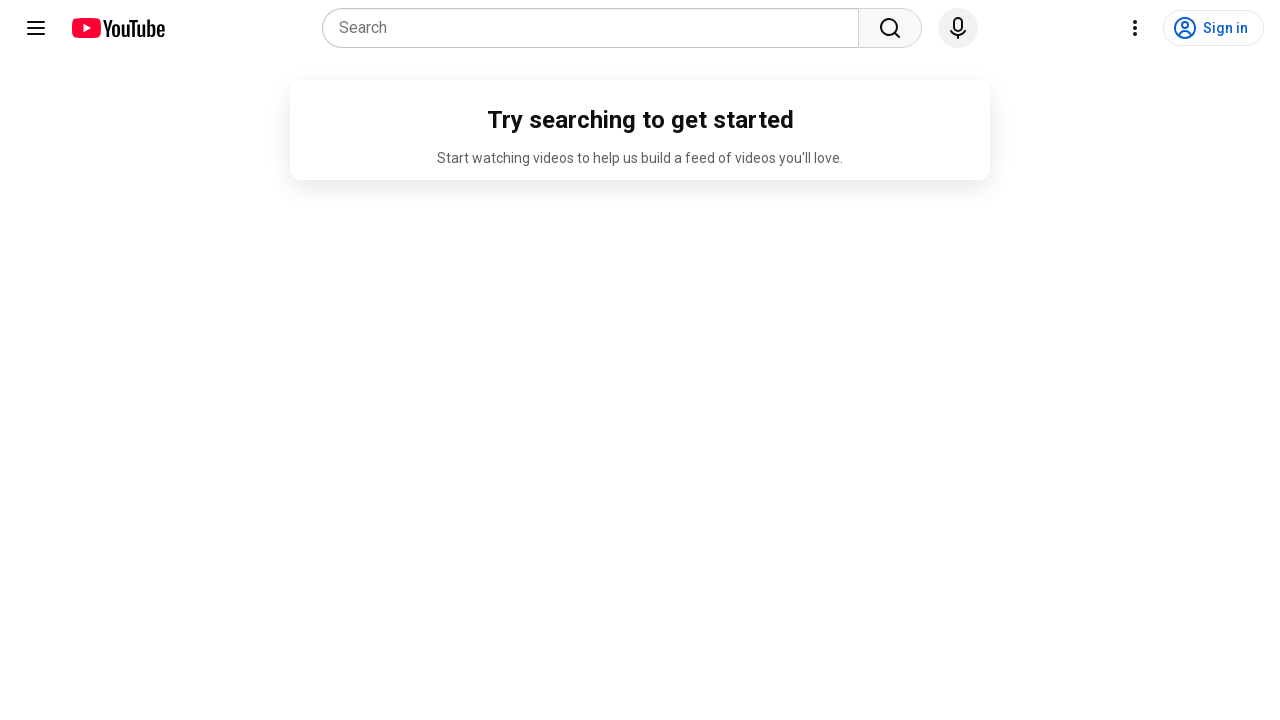

Scrolled down 5000 pixels (iteration 39/100) to load more content
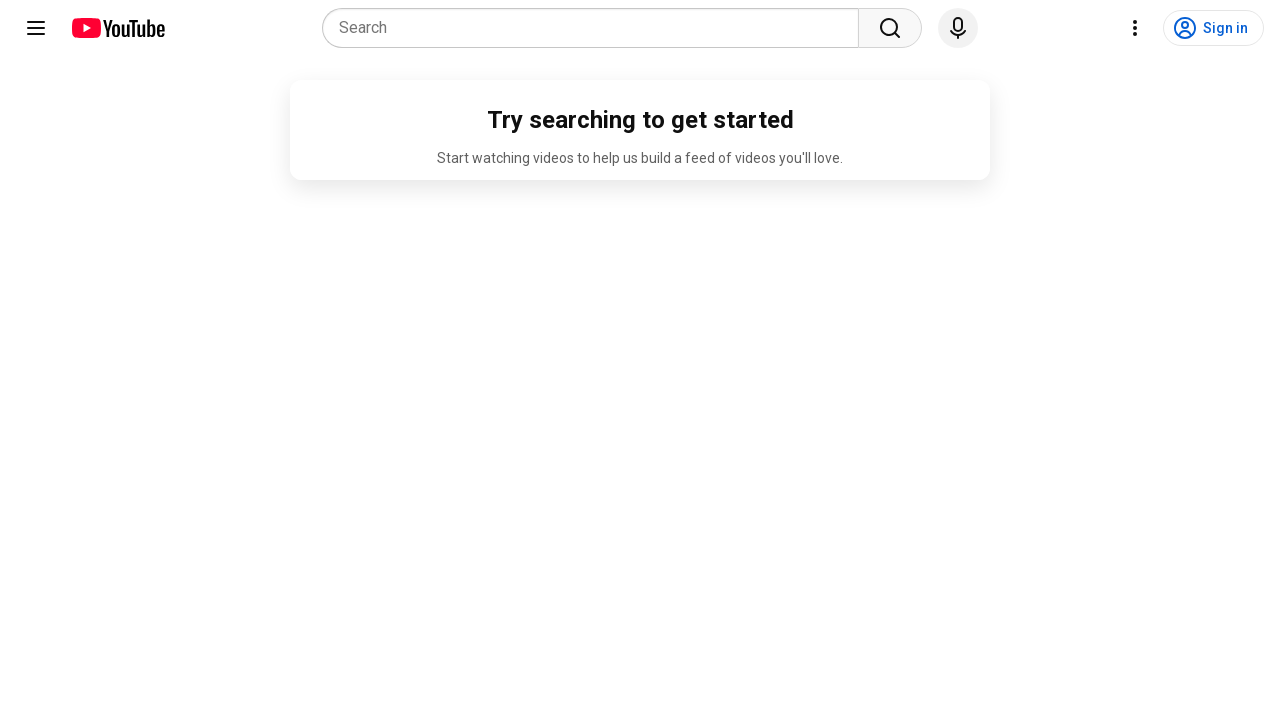

Scrolled down 5000 pixels (iteration 40/100) to load more content
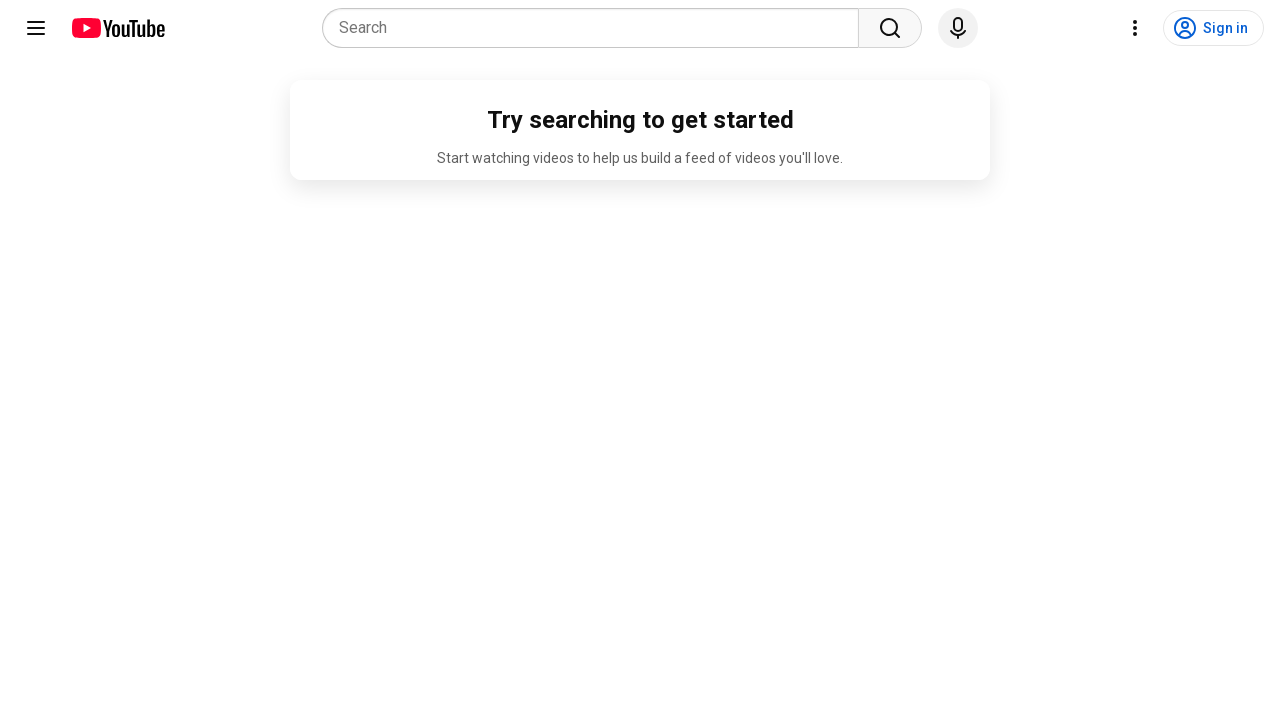

Scrolled down 5000 pixels (iteration 41/100) to load more content
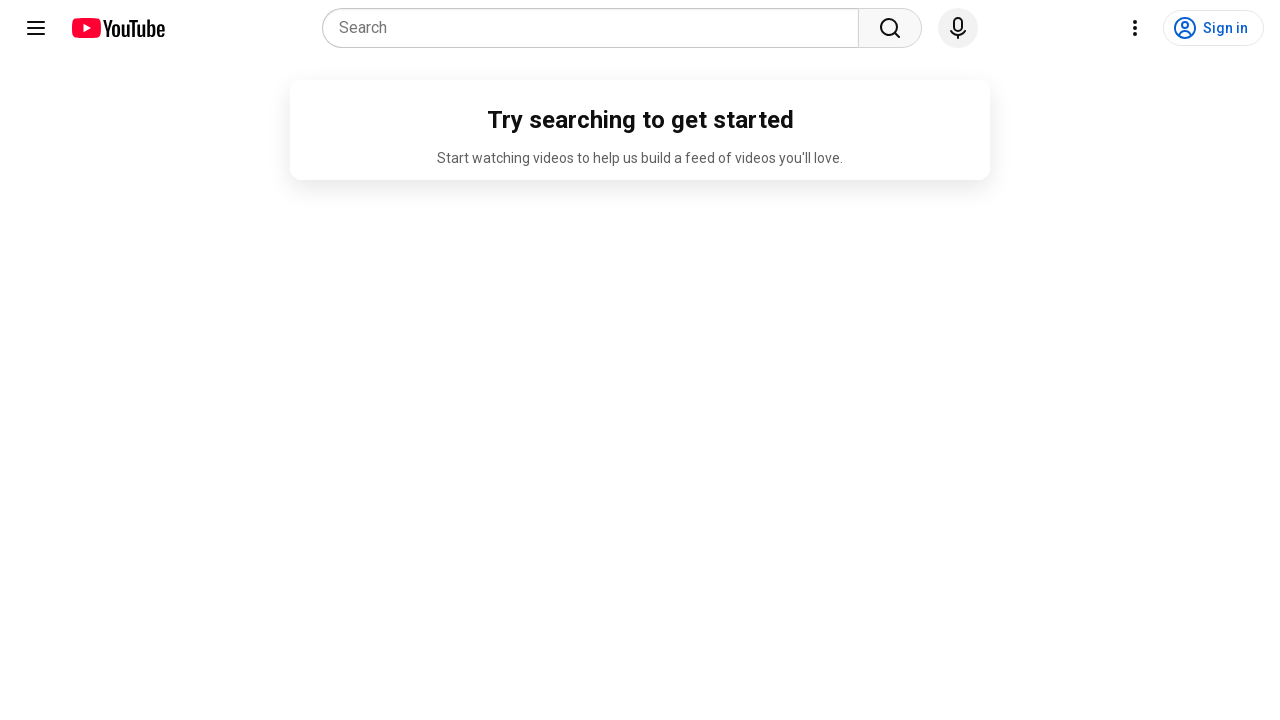

Scrolled down 5000 pixels (iteration 42/100) to load more content
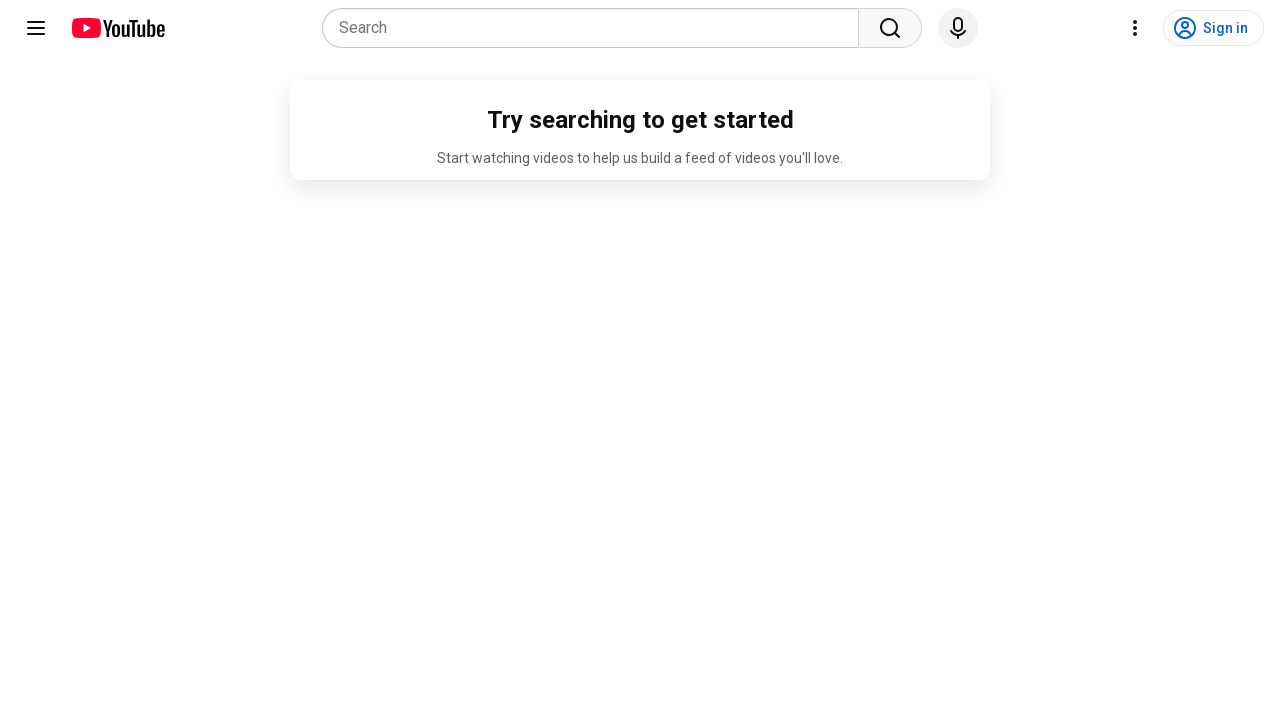

Scrolled down 5000 pixels (iteration 43/100) to load more content
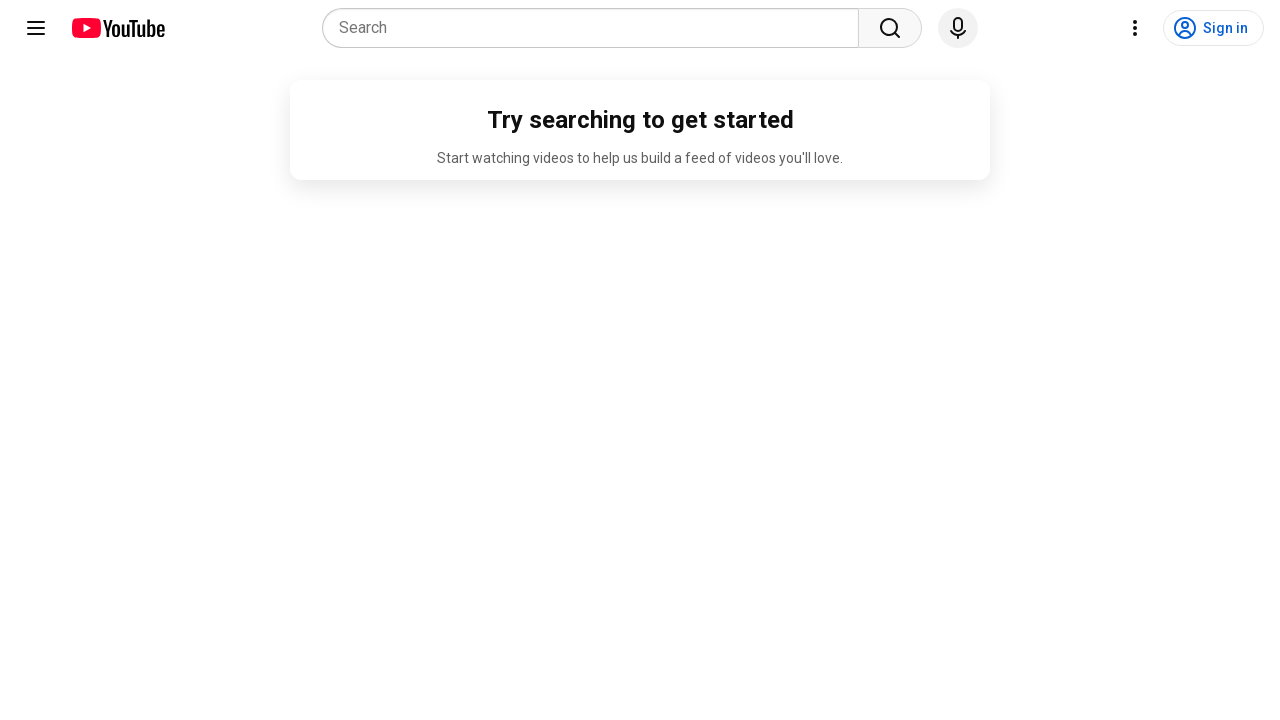

Scrolled down 5000 pixels (iteration 44/100) to load more content
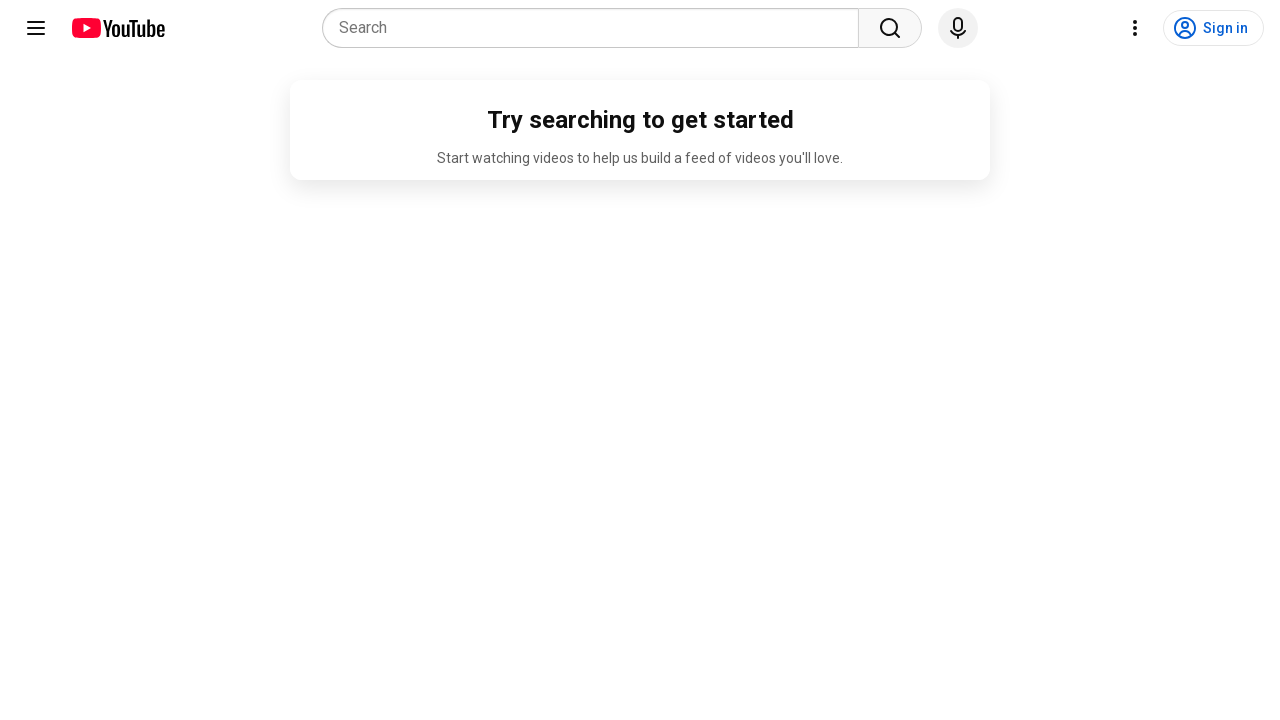

Scrolled down 5000 pixels (iteration 45/100) to load more content
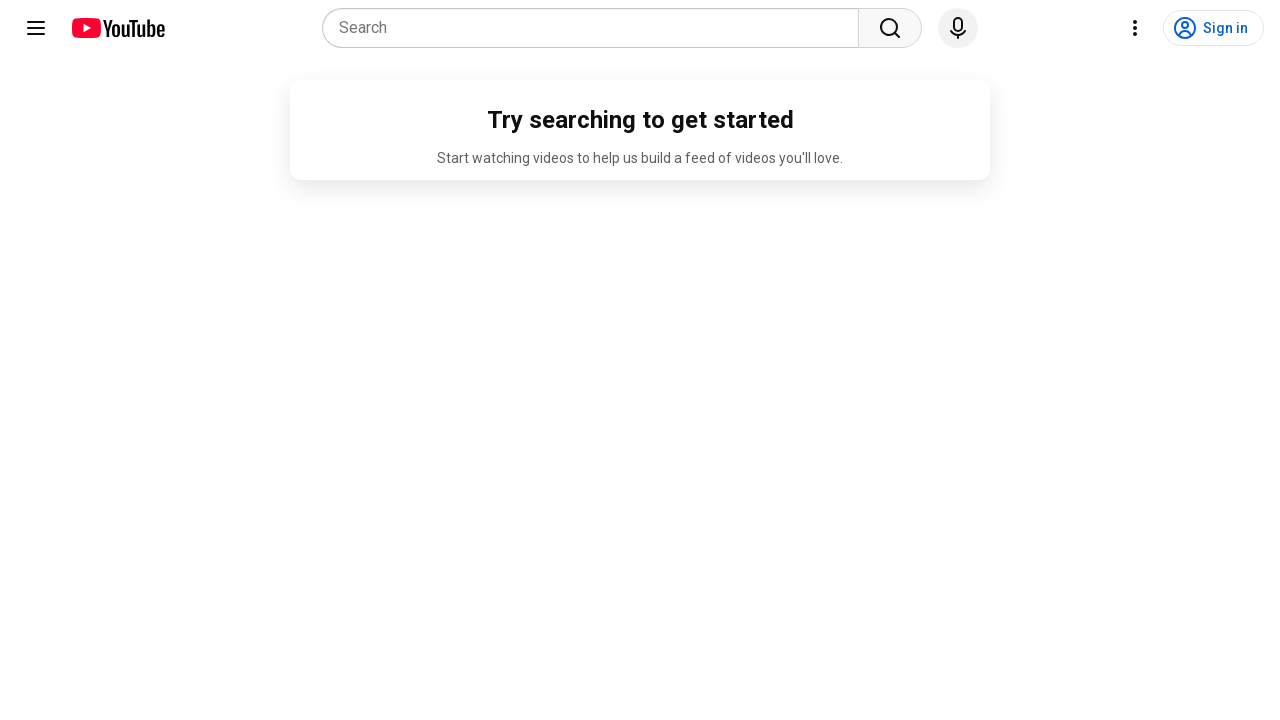

Scrolled down 5000 pixels (iteration 46/100) to load more content
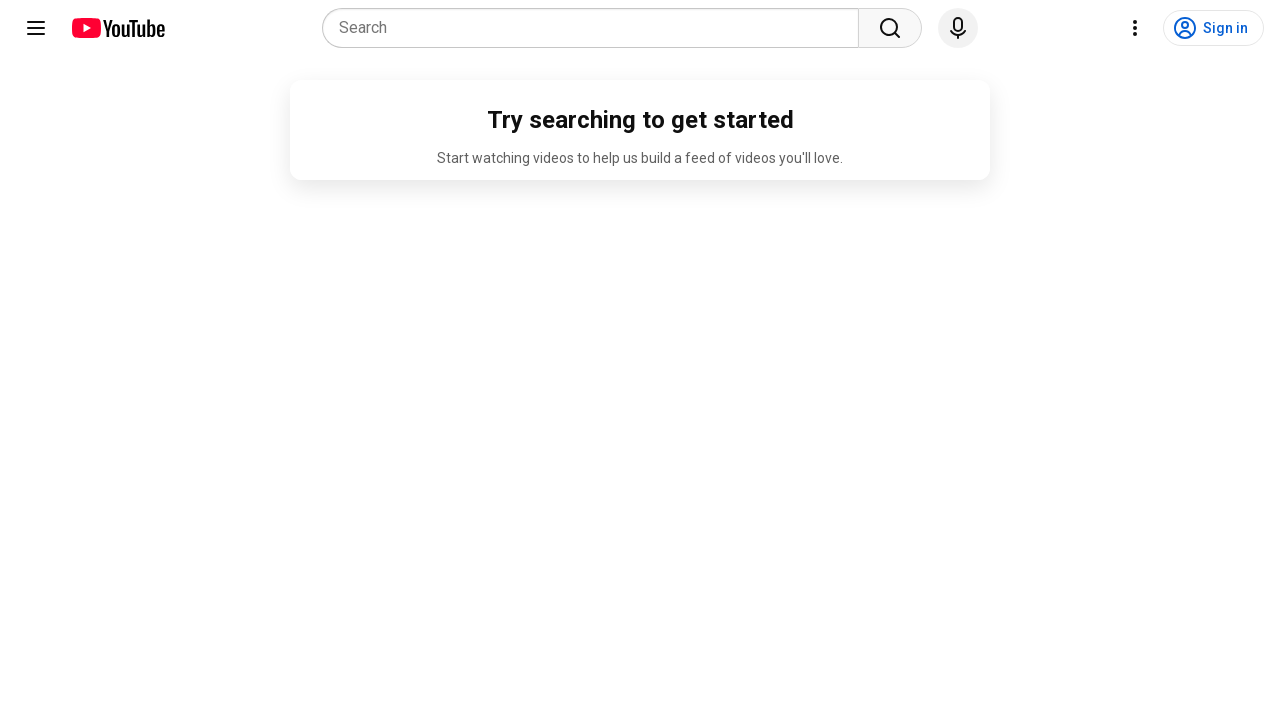

Scrolled down 5000 pixels (iteration 47/100) to load more content
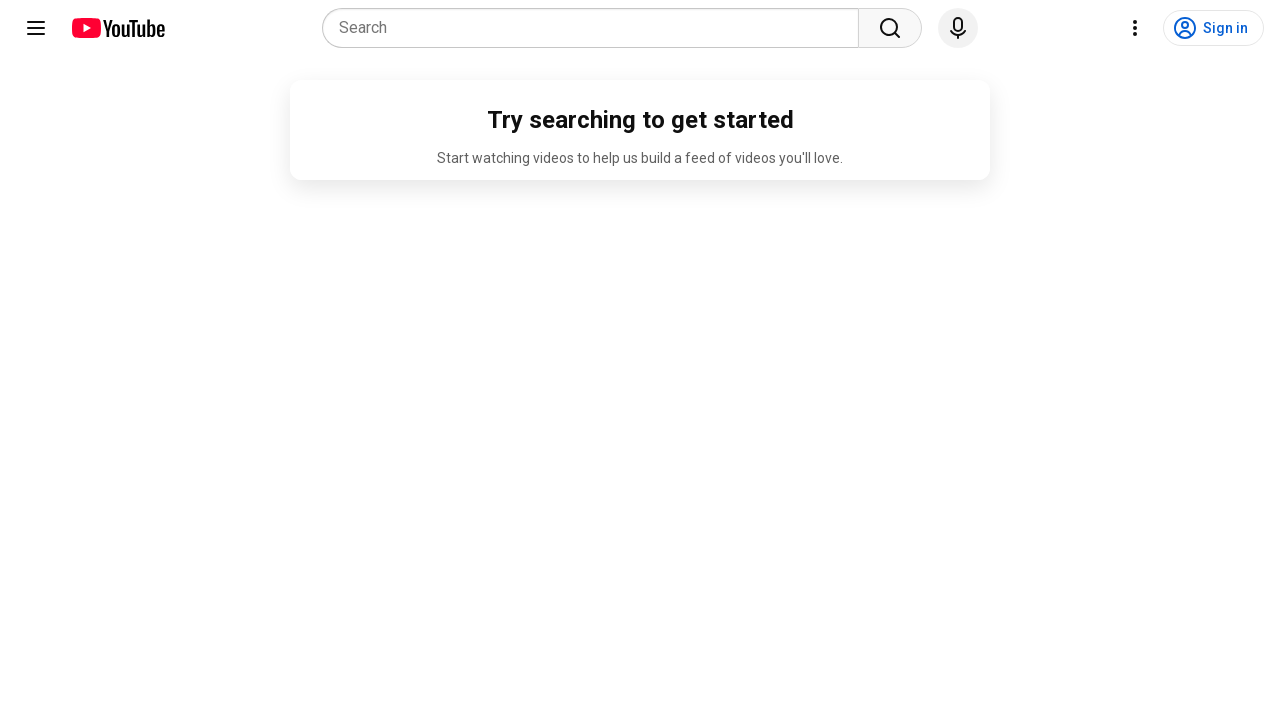

Scrolled down 5000 pixels (iteration 48/100) to load more content
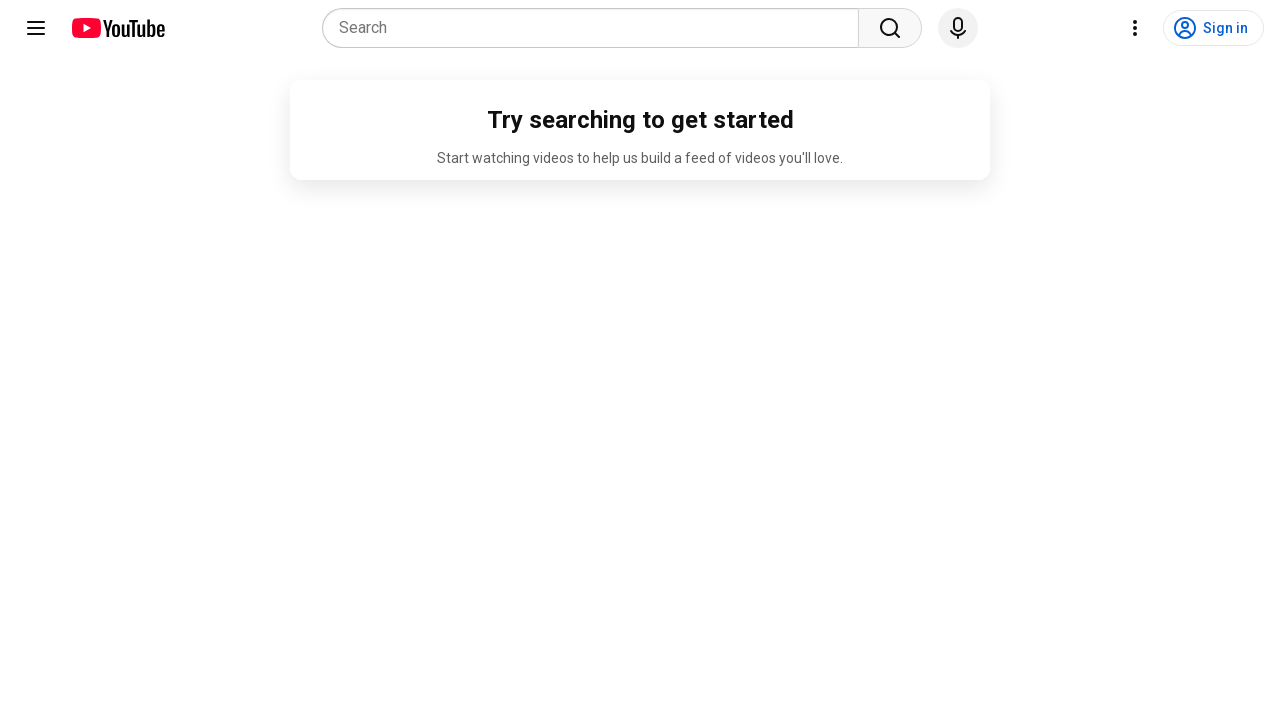

Scrolled down 5000 pixels (iteration 49/100) to load more content
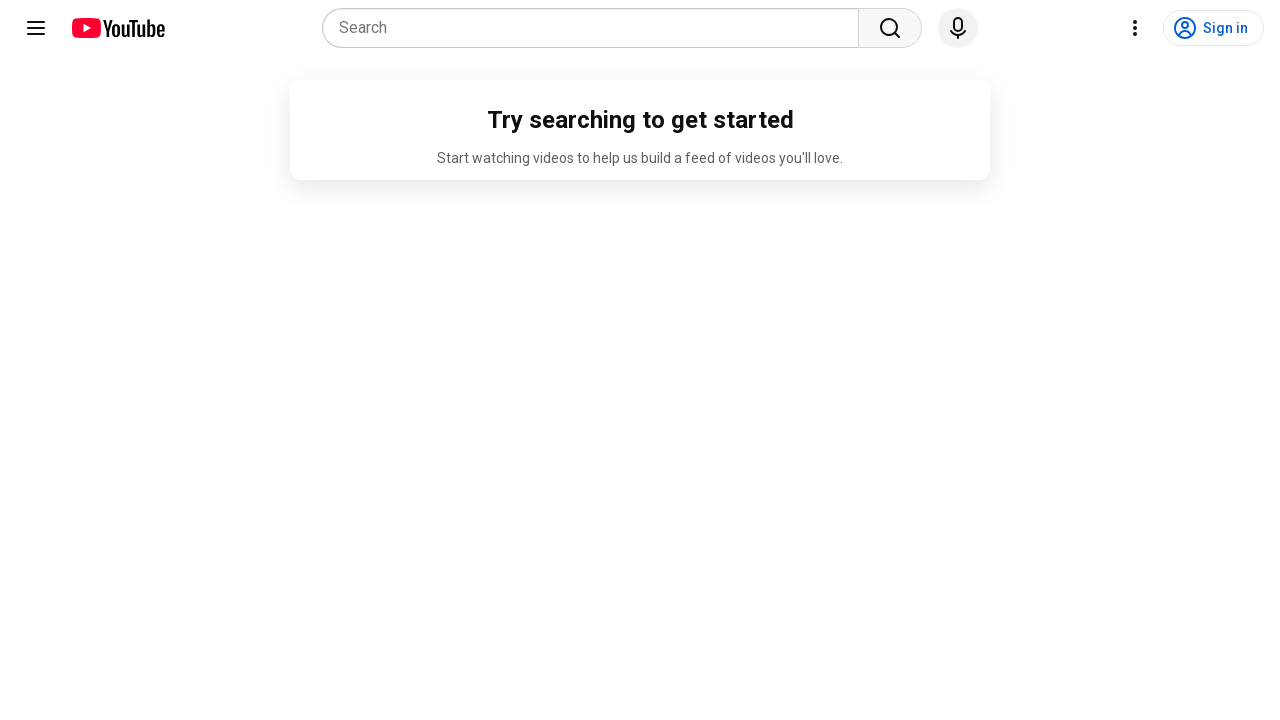

Scrolled down 5000 pixels (iteration 50/100) to load more content
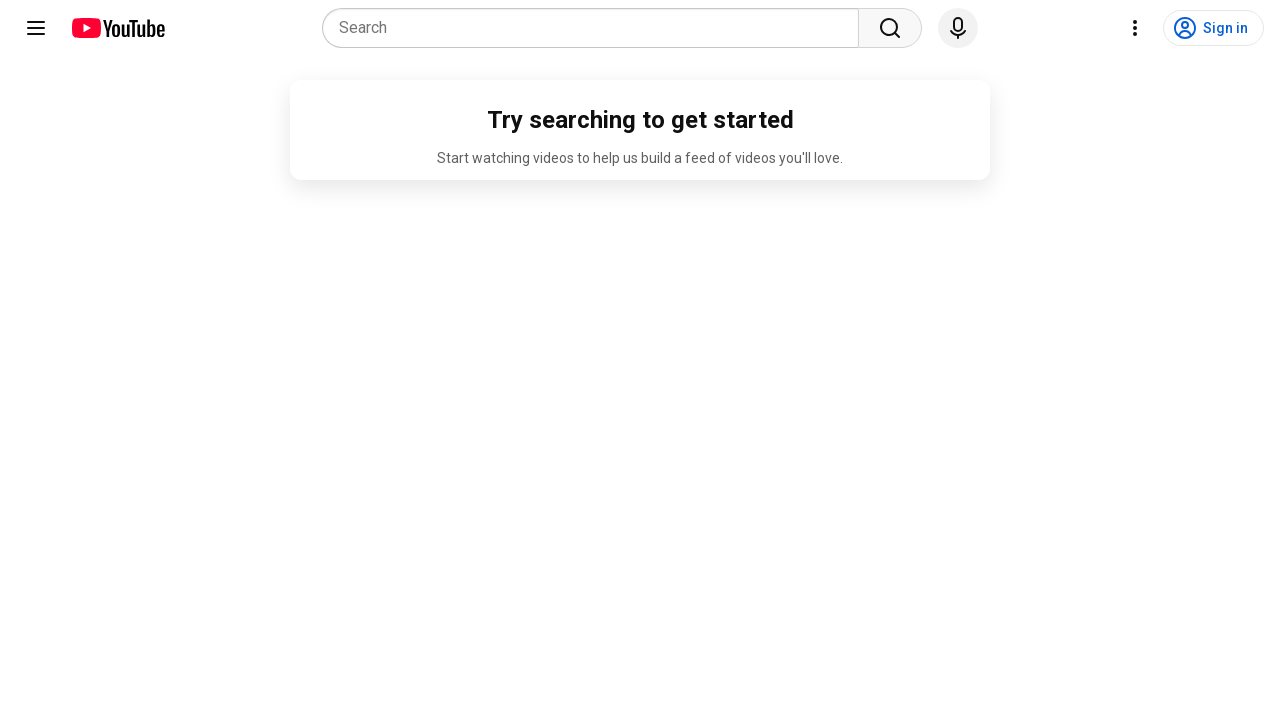

Scrolled down 5000 pixels (iteration 51/100) to load more content
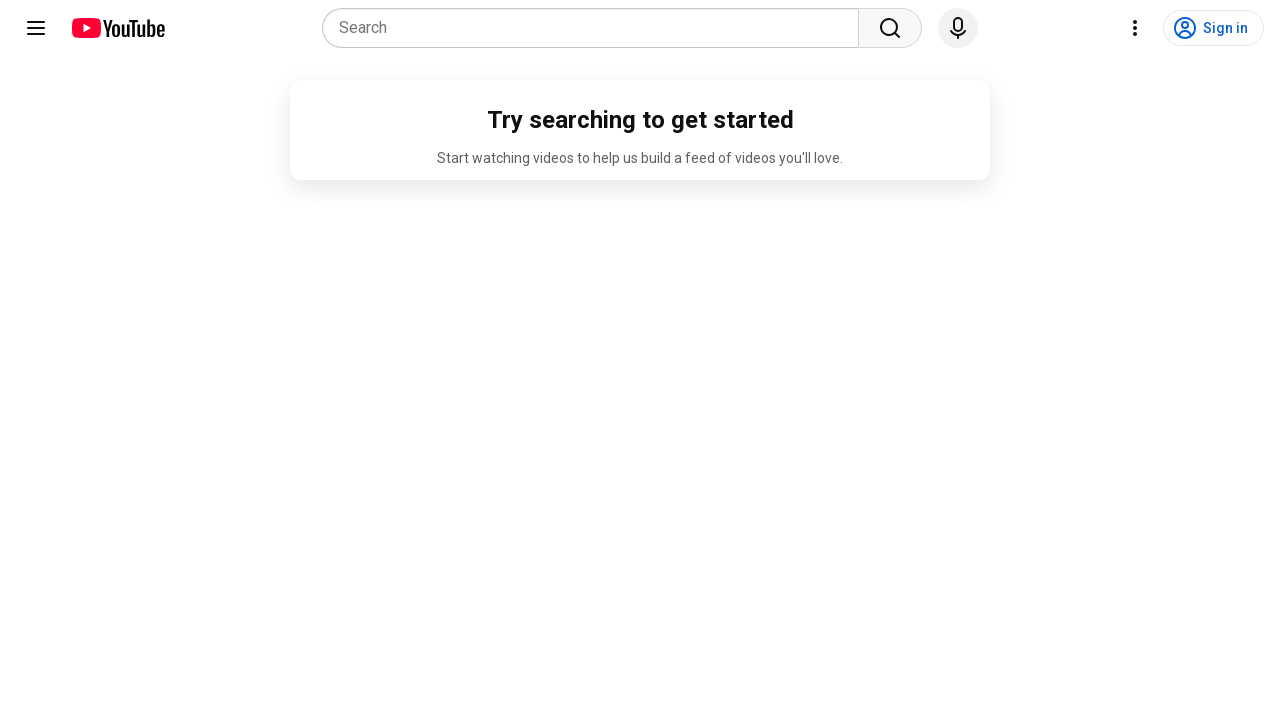

Scrolled down 5000 pixels (iteration 52/100) to load more content
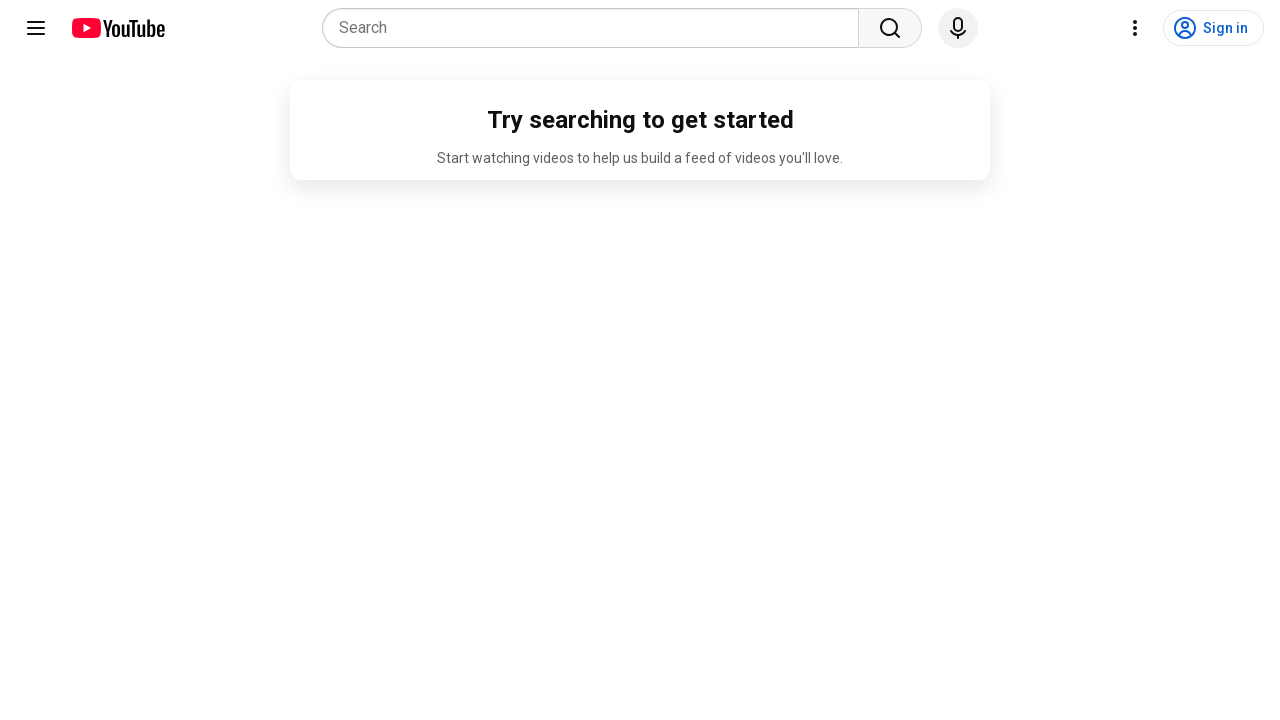

Scrolled down 5000 pixels (iteration 53/100) to load more content
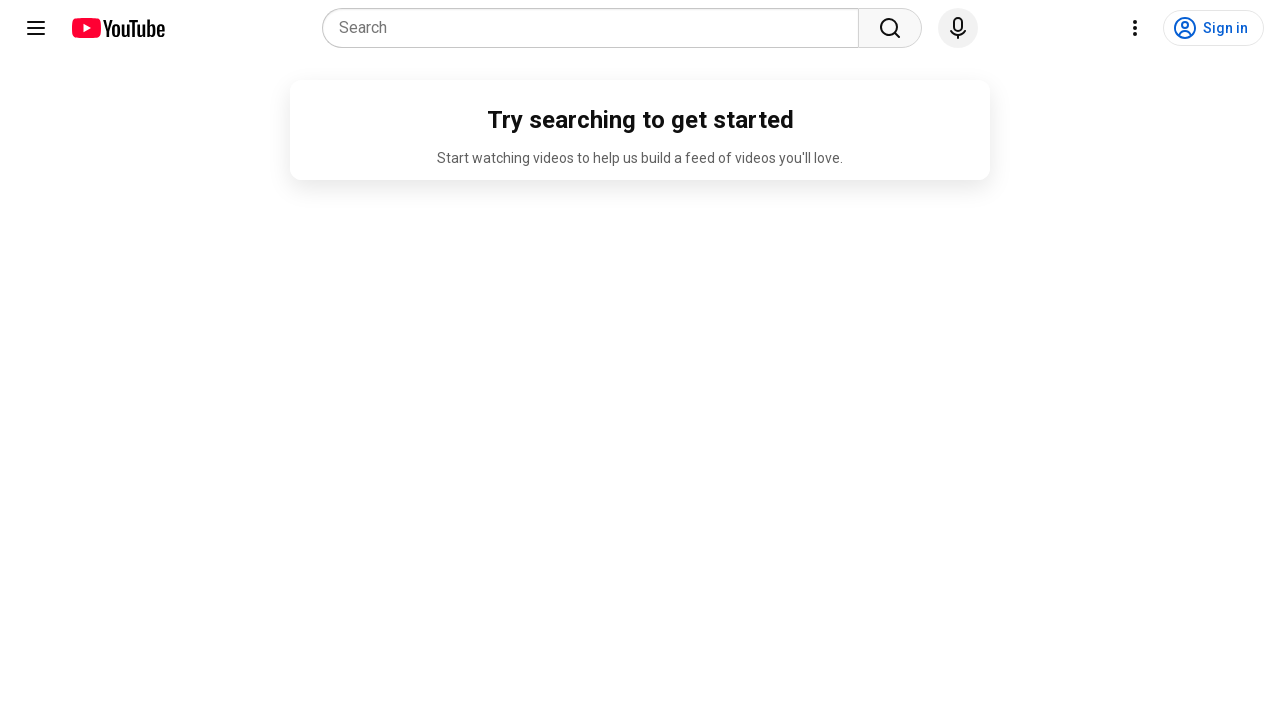

Scrolled down 5000 pixels (iteration 54/100) to load more content
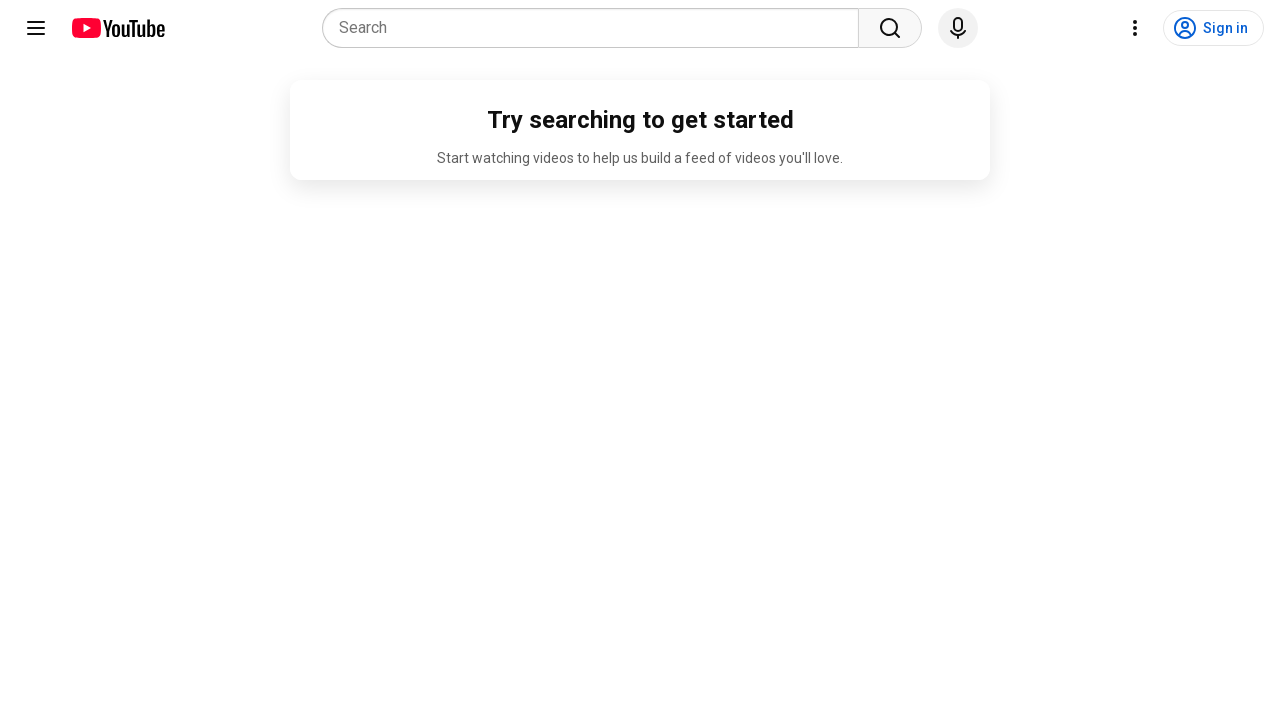

Scrolled down 5000 pixels (iteration 55/100) to load more content
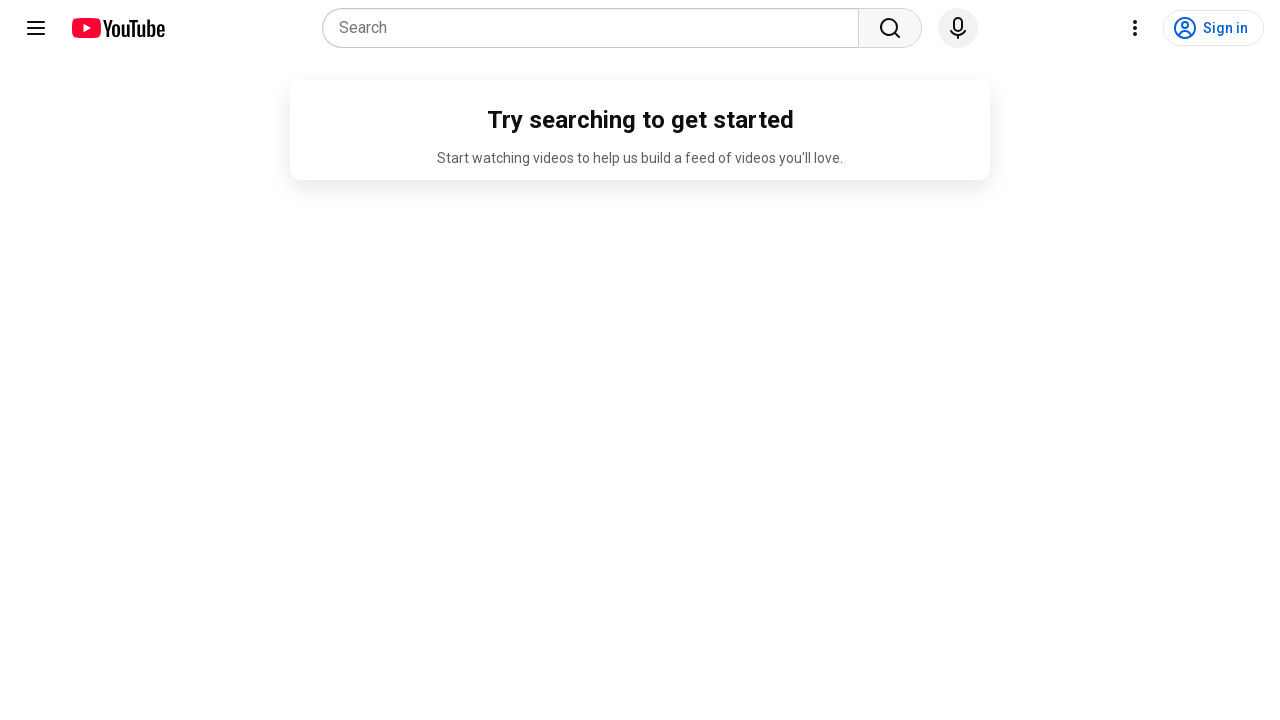

Scrolled down 5000 pixels (iteration 56/100) to load more content
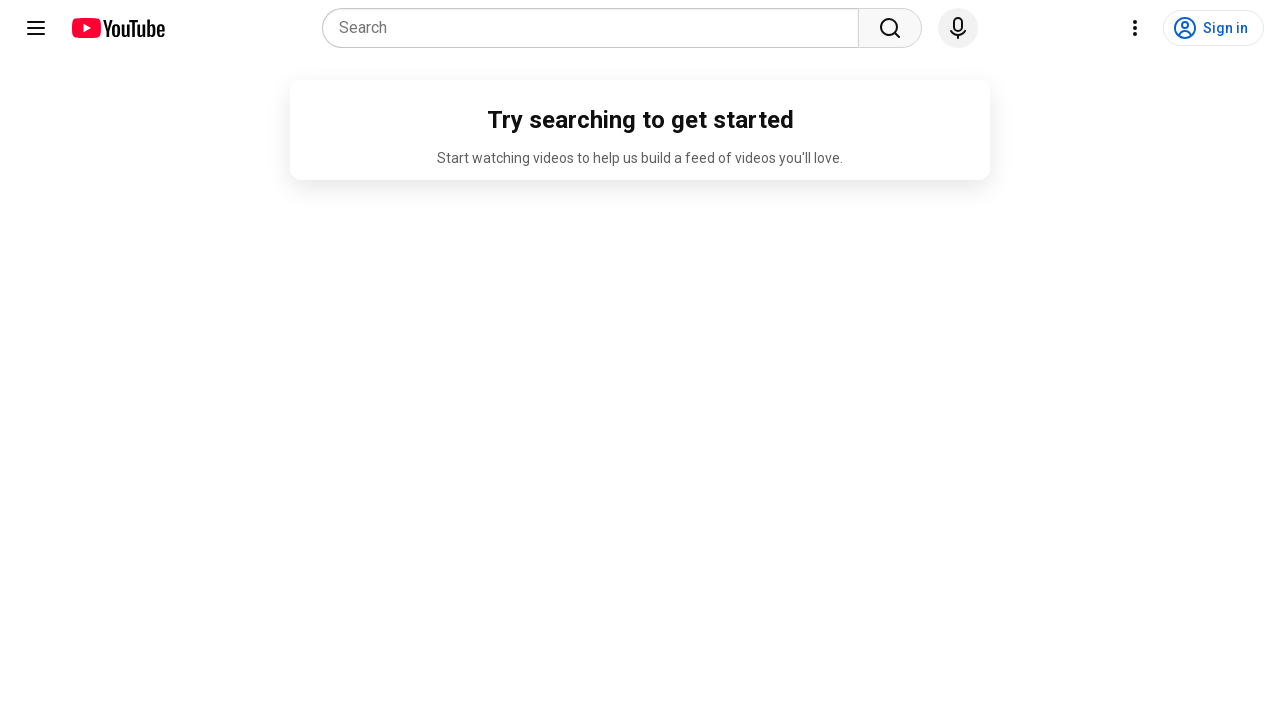

Scrolled down 5000 pixels (iteration 57/100) to load more content
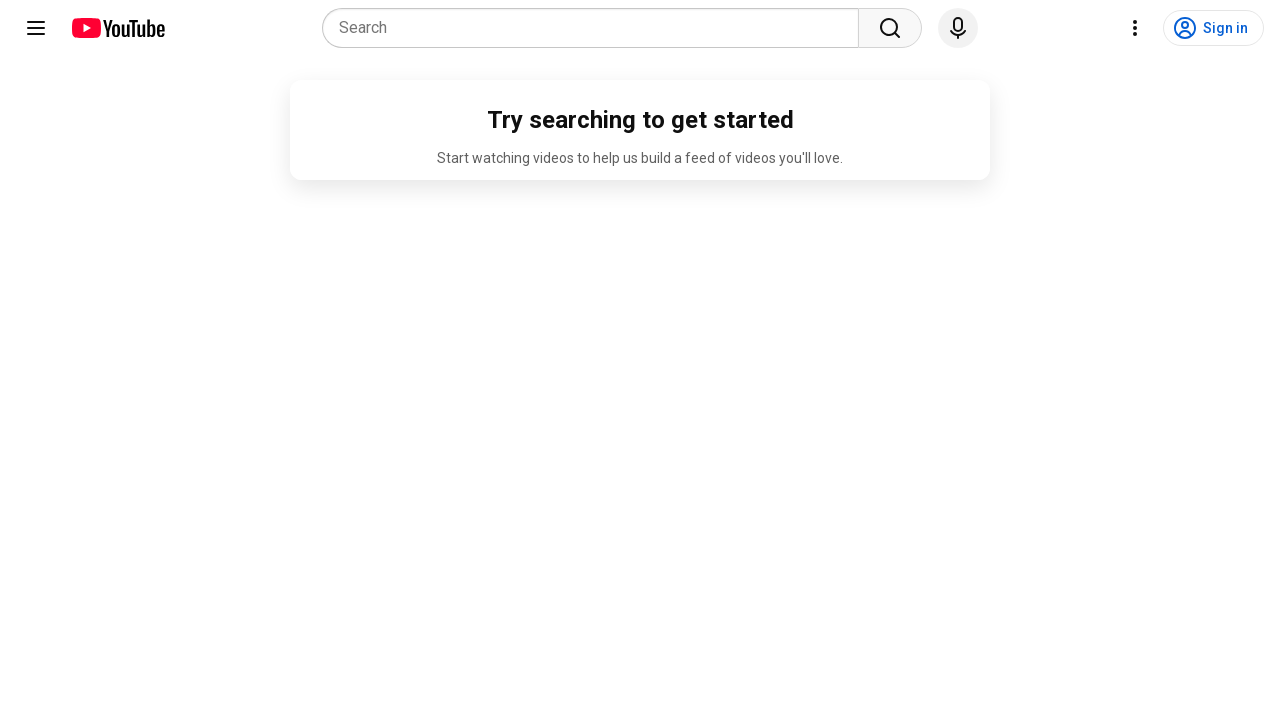

Scrolled down 5000 pixels (iteration 58/100) to load more content
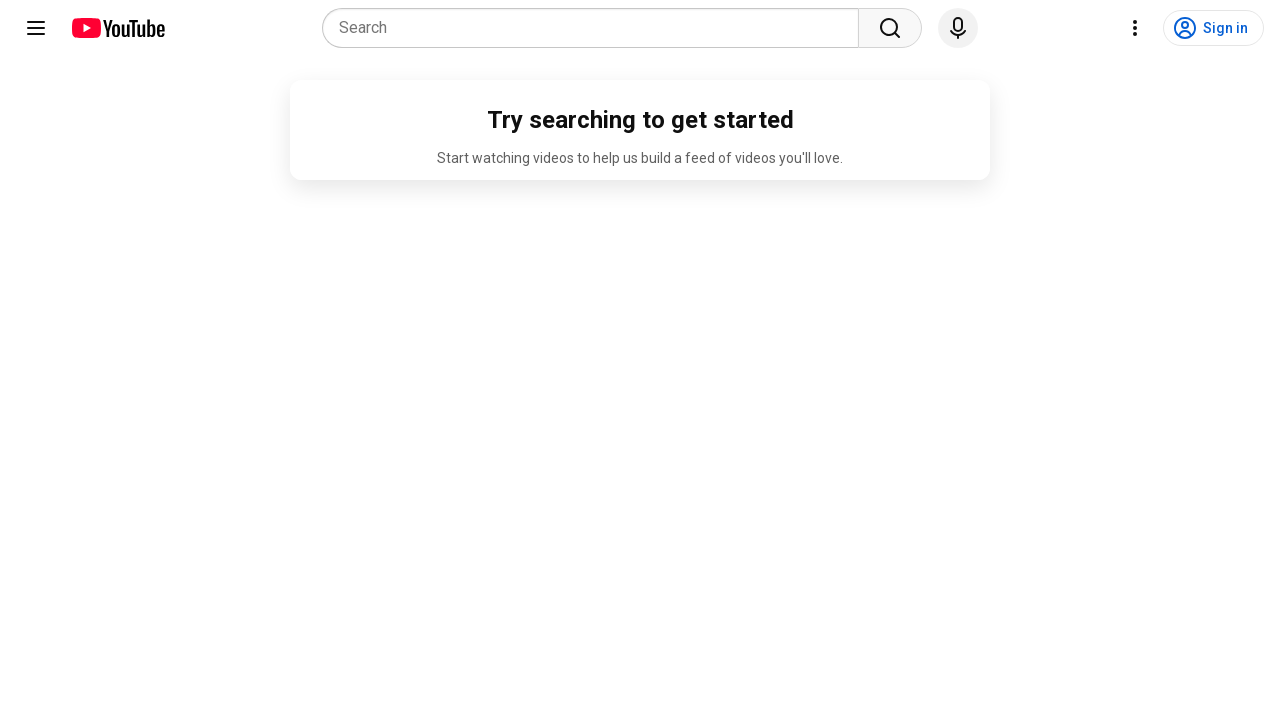

Scrolled down 5000 pixels (iteration 59/100) to load more content
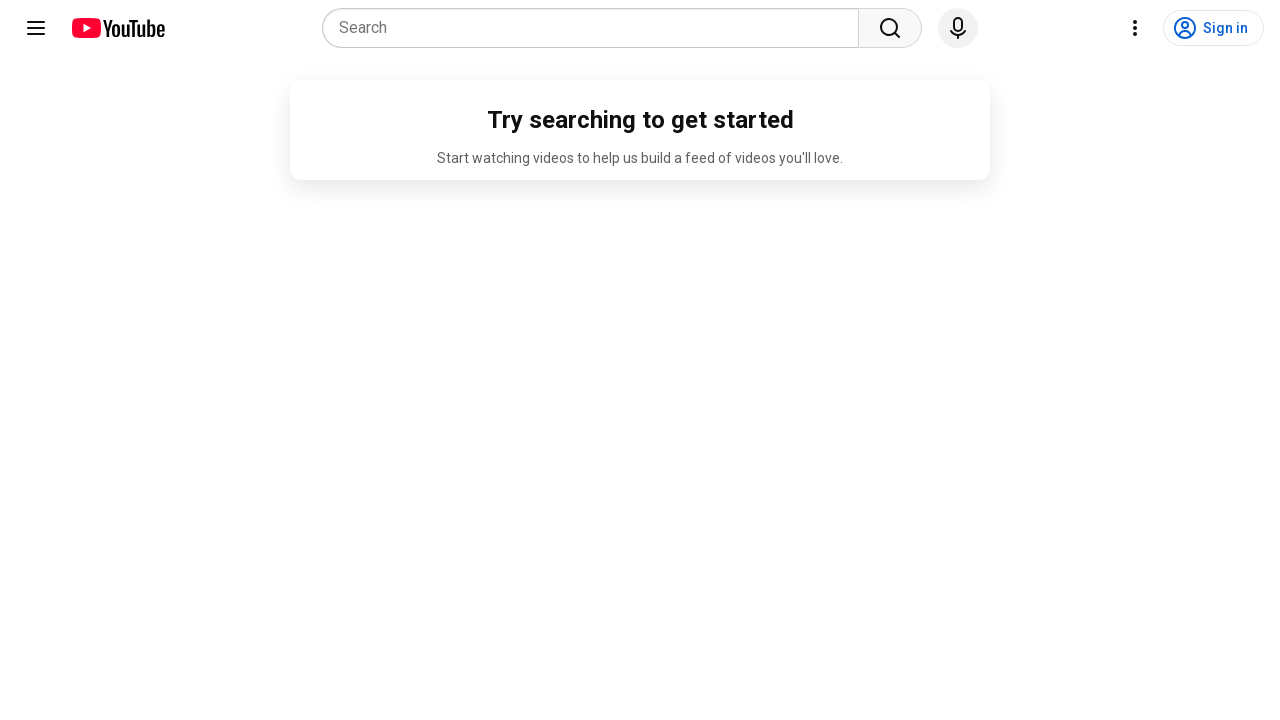

Scrolled down 5000 pixels (iteration 60/100) to load more content
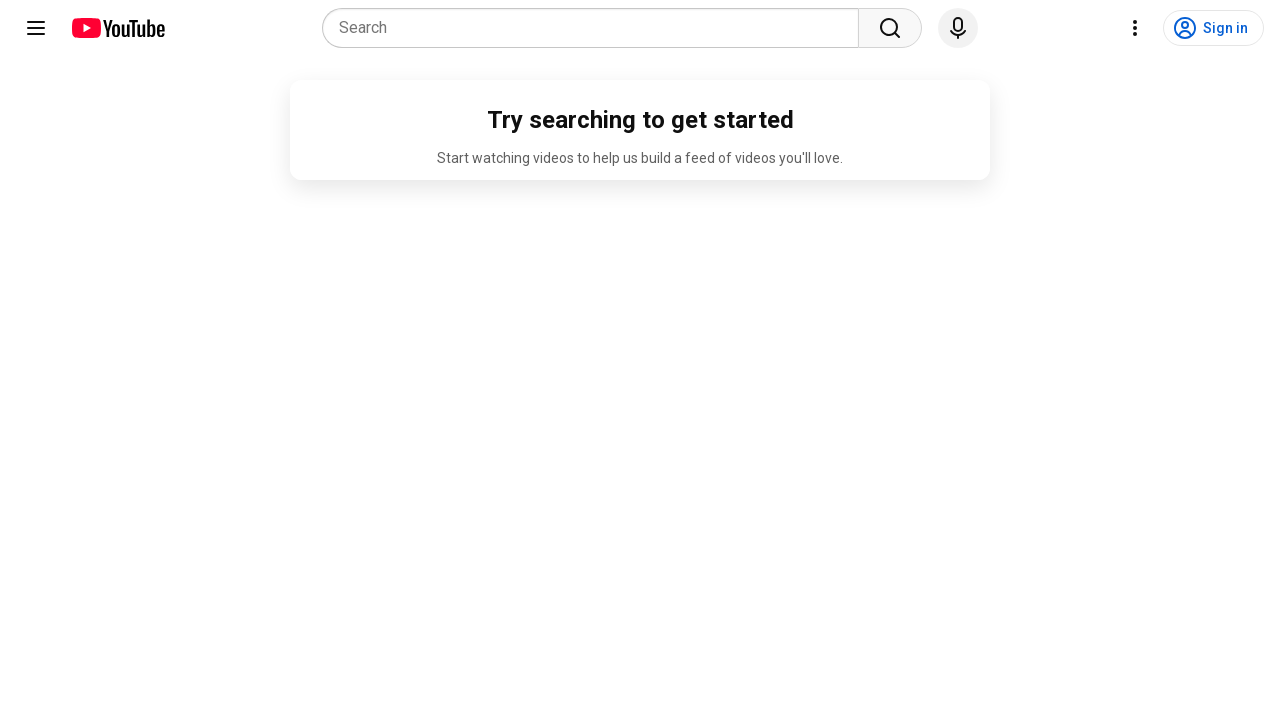

Scrolled down 5000 pixels (iteration 61/100) to load more content
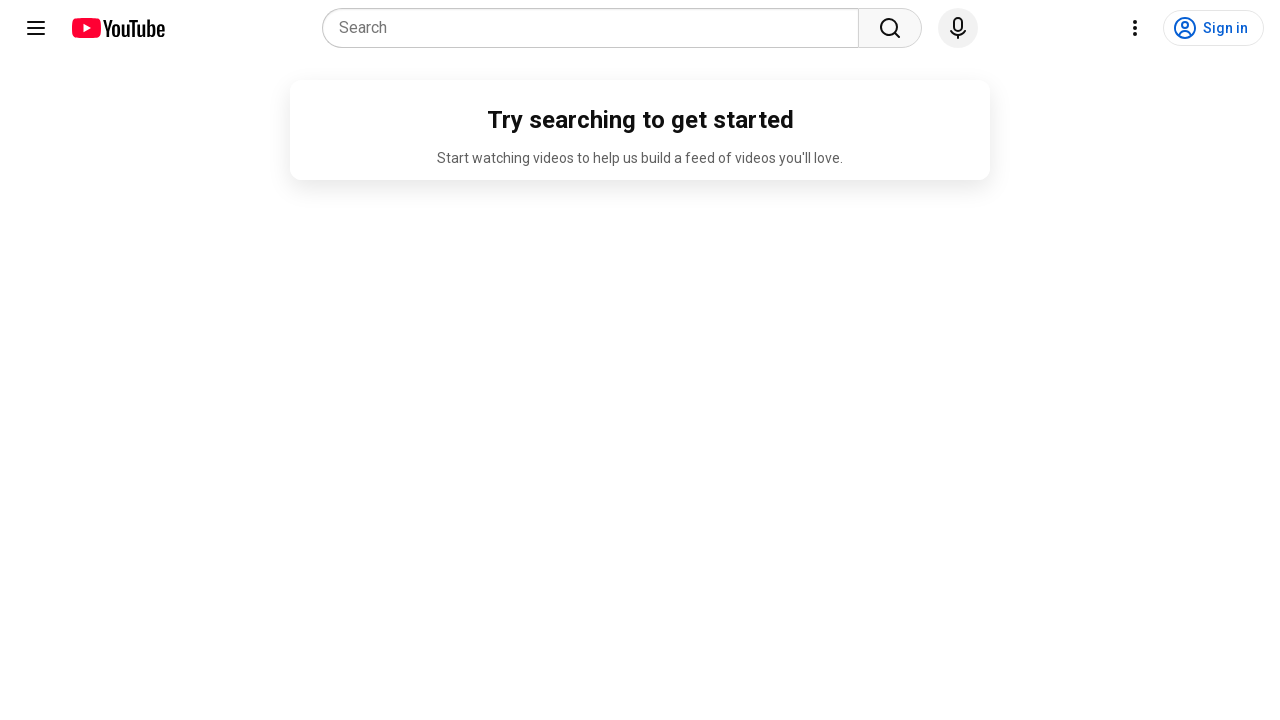

Scrolled down 5000 pixels (iteration 62/100) to load more content
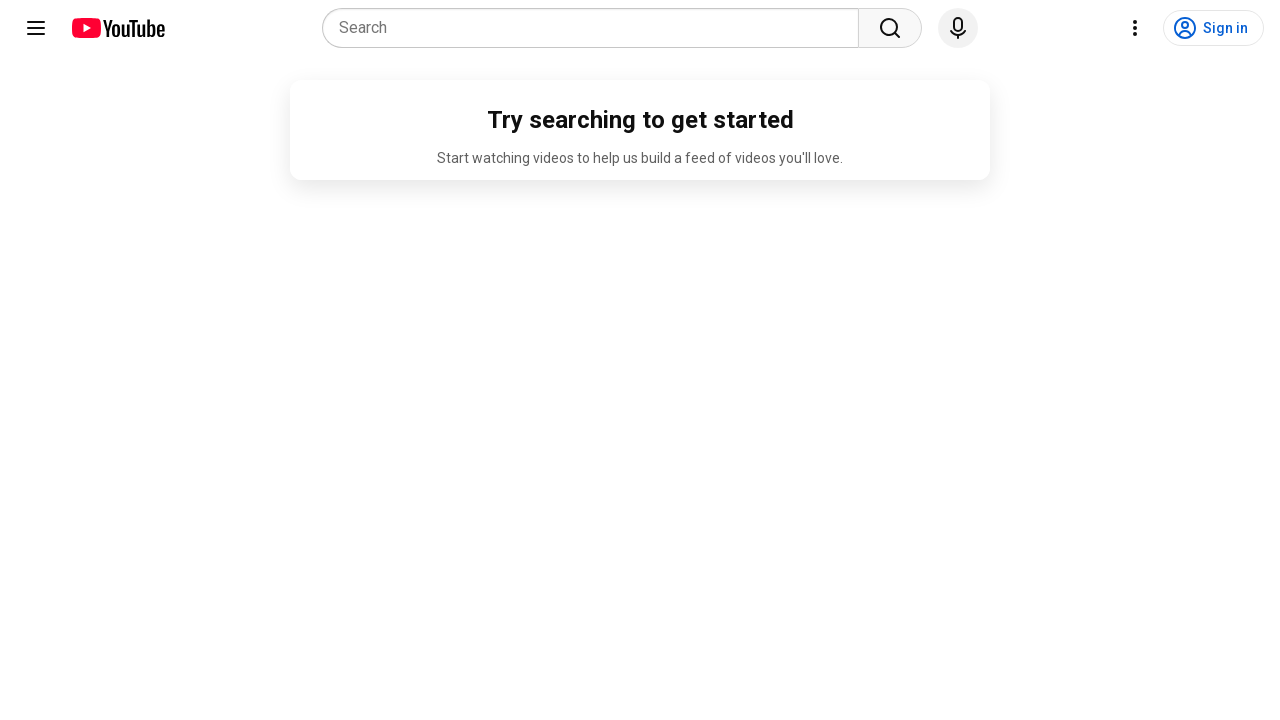

Scrolled down 5000 pixels (iteration 63/100) to load more content
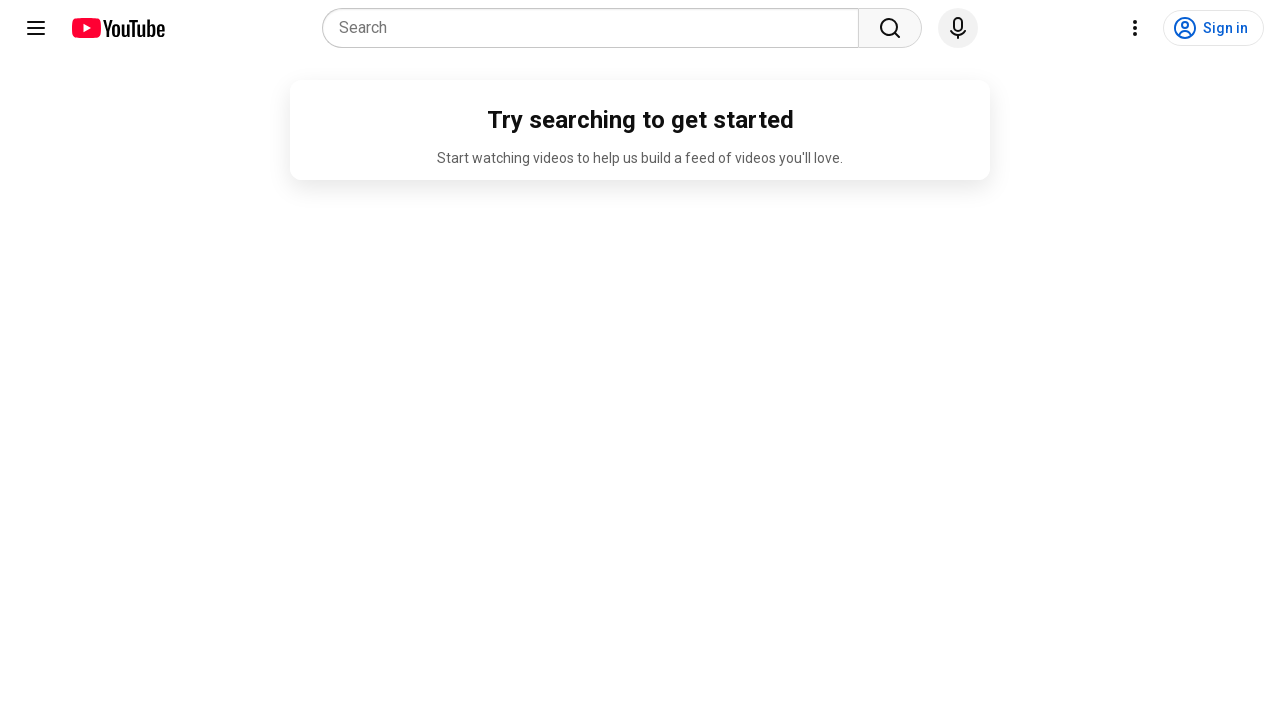

Scrolled down 5000 pixels (iteration 64/100) to load more content
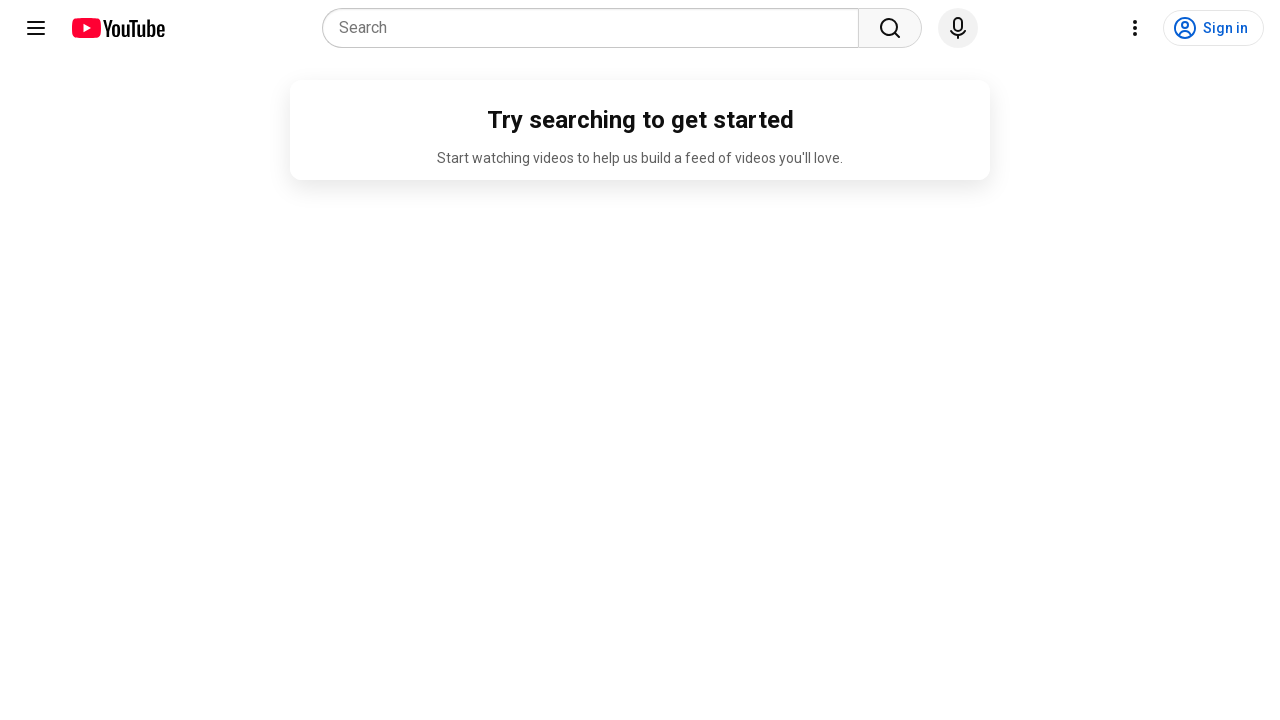

Scrolled down 5000 pixels (iteration 65/100) to load more content
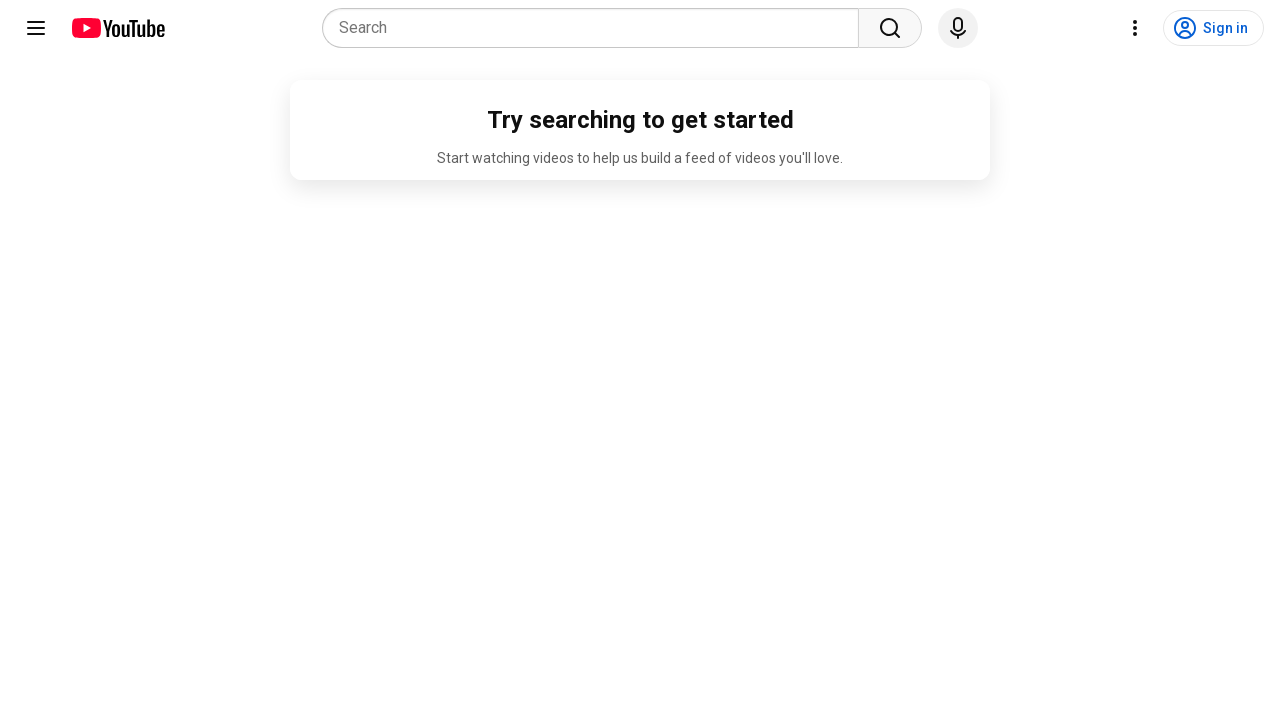

Scrolled down 5000 pixels (iteration 66/100) to load more content
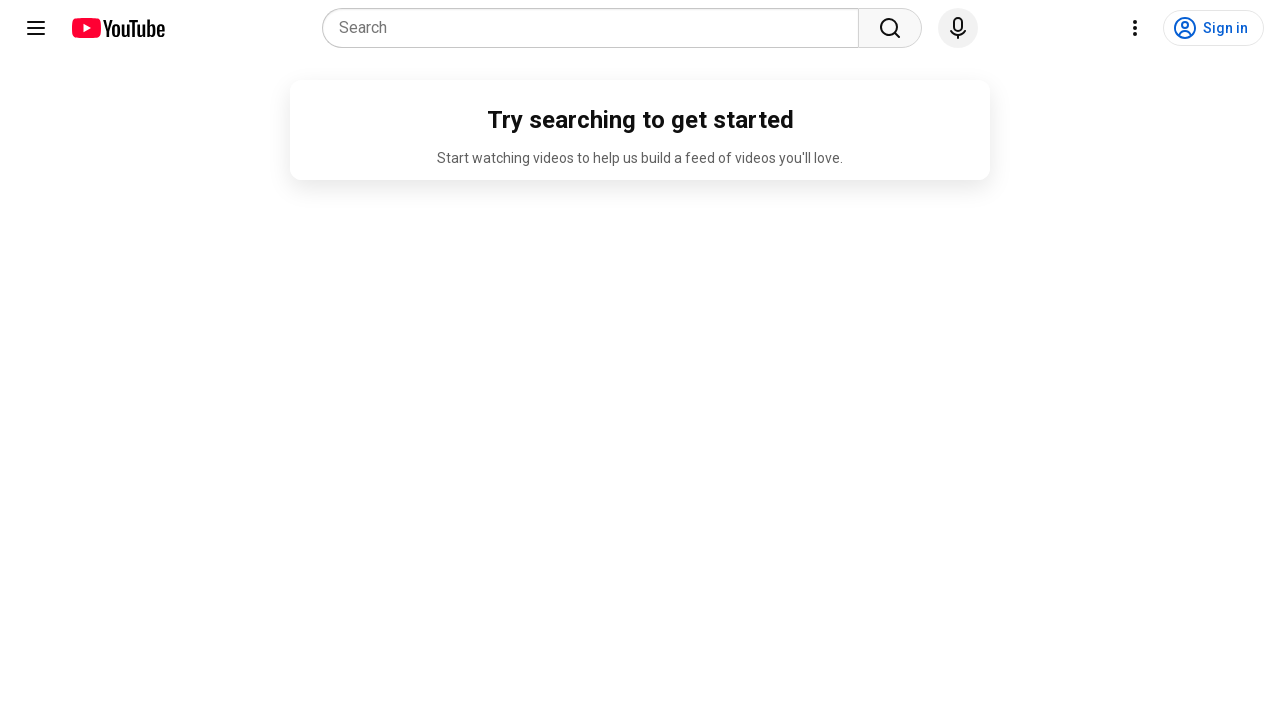

Scrolled down 5000 pixels (iteration 67/100) to load more content
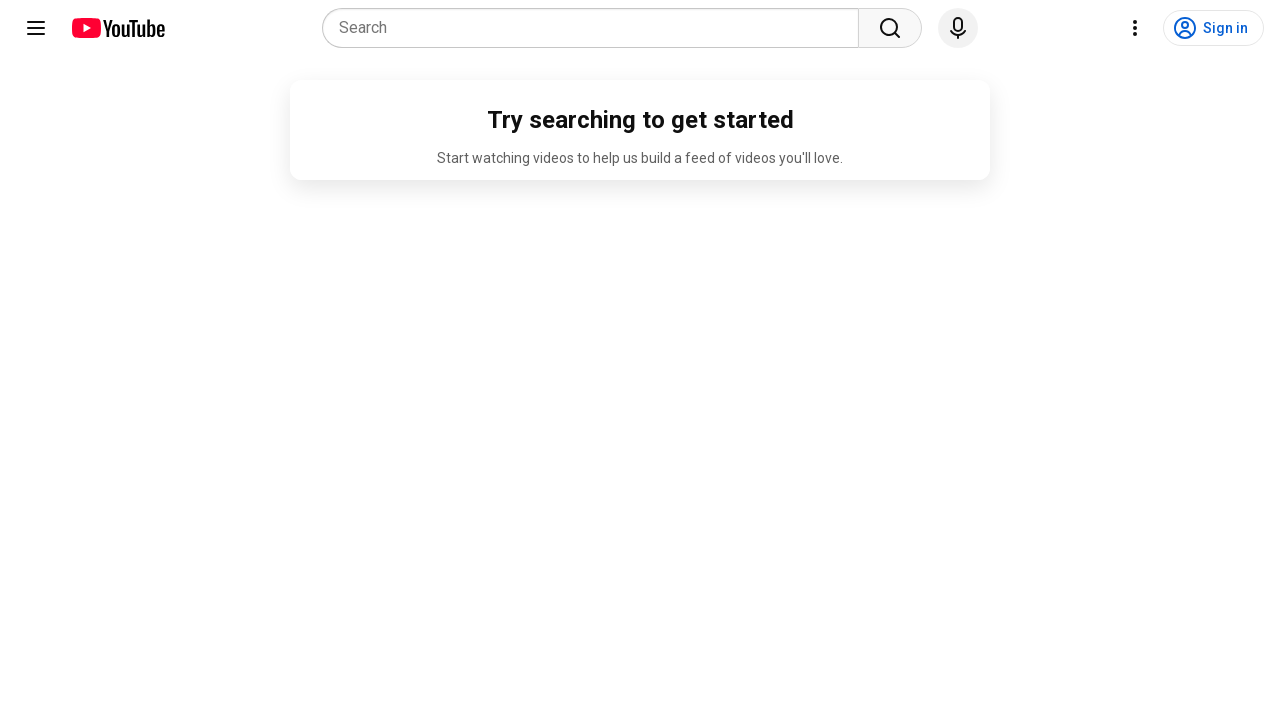

Scrolled down 5000 pixels (iteration 68/100) to load more content
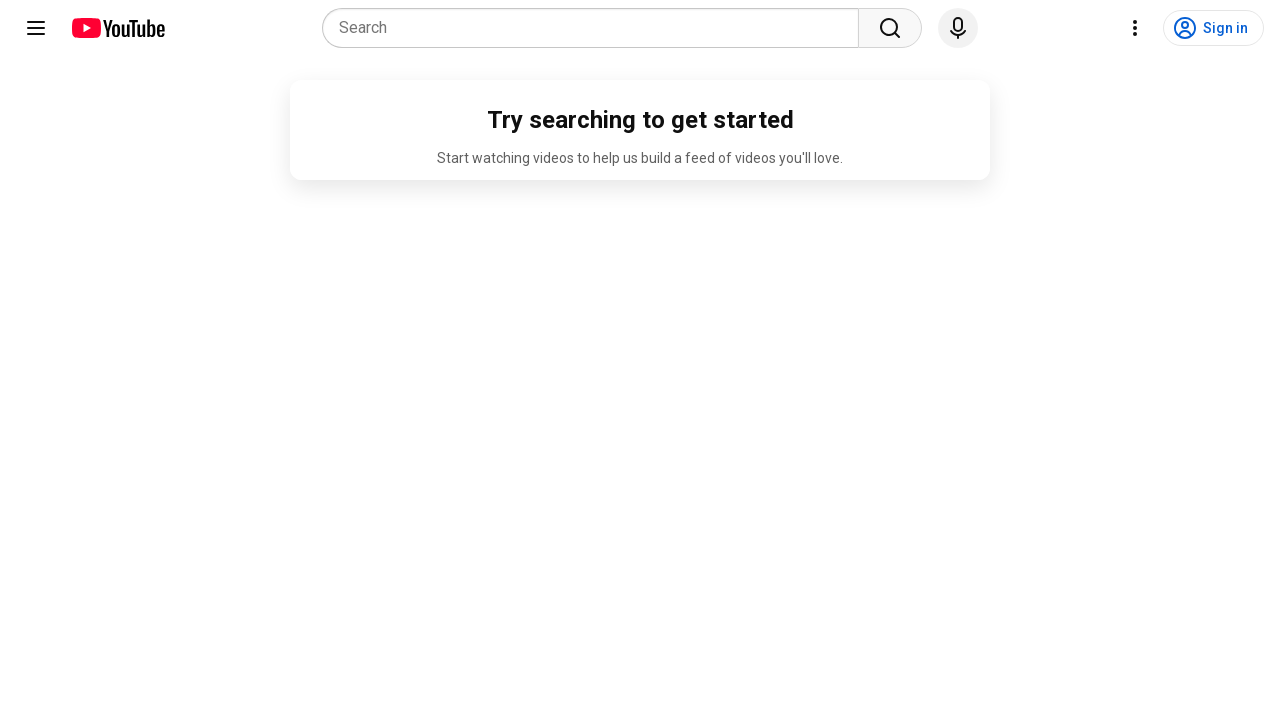

Scrolled down 5000 pixels (iteration 69/100) to load more content
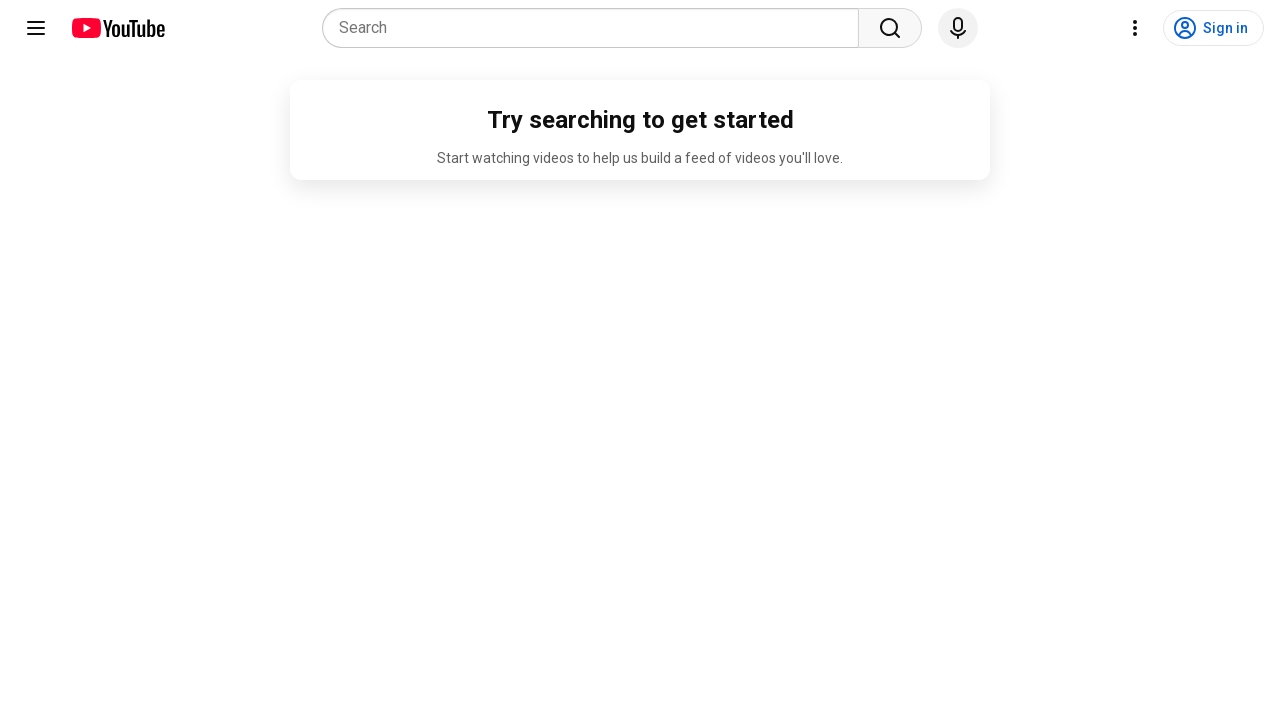

Scrolled down 5000 pixels (iteration 70/100) to load more content
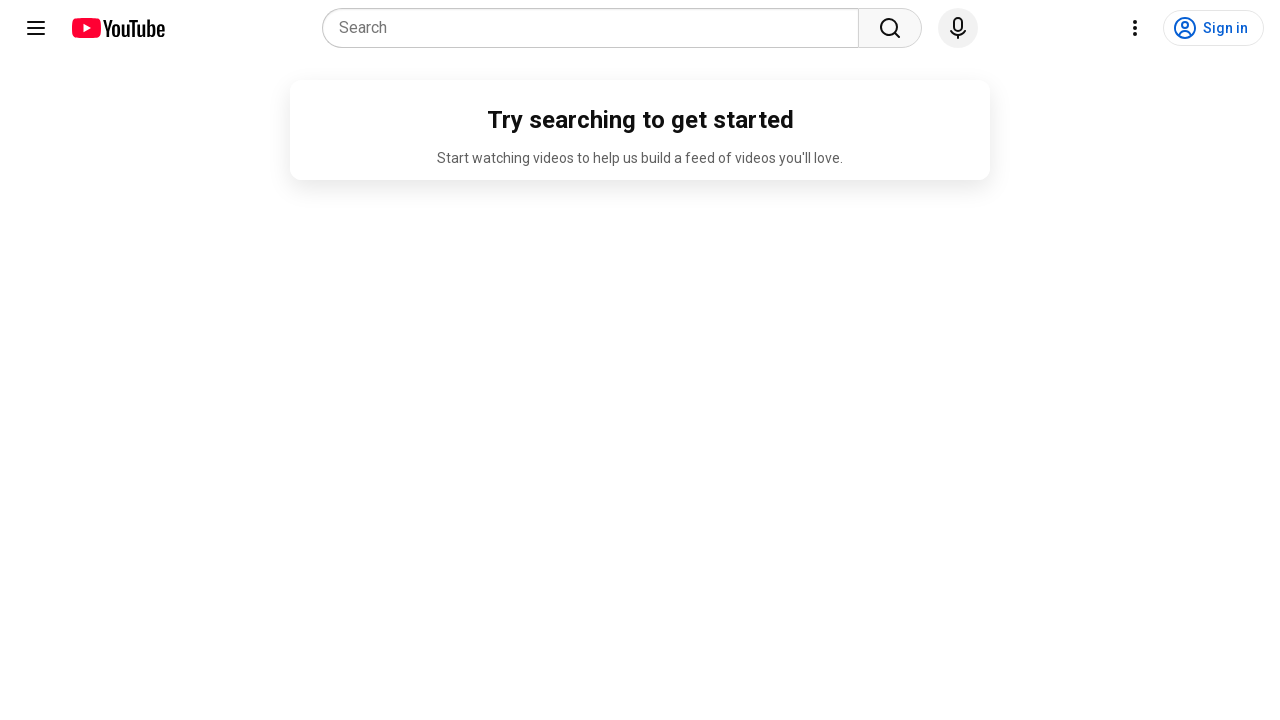

Scrolled down 5000 pixels (iteration 71/100) to load more content
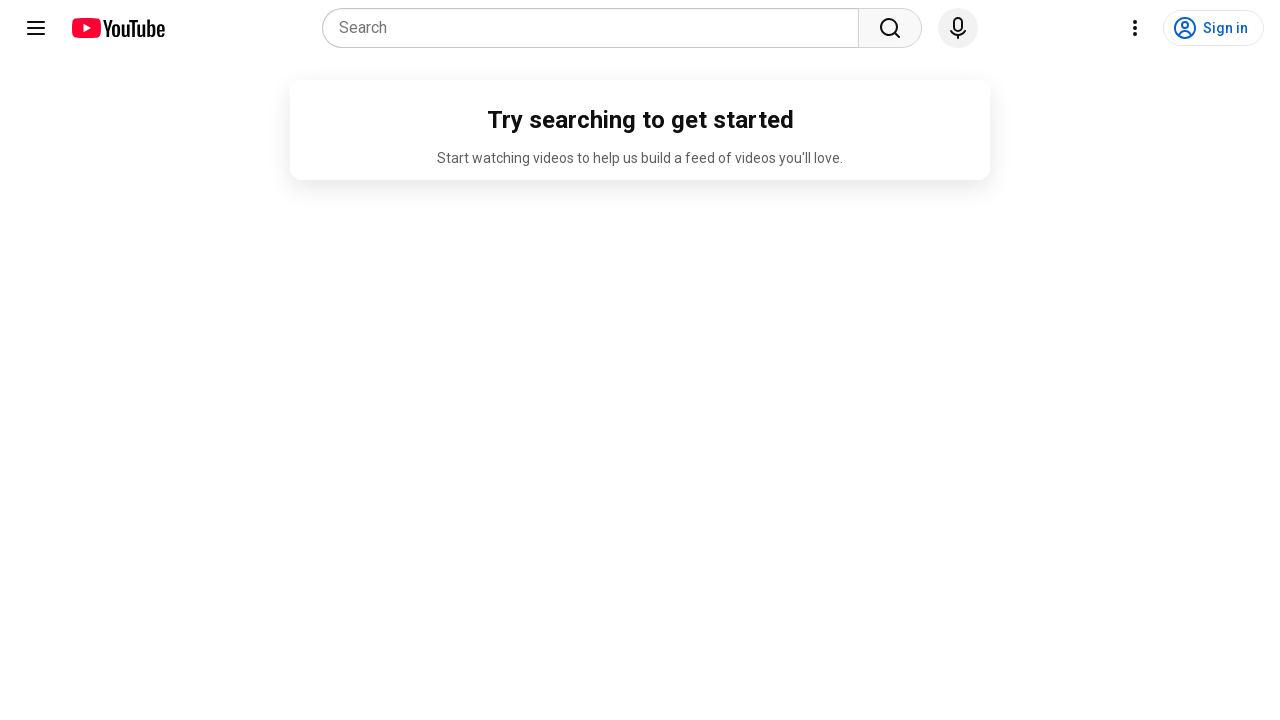

Scrolled down 5000 pixels (iteration 72/100) to load more content
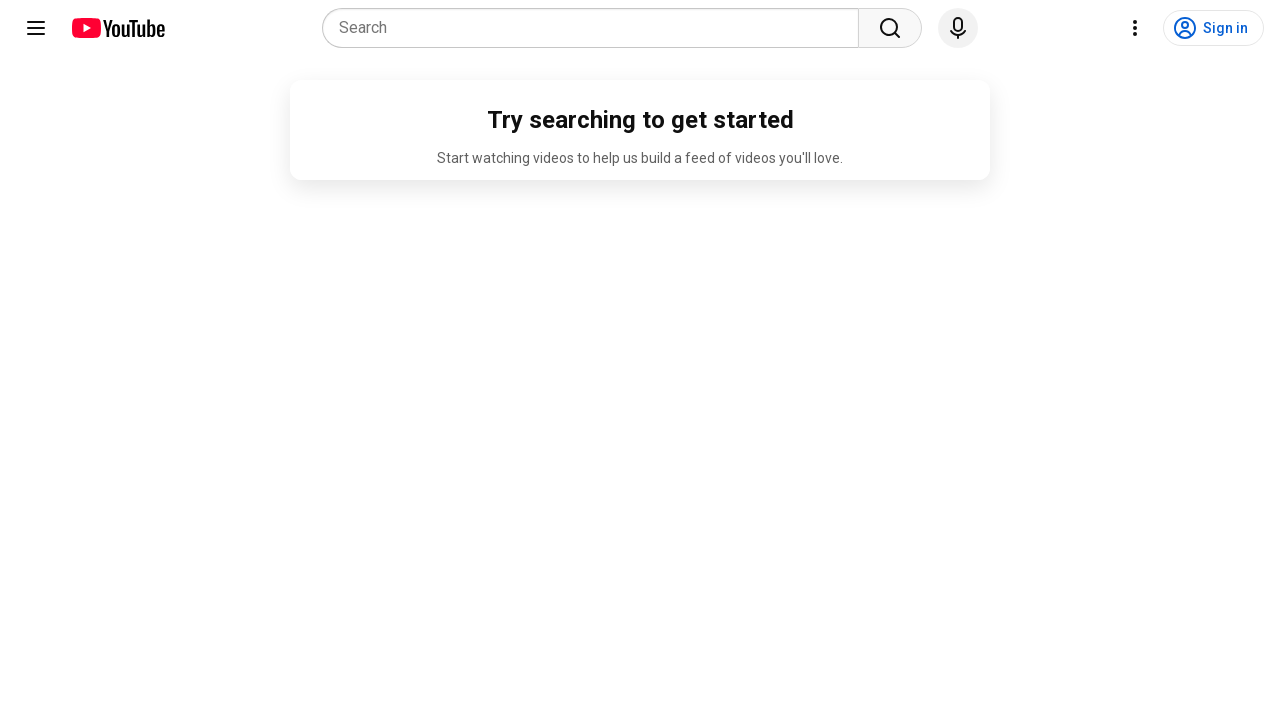

Scrolled down 5000 pixels (iteration 73/100) to load more content
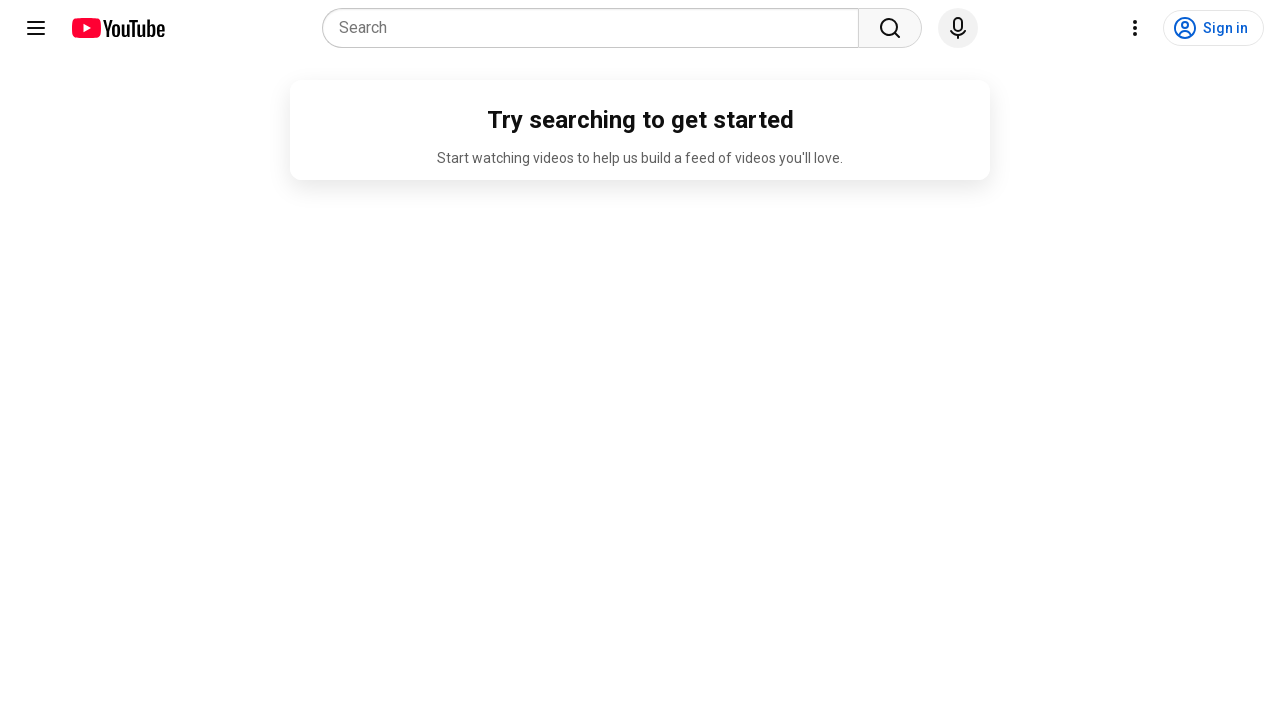

Scrolled down 5000 pixels (iteration 74/100) to load more content
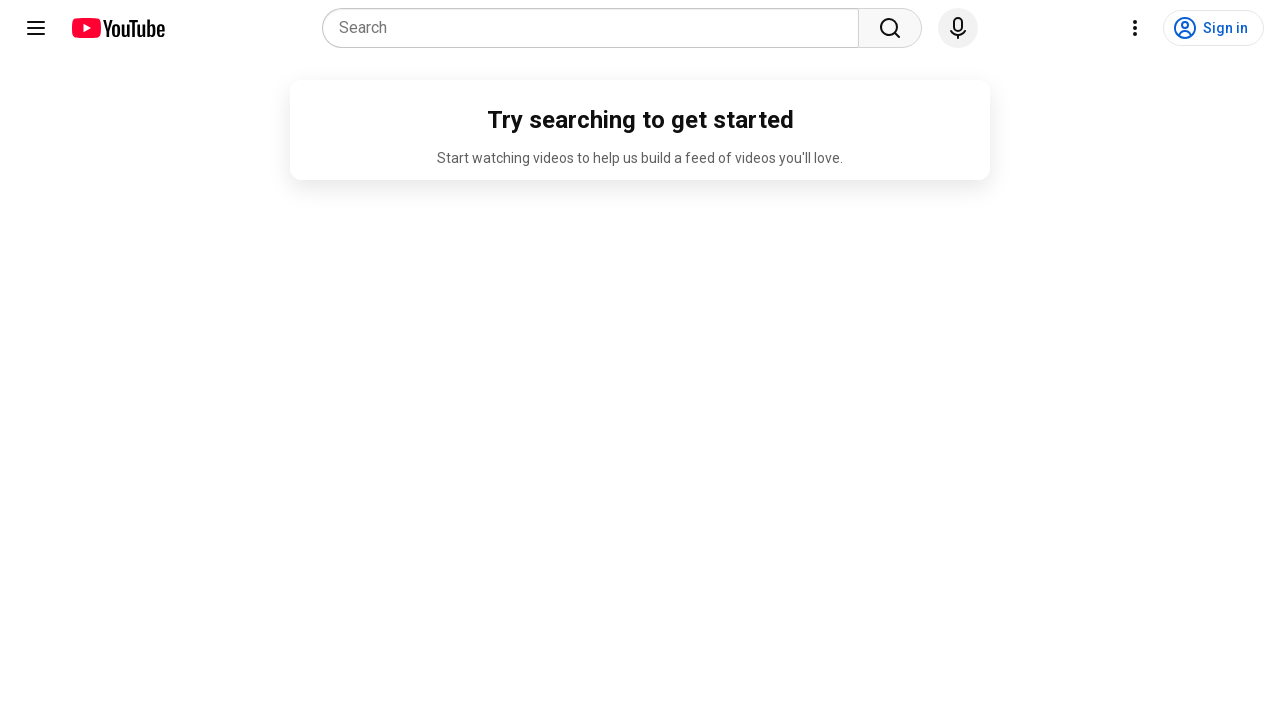

Scrolled down 5000 pixels (iteration 75/100) to load more content
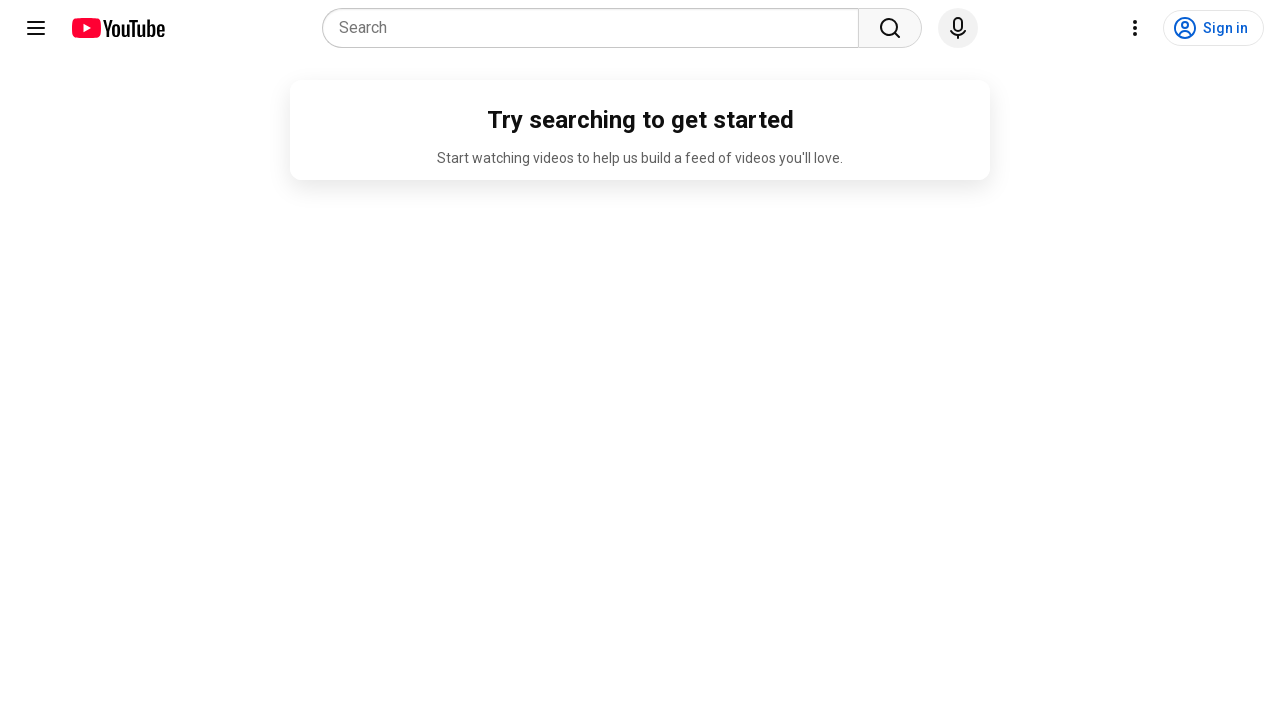

Scrolled down 5000 pixels (iteration 76/100) to load more content
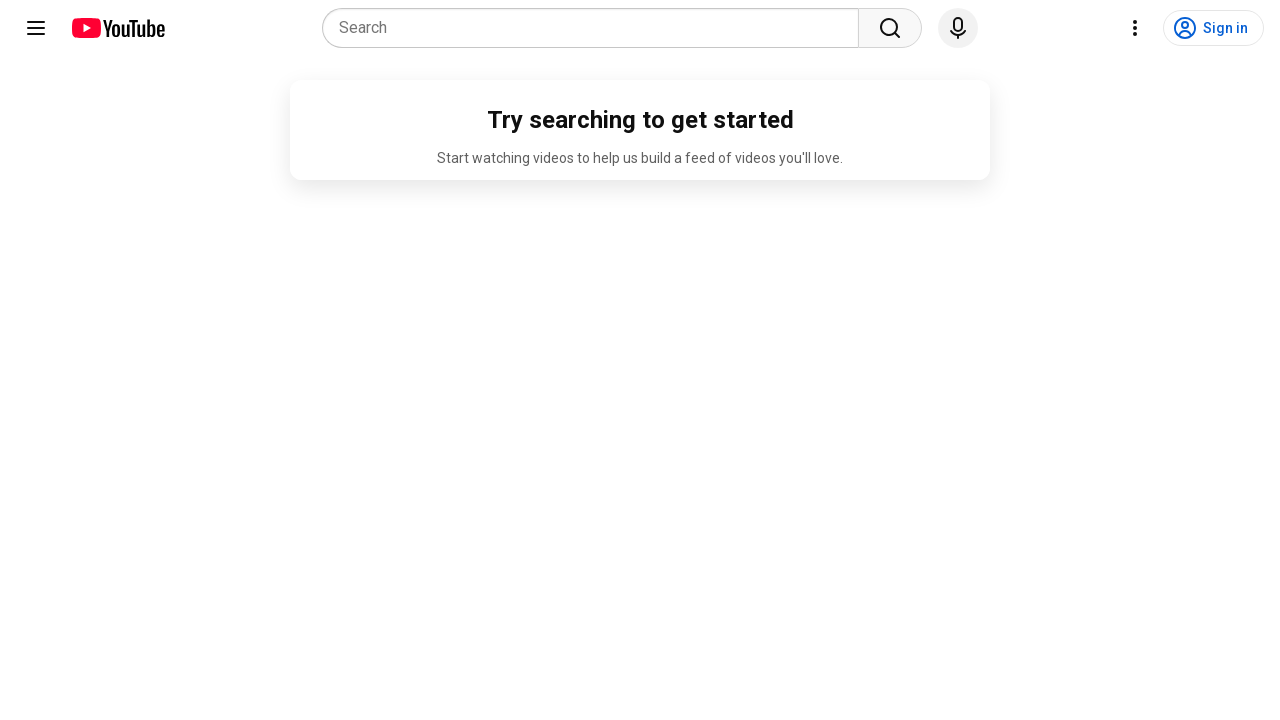

Scrolled down 5000 pixels (iteration 77/100) to load more content
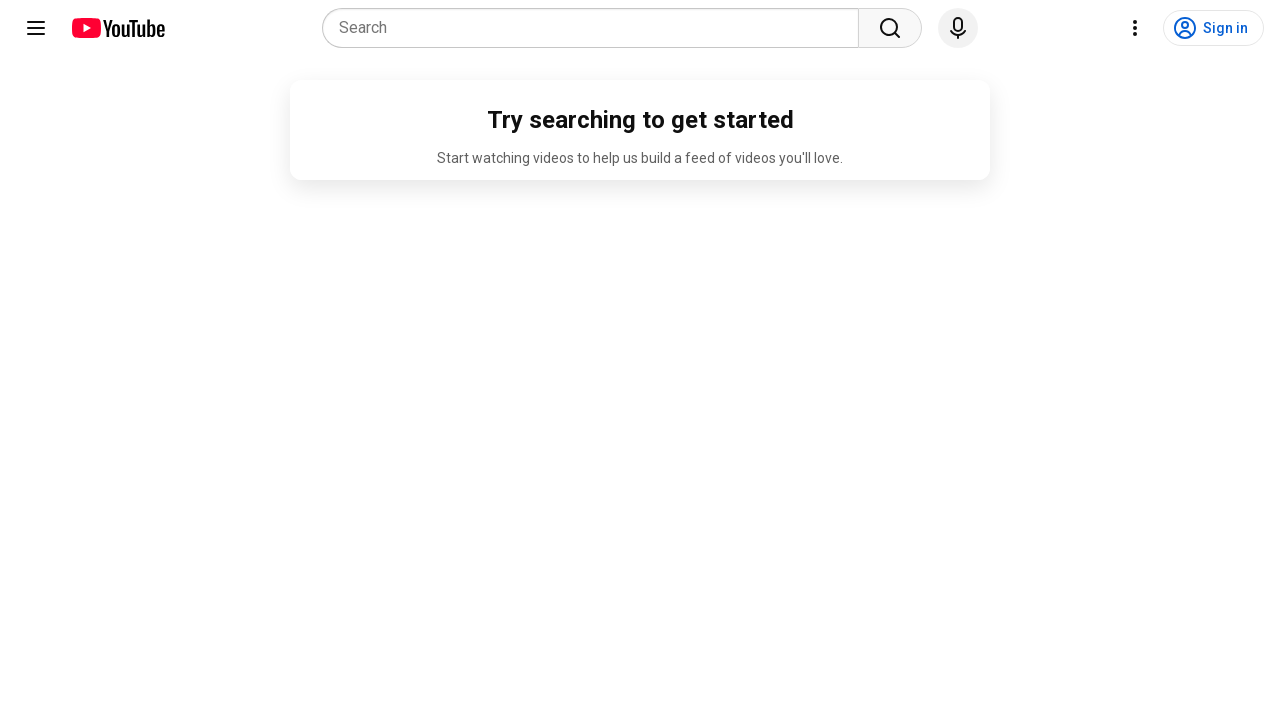

Scrolled down 5000 pixels (iteration 78/100) to load more content
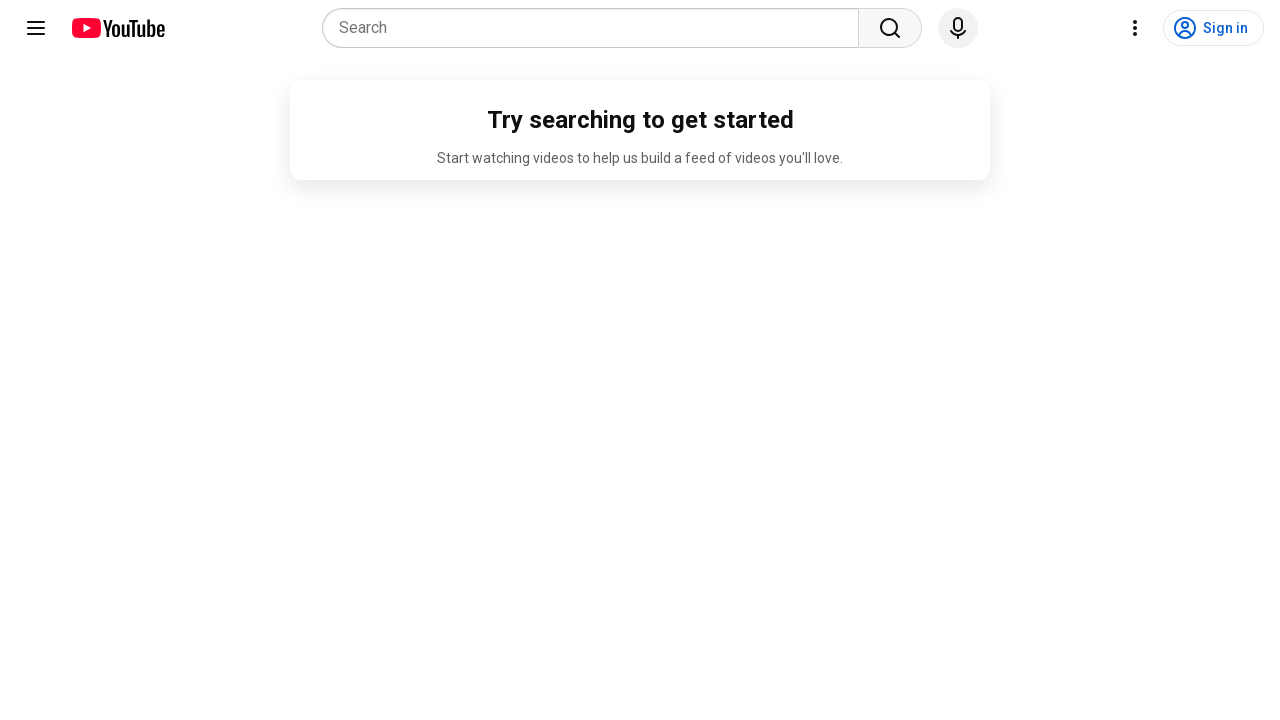

Scrolled down 5000 pixels (iteration 79/100) to load more content
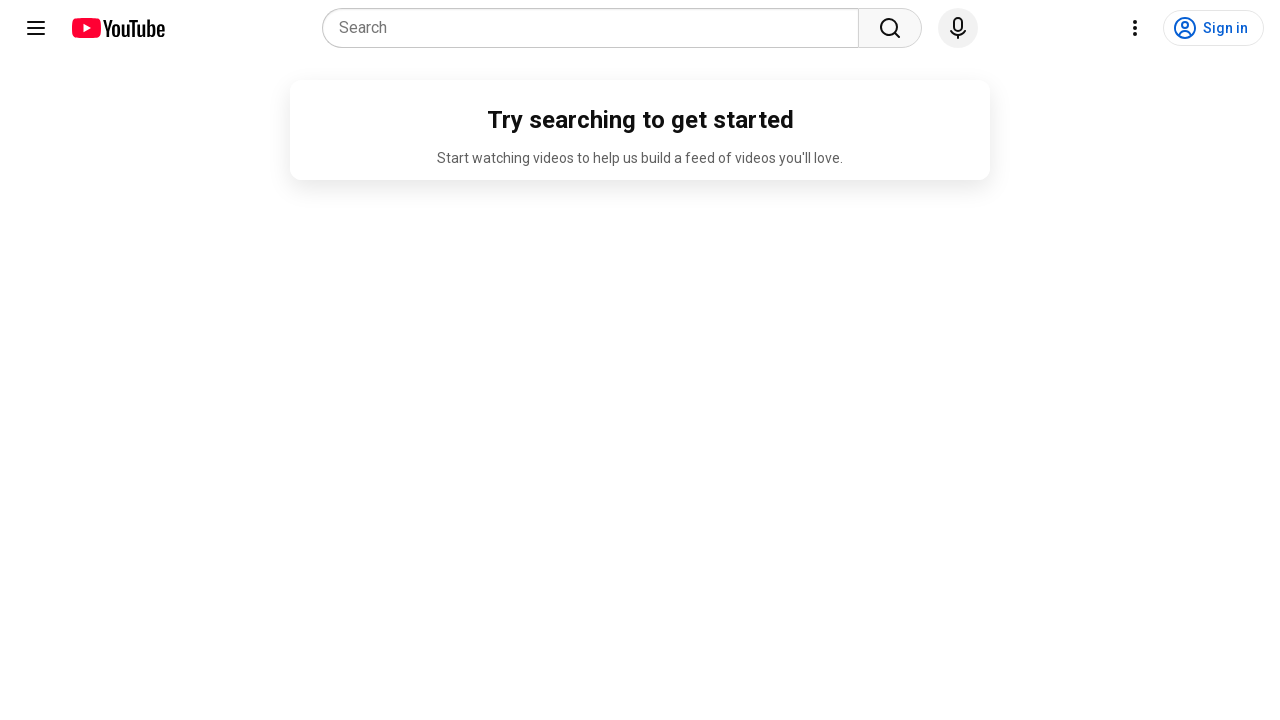

Scrolled down 5000 pixels (iteration 80/100) to load more content
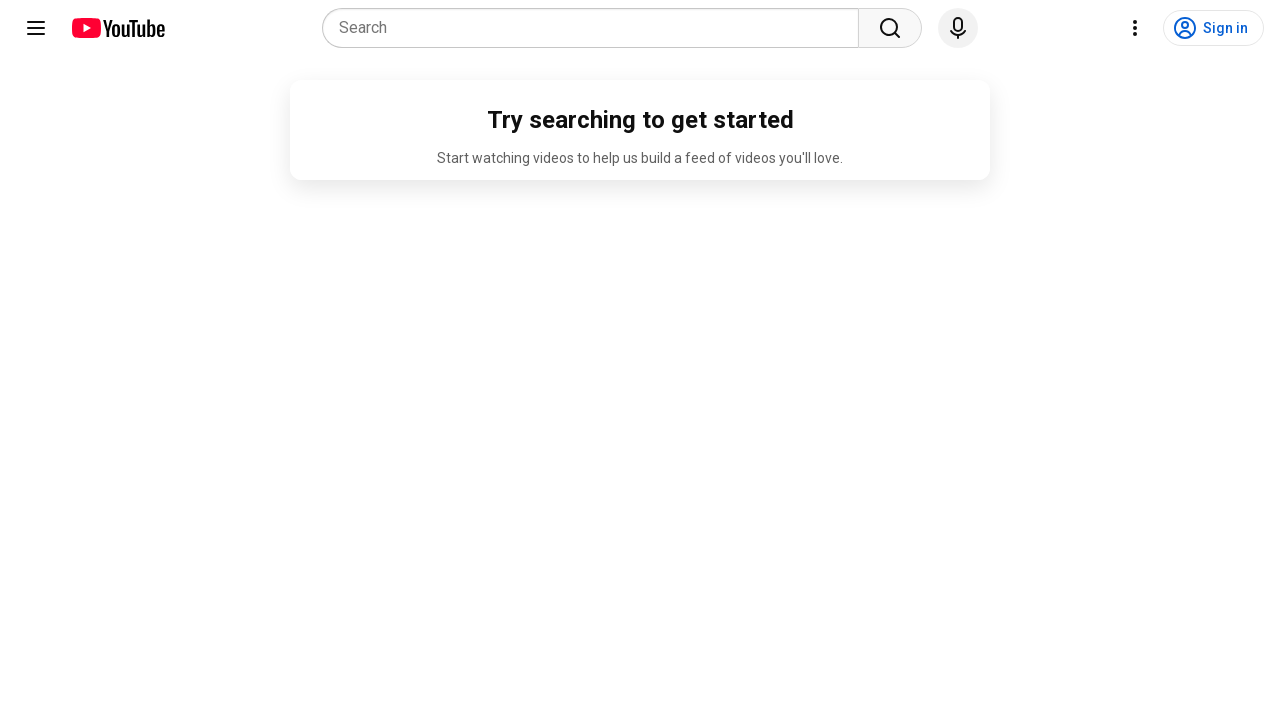

Scrolled down 5000 pixels (iteration 81/100) to load more content
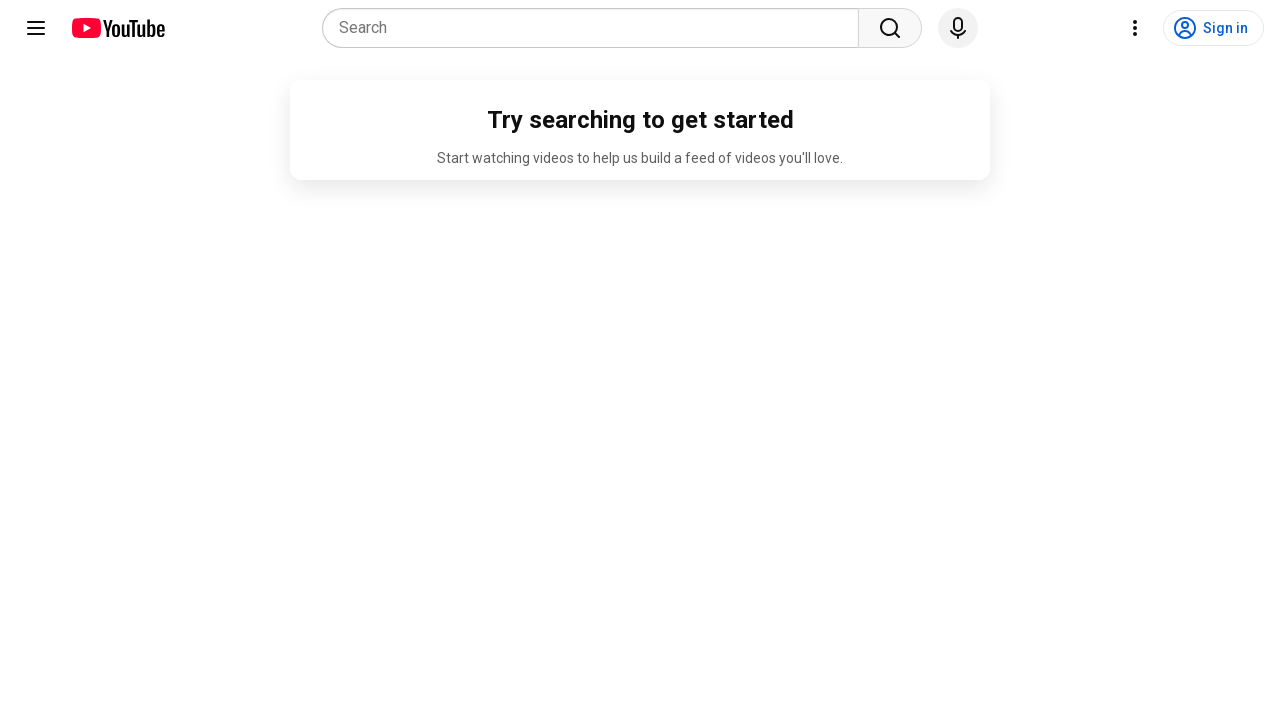

Scrolled down 5000 pixels (iteration 82/100) to load more content
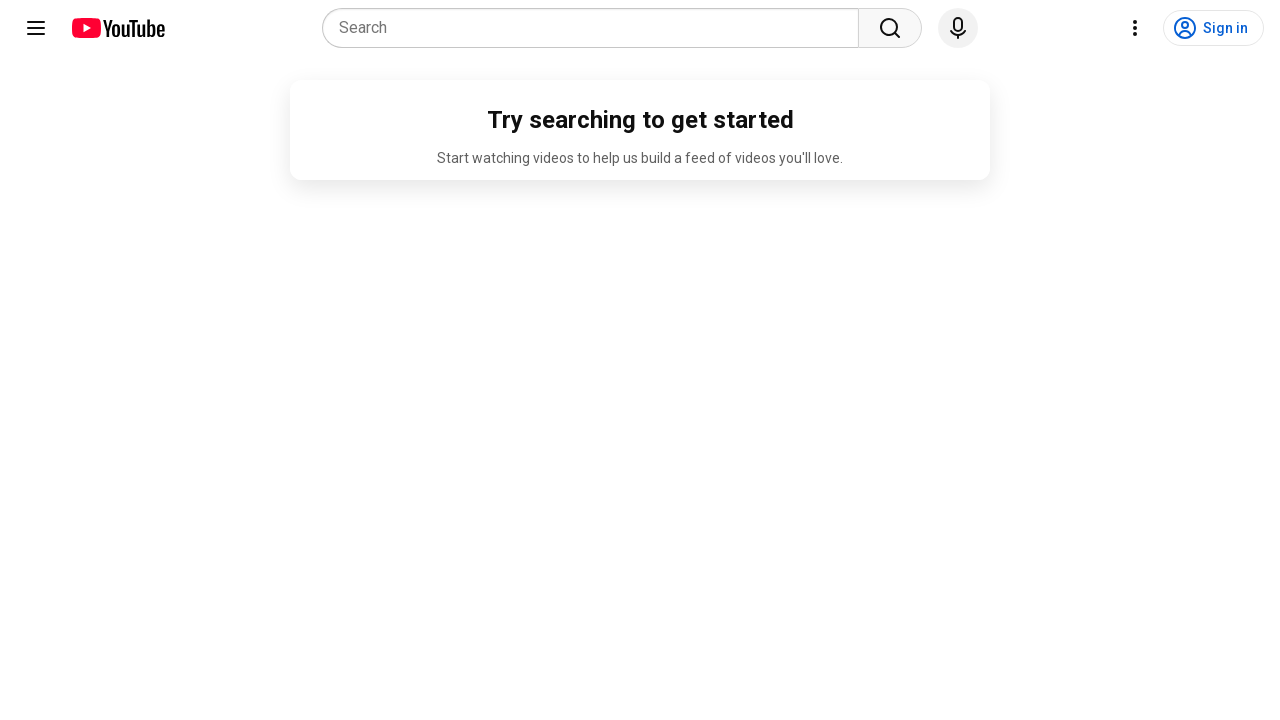

Scrolled down 5000 pixels (iteration 83/100) to load more content
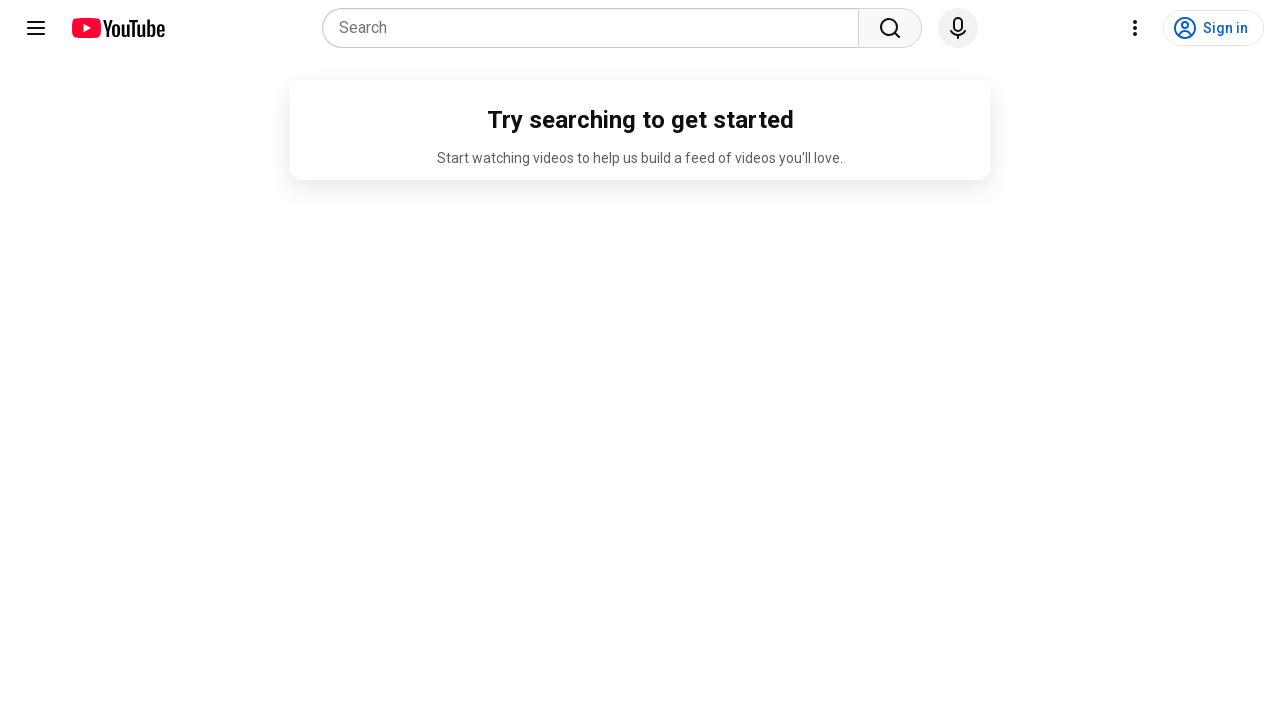

Scrolled down 5000 pixels (iteration 84/100) to load more content
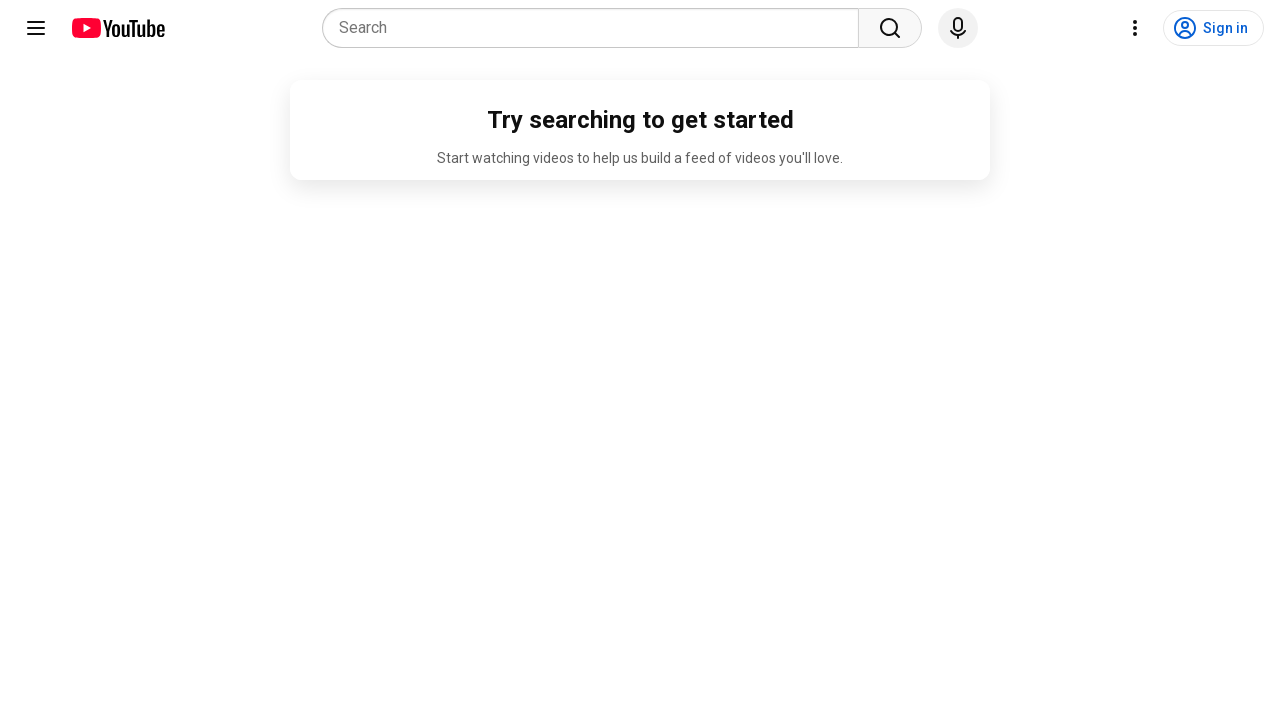

Scrolled down 5000 pixels (iteration 85/100) to load more content
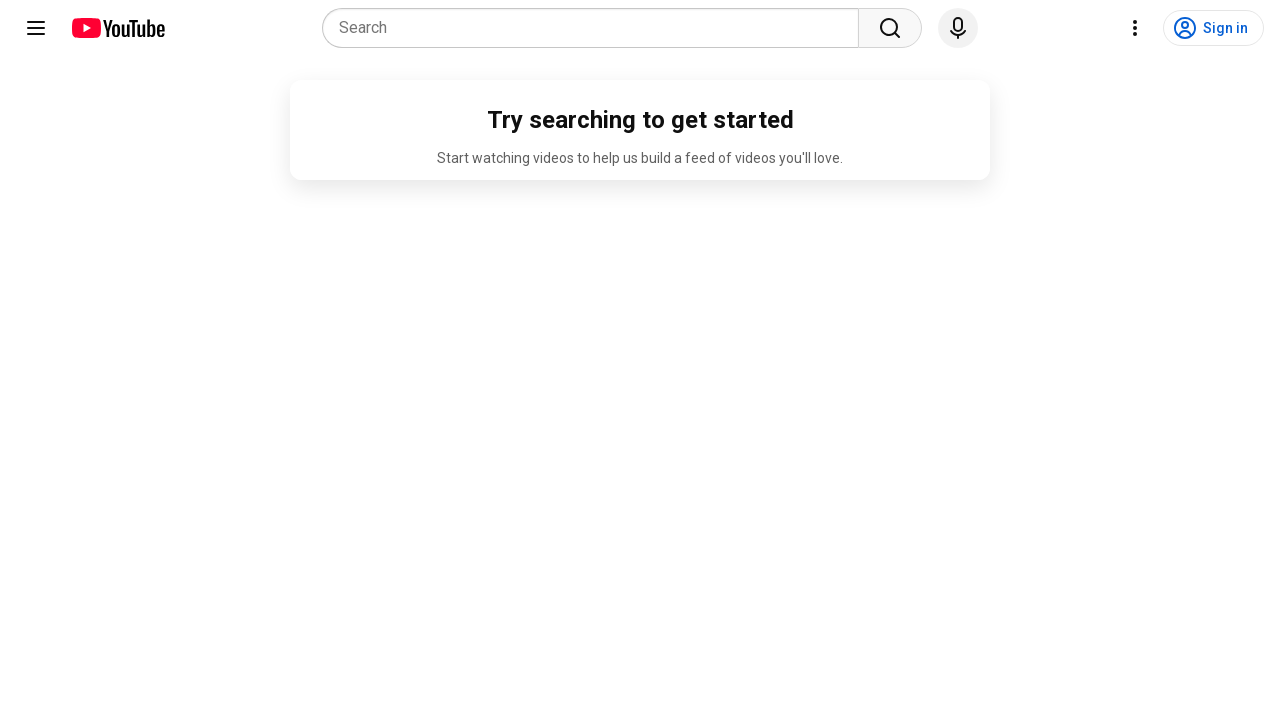

Scrolled down 5000 pixels (iteration 86/100) to load more content
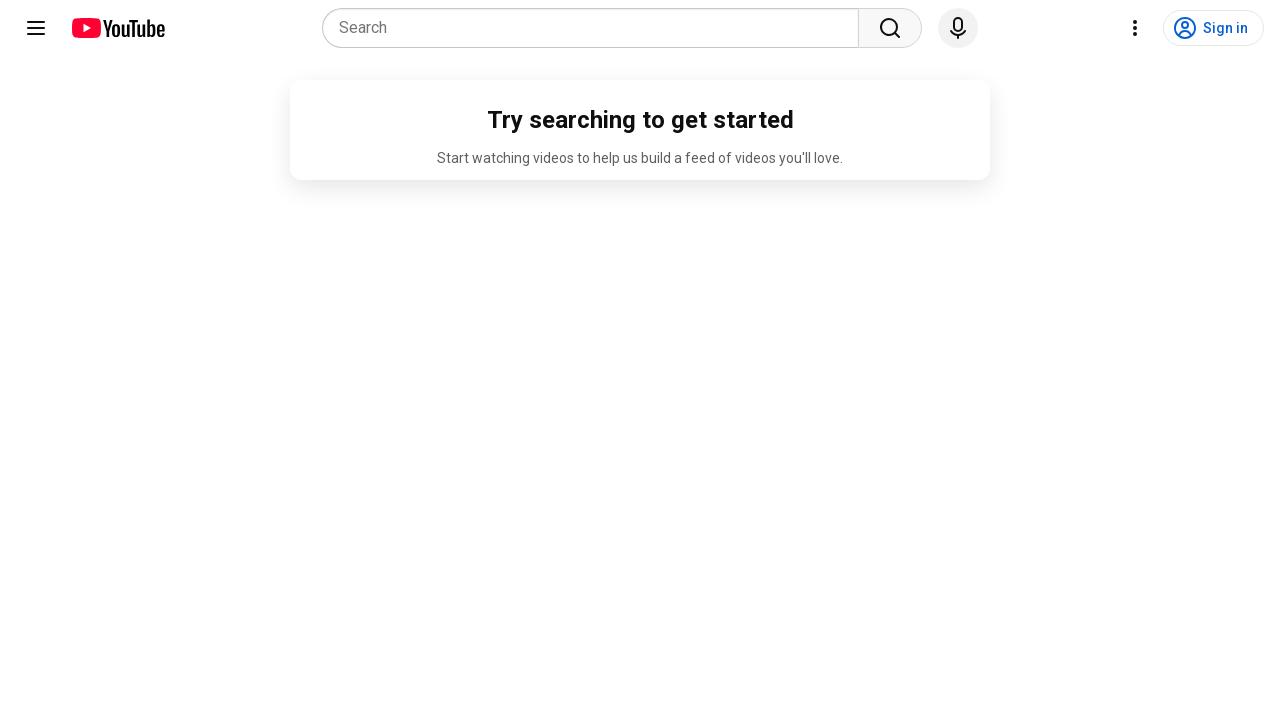

Scrolled down 5000 pixels (iteration 87/100) to load more content
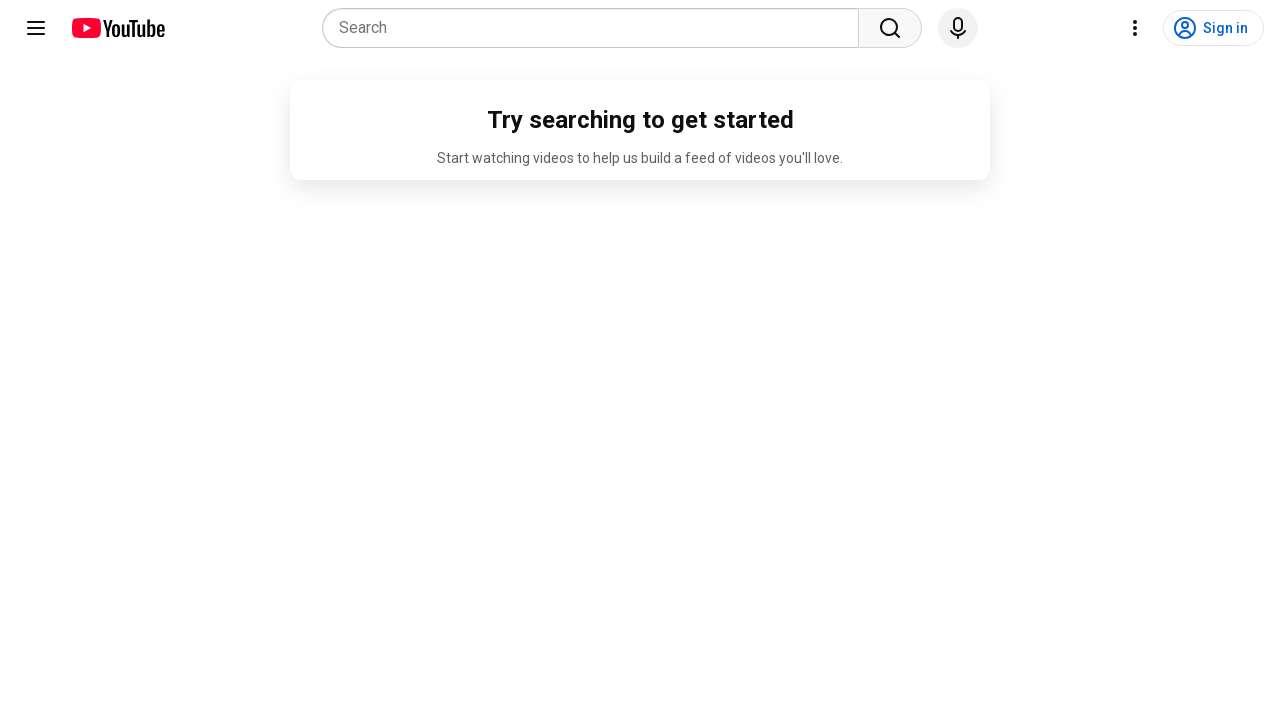

Scrolled down 5000 pixels (iteration 88/100) to load more content
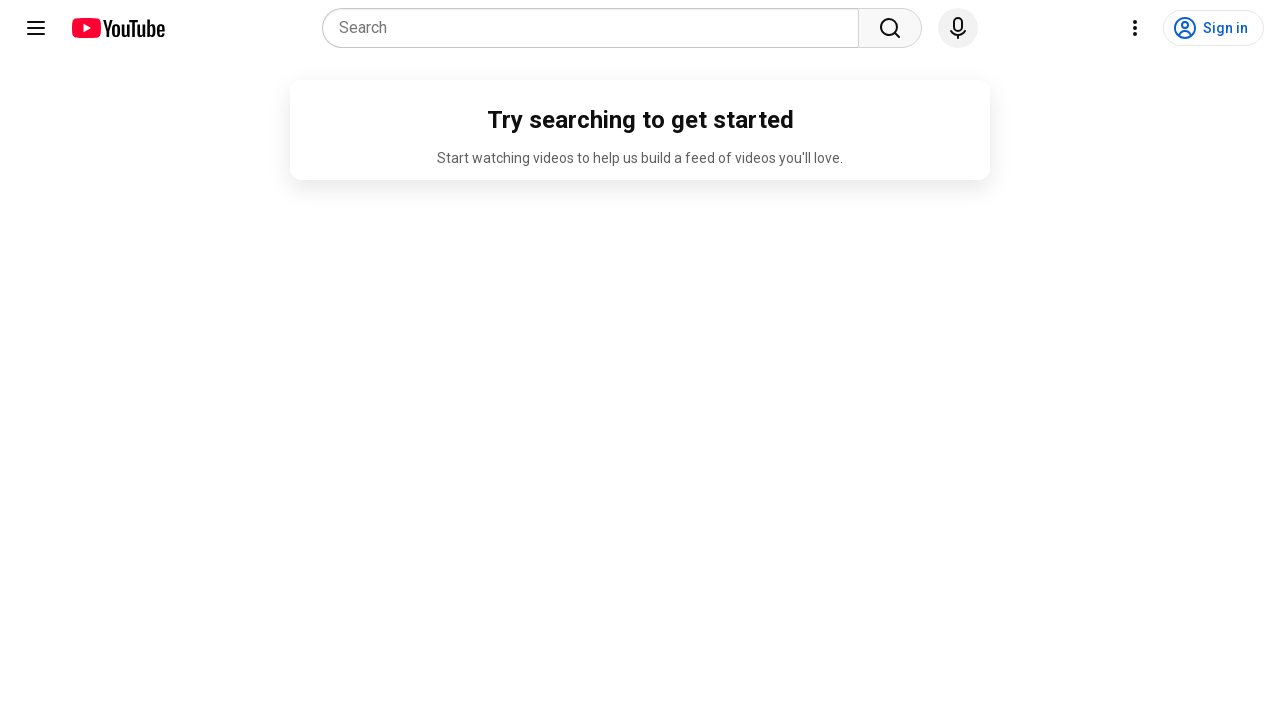

Scrolled down 5000 pixels (iteration 89/100) to load more content
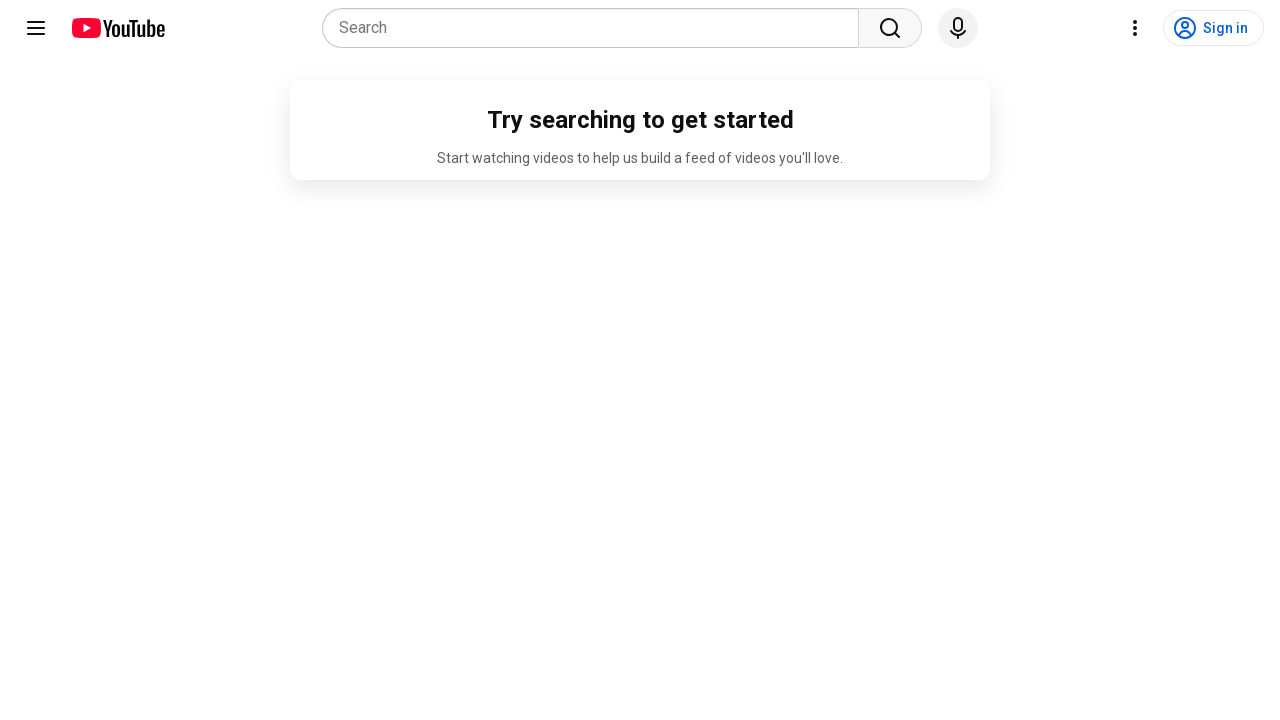

Scrolled down 5000 pixels (iteration 90/100) to load more content
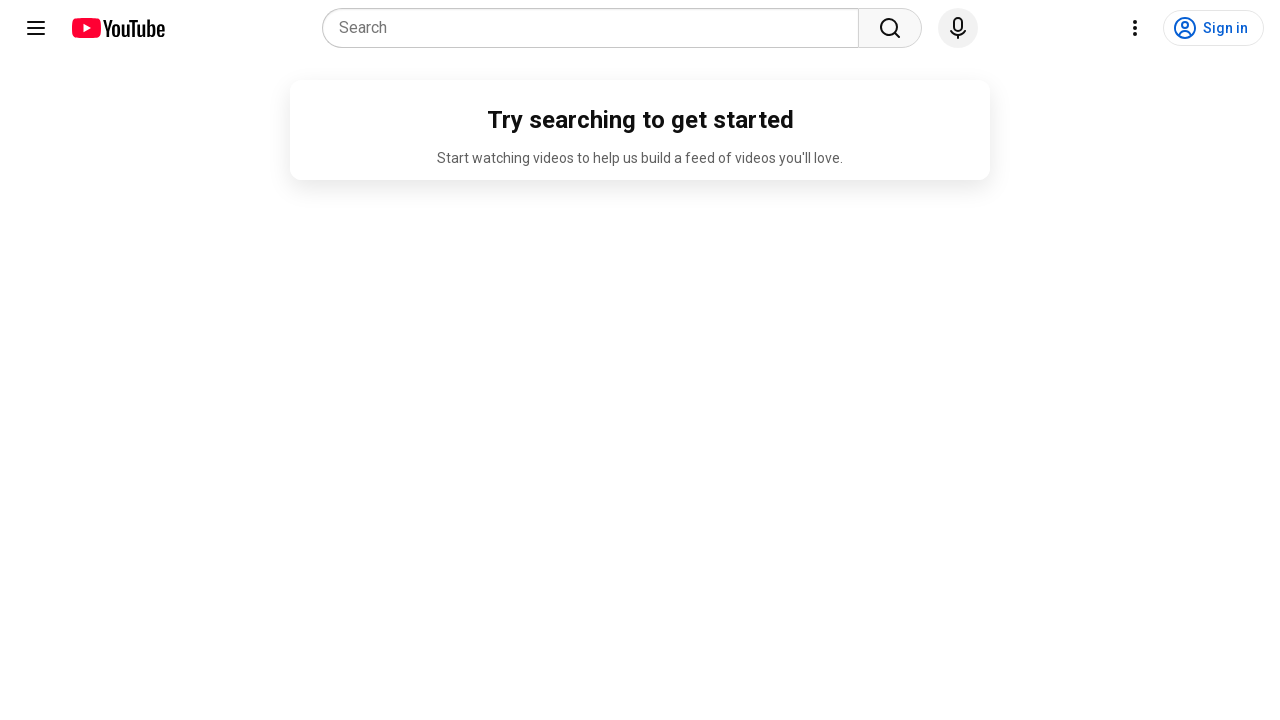

Scrolled down 5000 pixels (iteration 91/100) to load more content
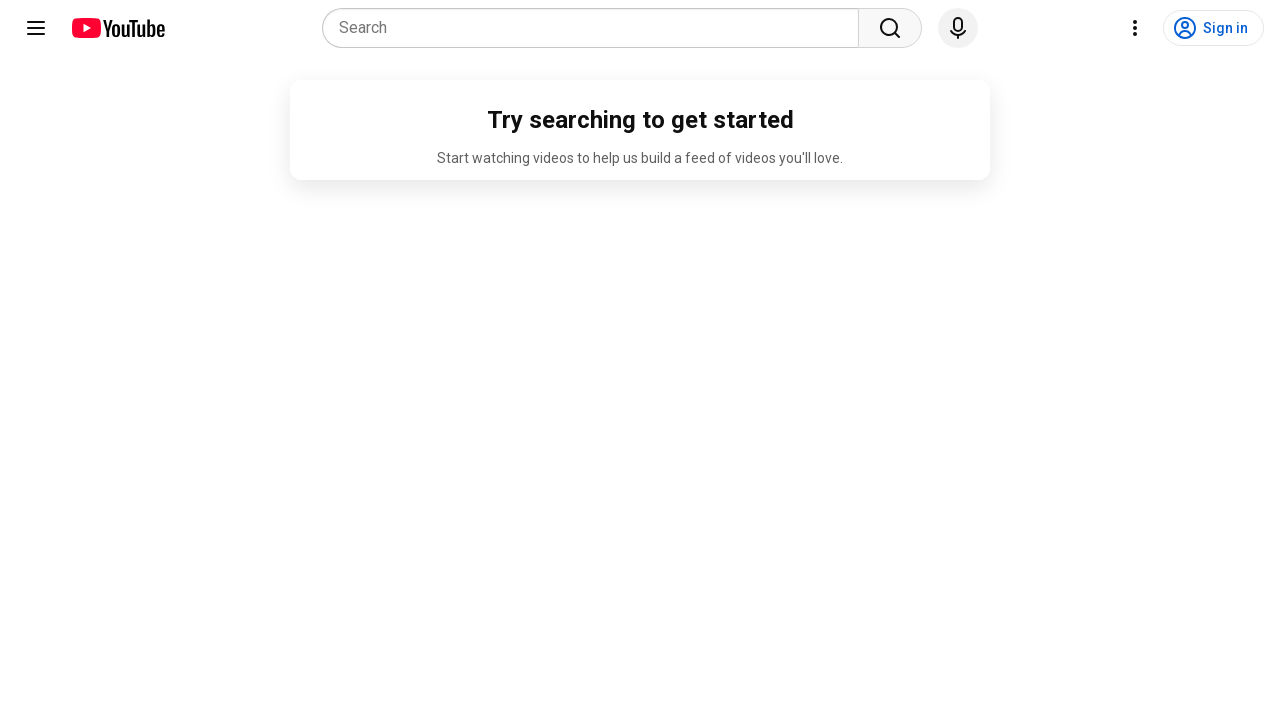

Scrolled down 5000 pixels (iteration 92/100) to load more content
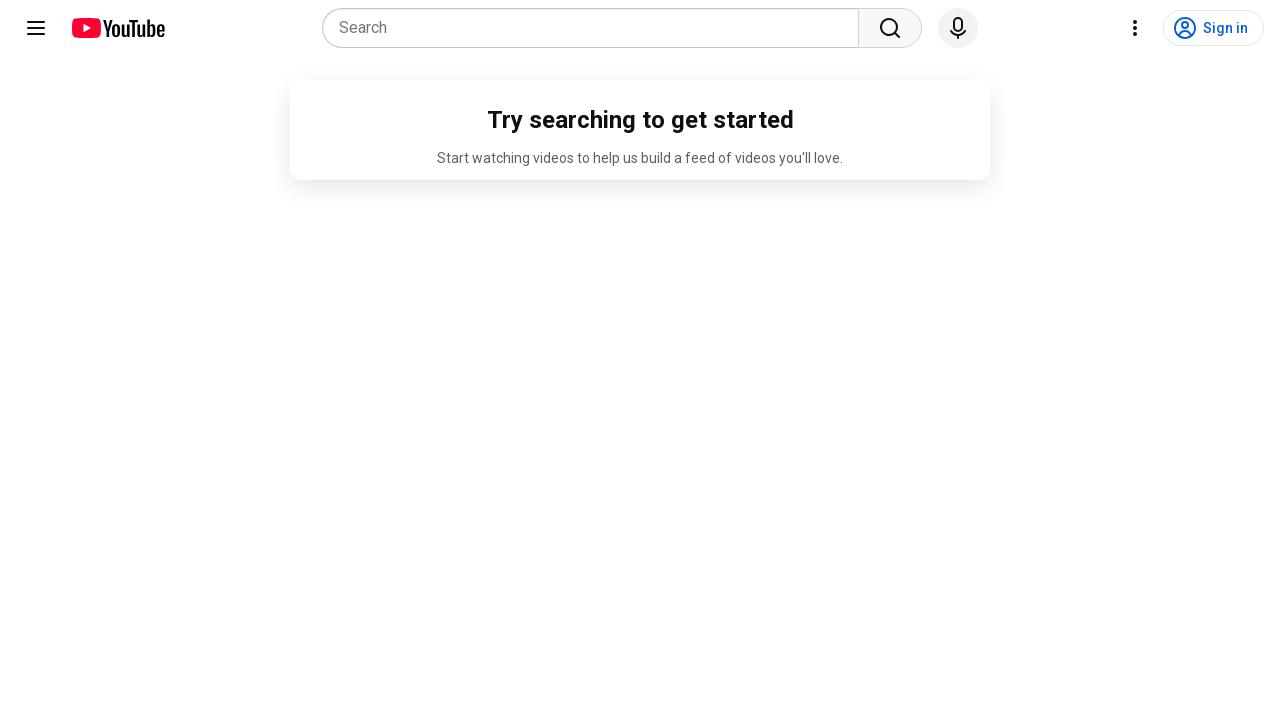

Scrolled down 5000 pixels (iteration 93/100) to load more content
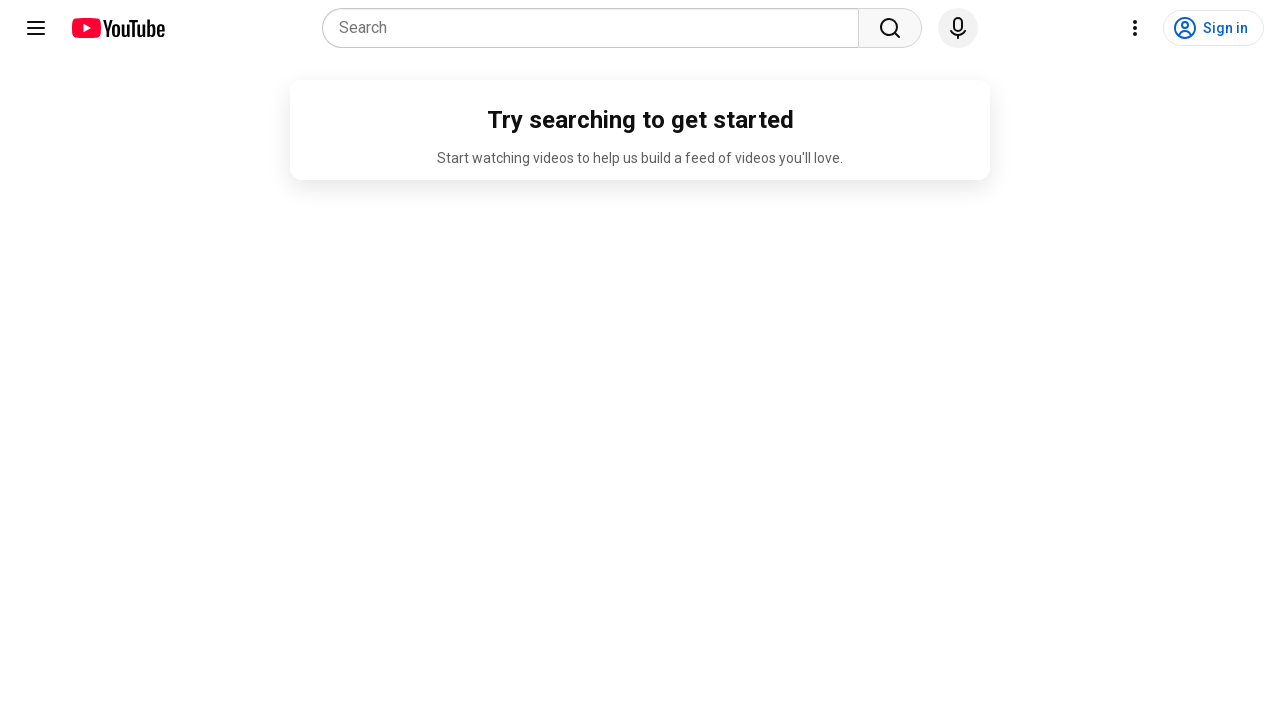

Scrolled down 5000 pixels (iteration 94/100) to load more content
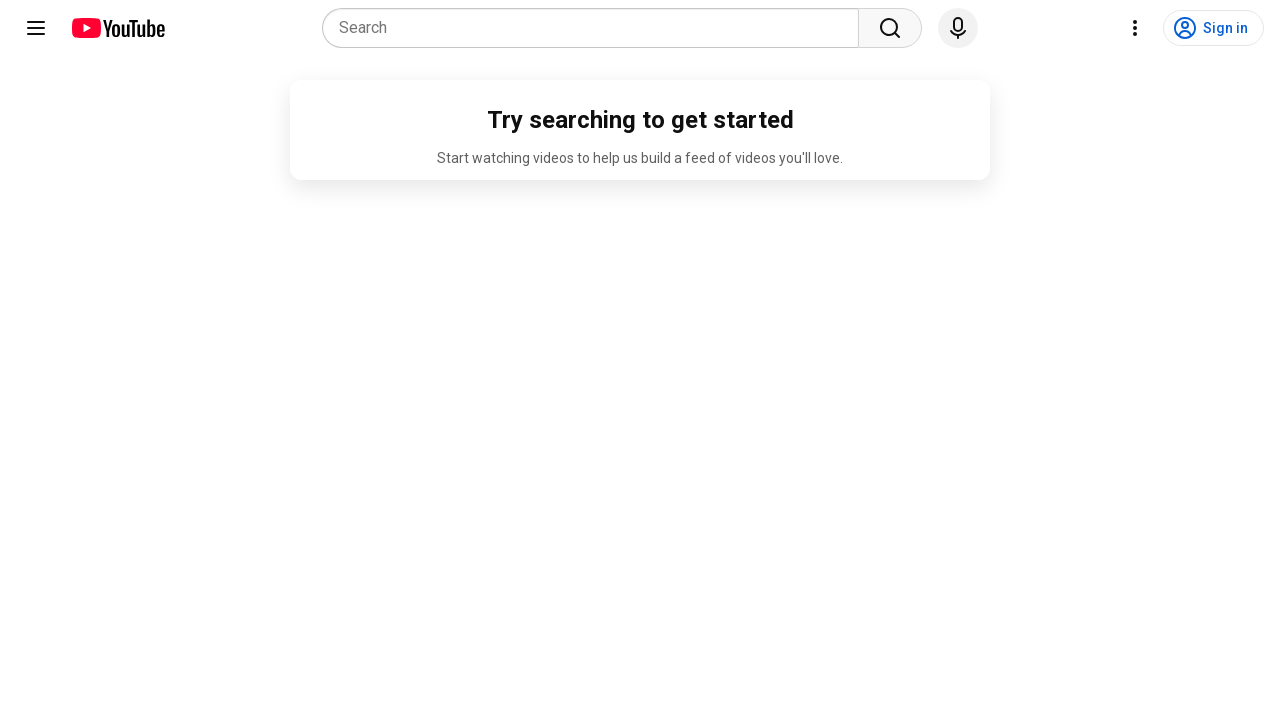

Scrolled down 5000 pixels (iteration 95/100) to load more content
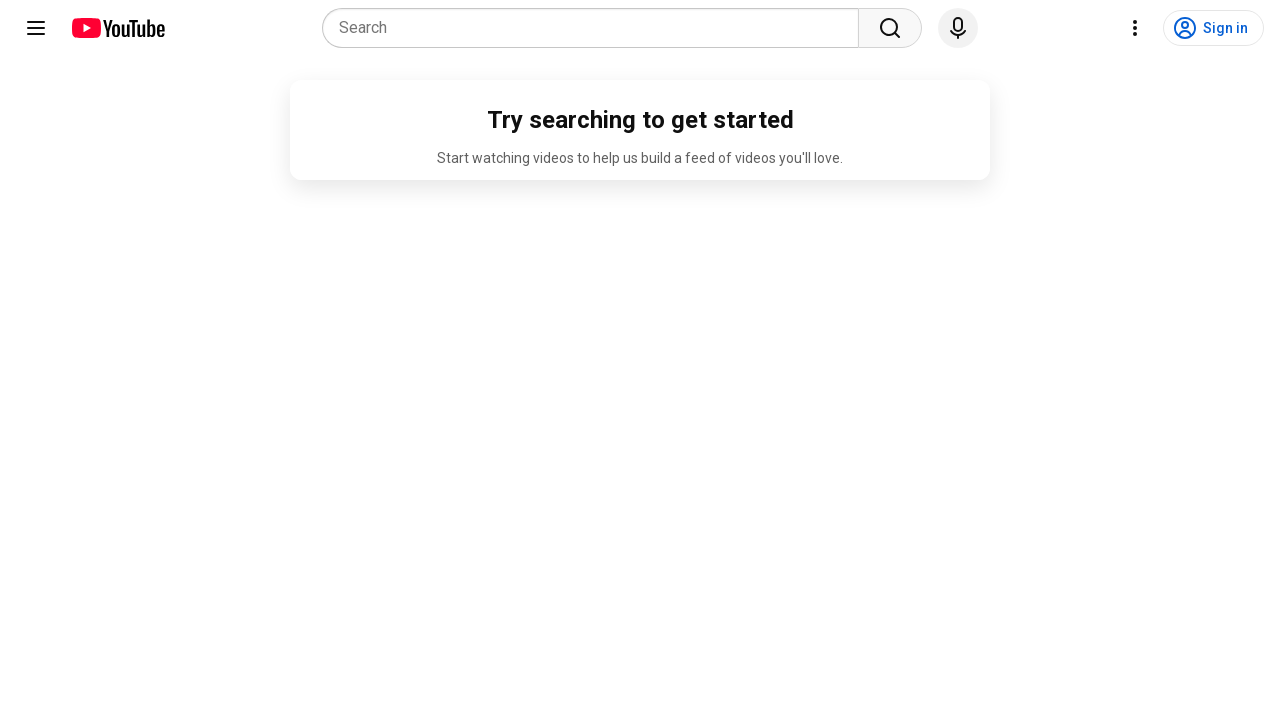

Scrolled down 5000 pixels (iteration 96/100) to load more content
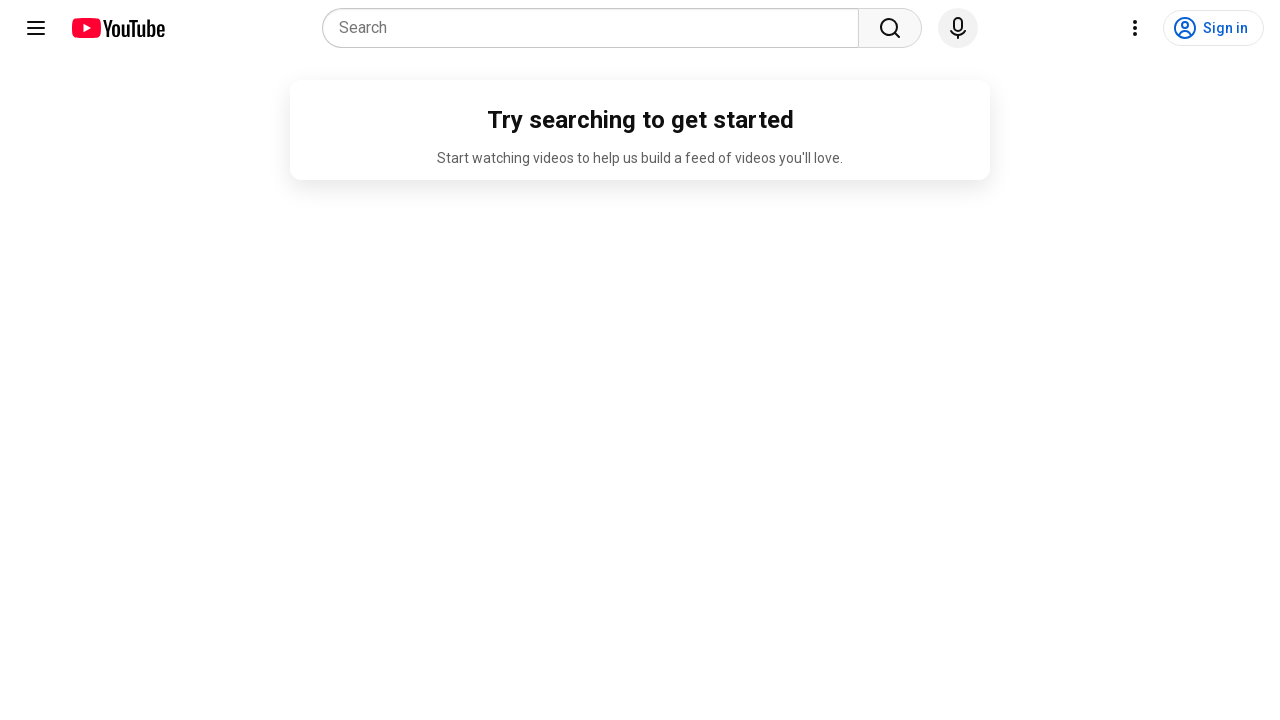

Scrolled down 5000 pixels (iteration 97/100) to load more content
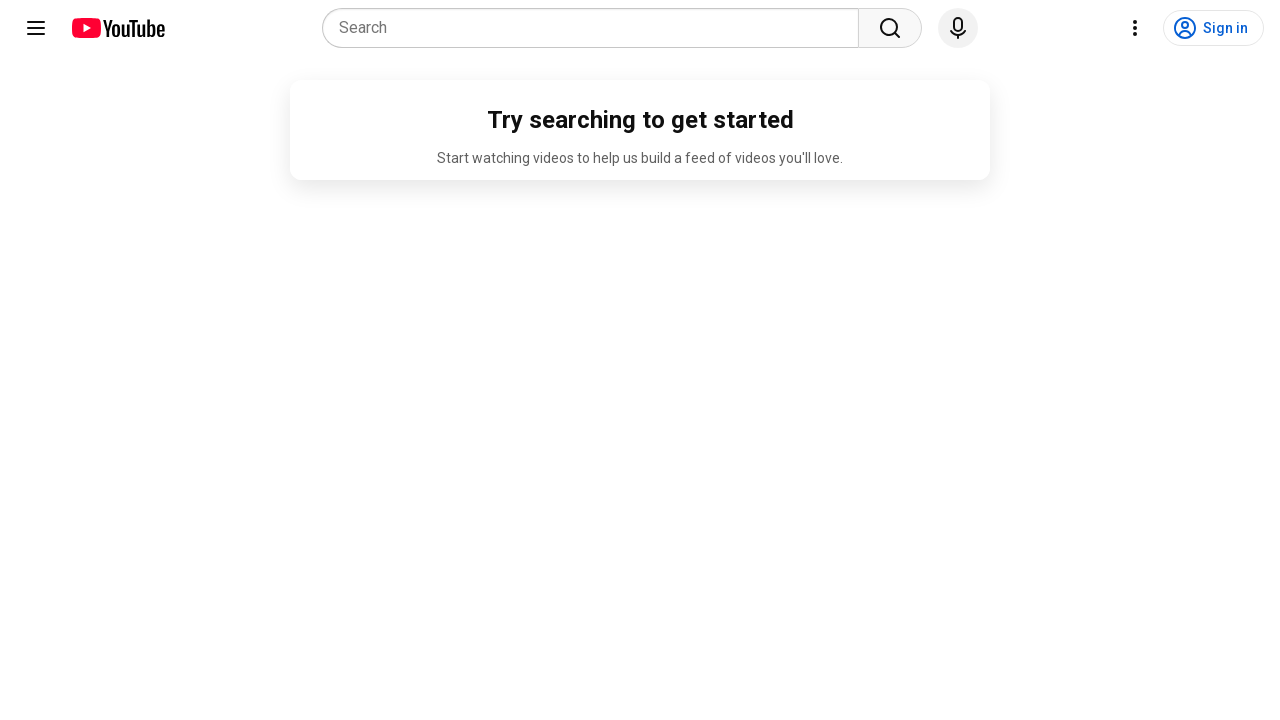

Scrolled down 5000 pixels (iteration 98/100) to load more content
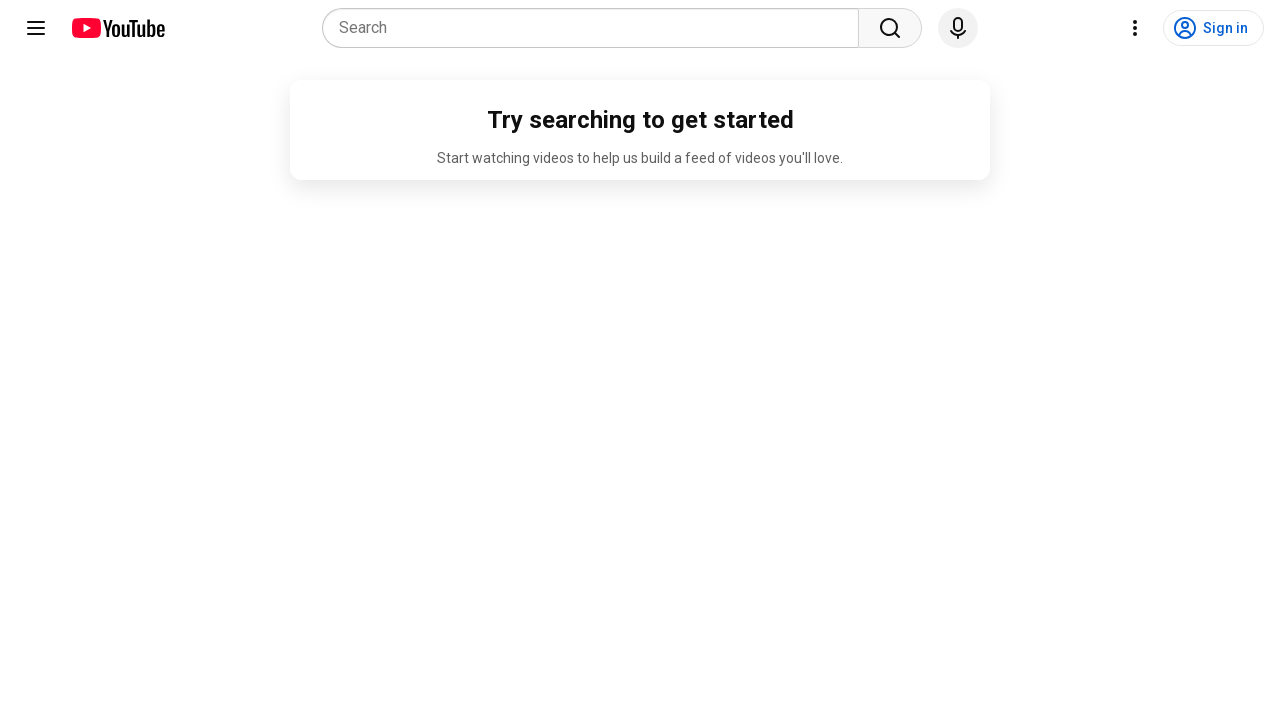

Scrolled down 5000 pixels (iteration 99/100) to load more content
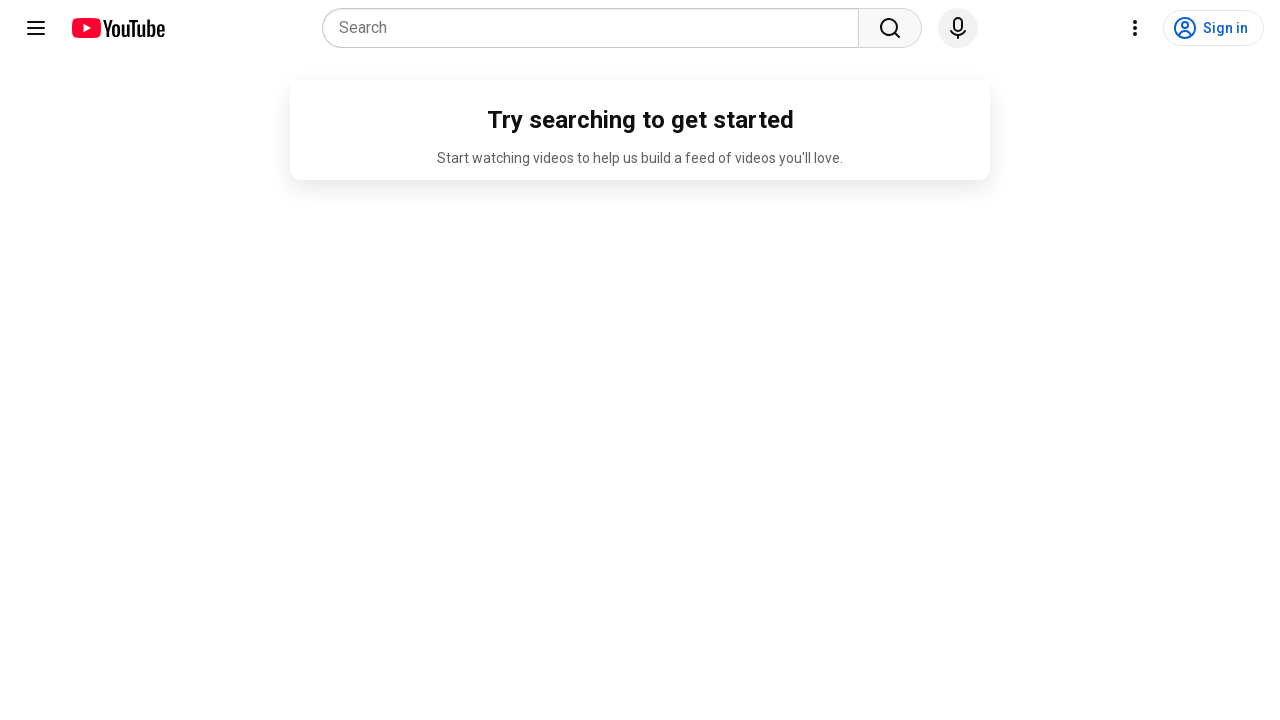

Scrolled down 5000 pixels (iteration 100/100) to load more content
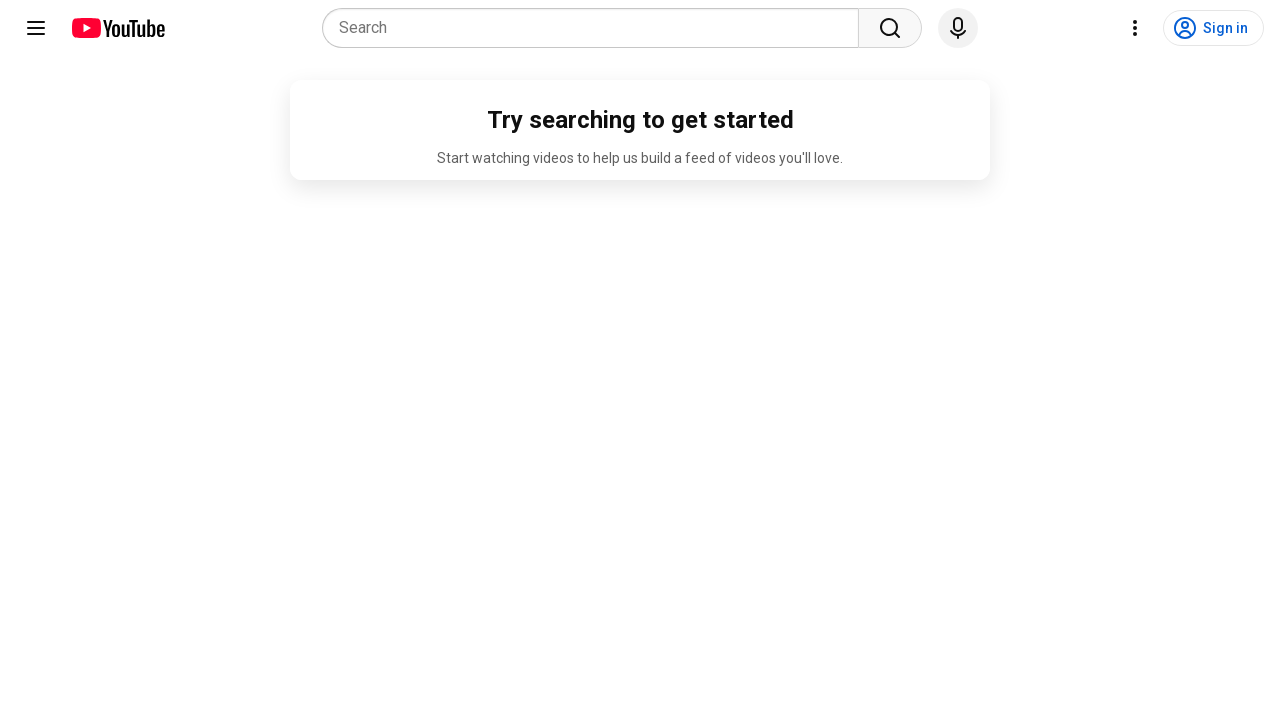

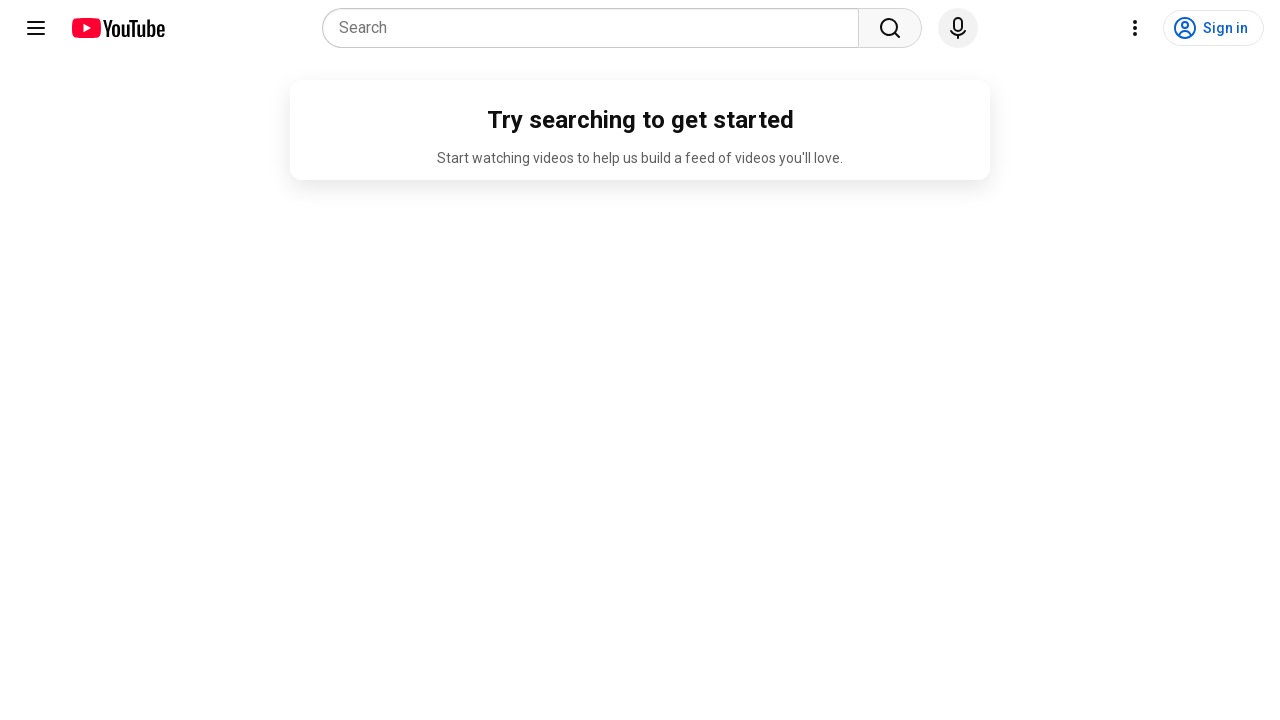